Tests incrementing a number input field by pressing the up arrow key 100 times and verifies the value becomes 100

Starting URL: https://the-internet.herokuapp.com/inputs

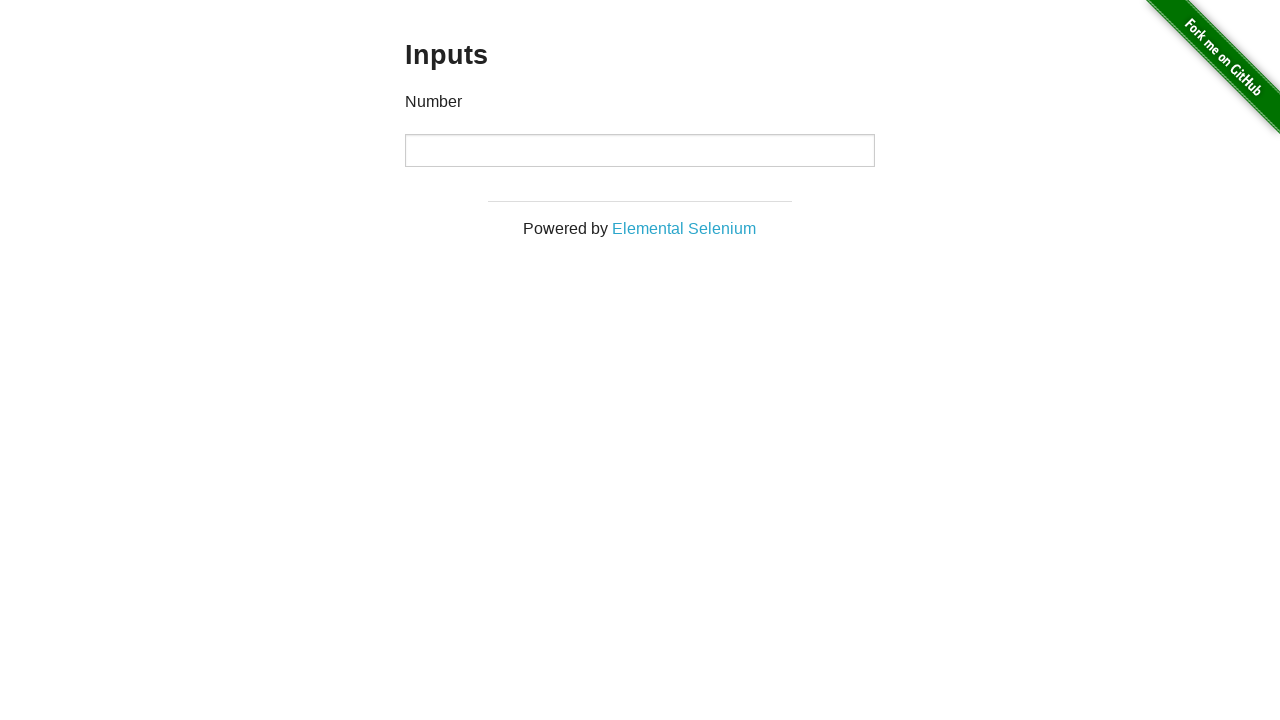

Located the number input field
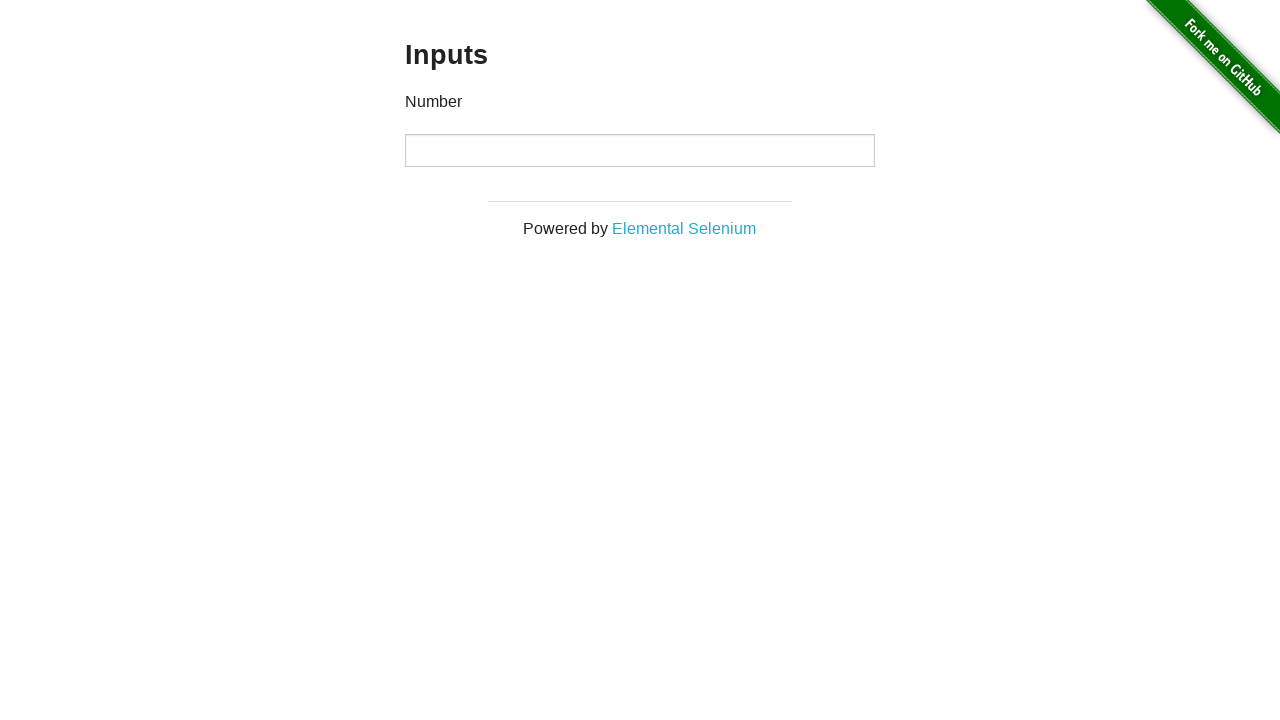

Clicked on the input field to focus it at (640, 150) on input
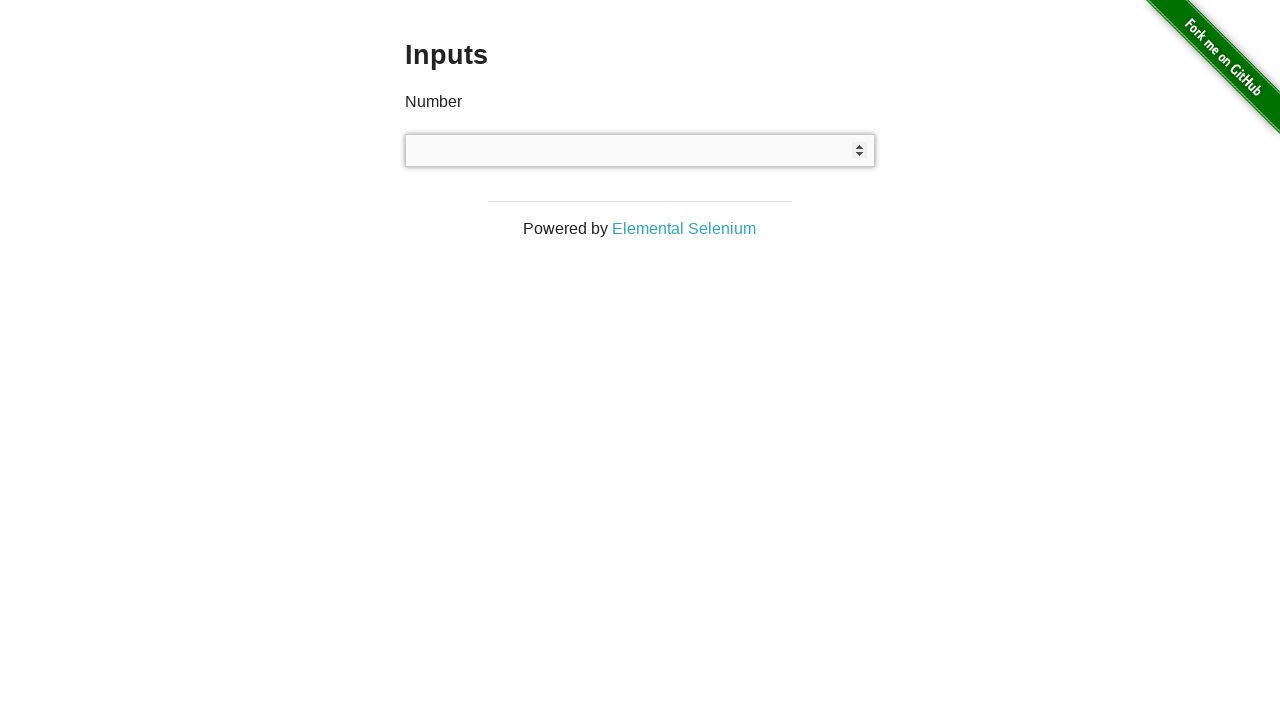

Pressed ArrowUp key (press 1 of 100) on input
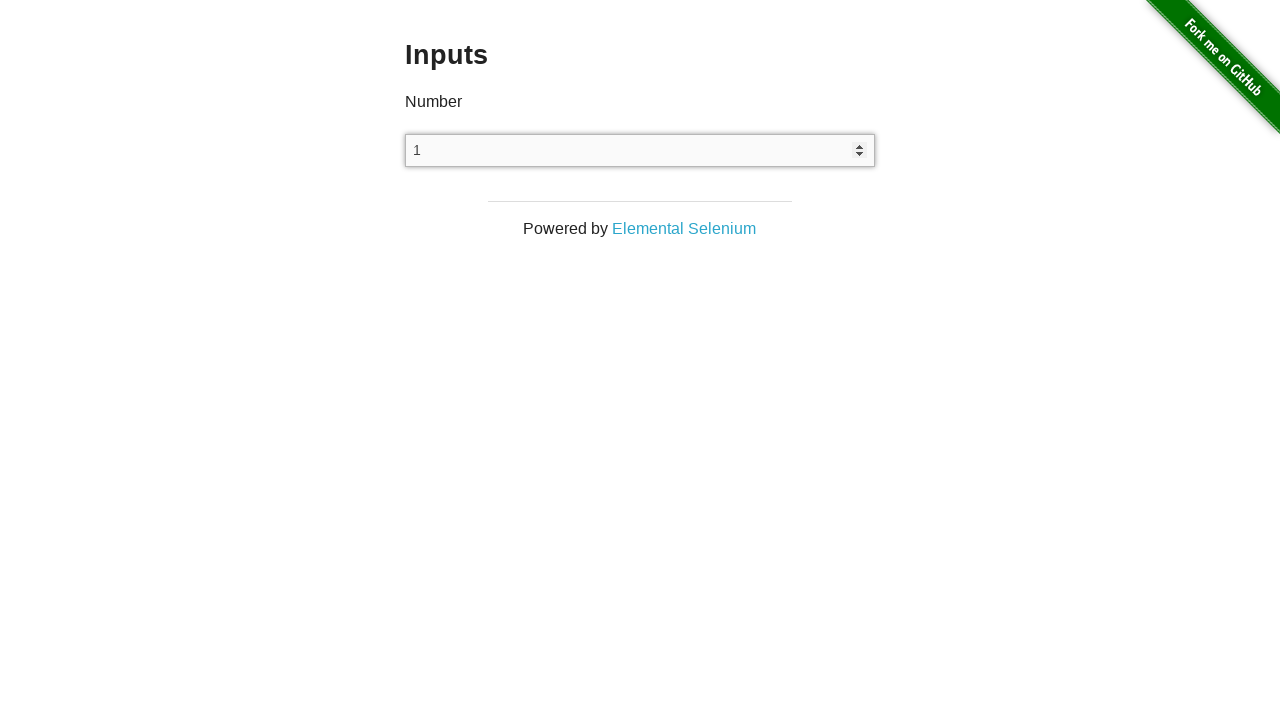

Pressed ArrowUp key (press 2 of 100) on input
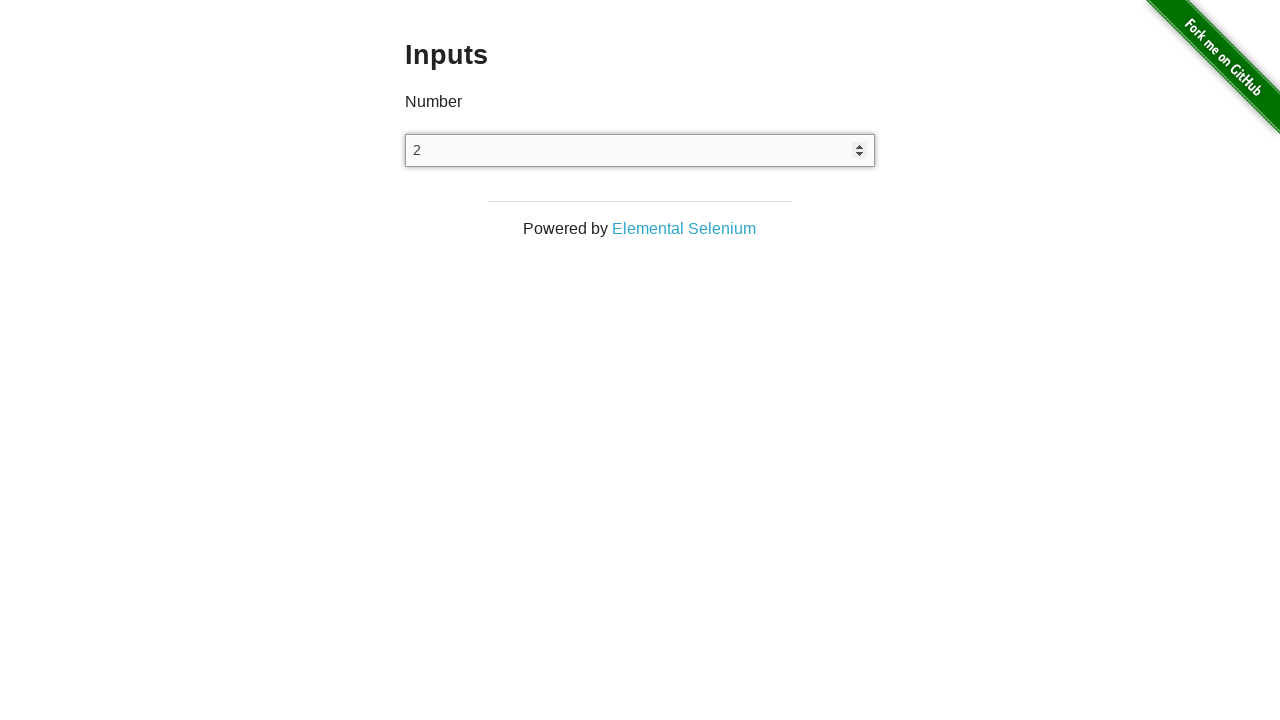

Pressed ArrowUp key (press 3 of 100) on input
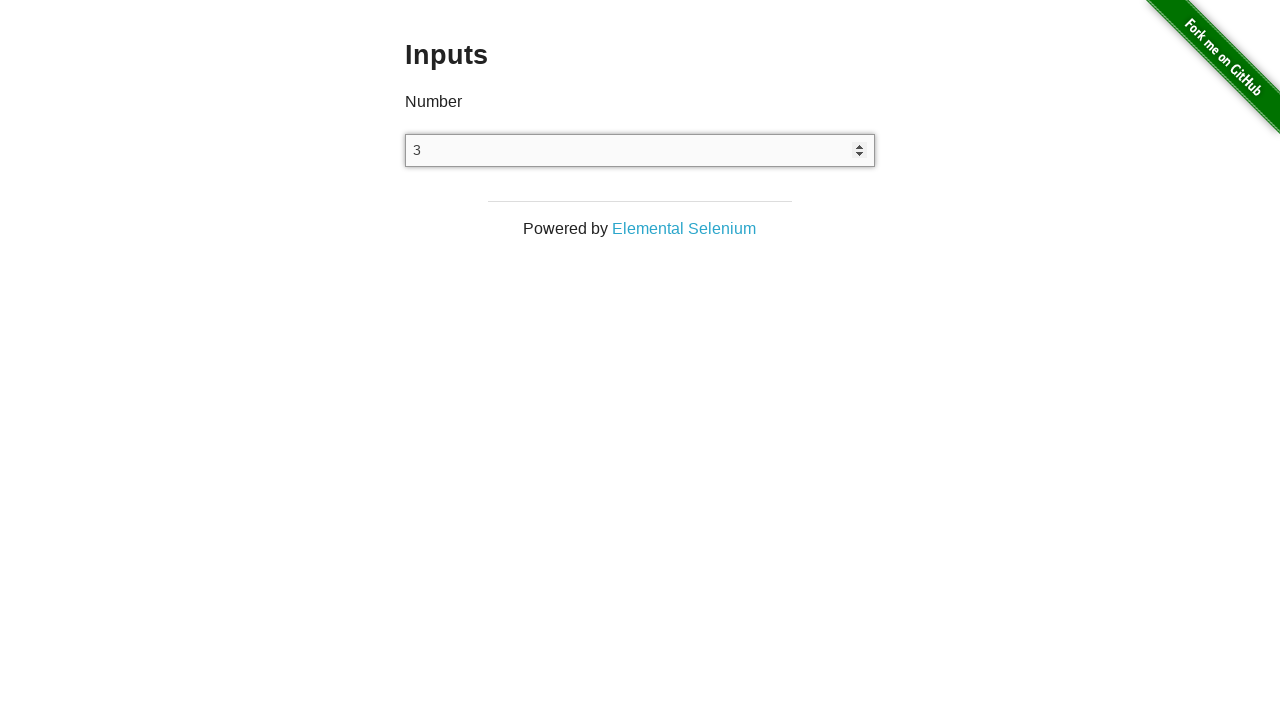

Pressed ArrowUp key (press 4 of 100) on input
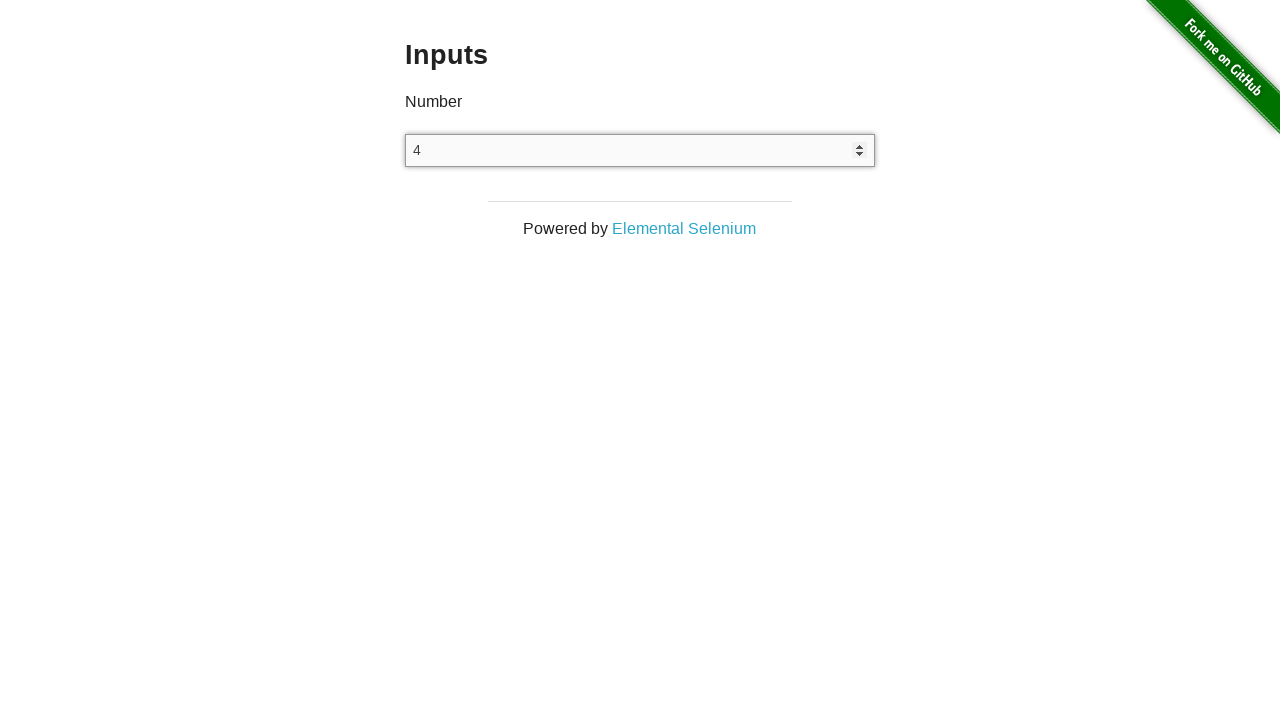

Pressed ArrowUp key (press 5 of 100) on input
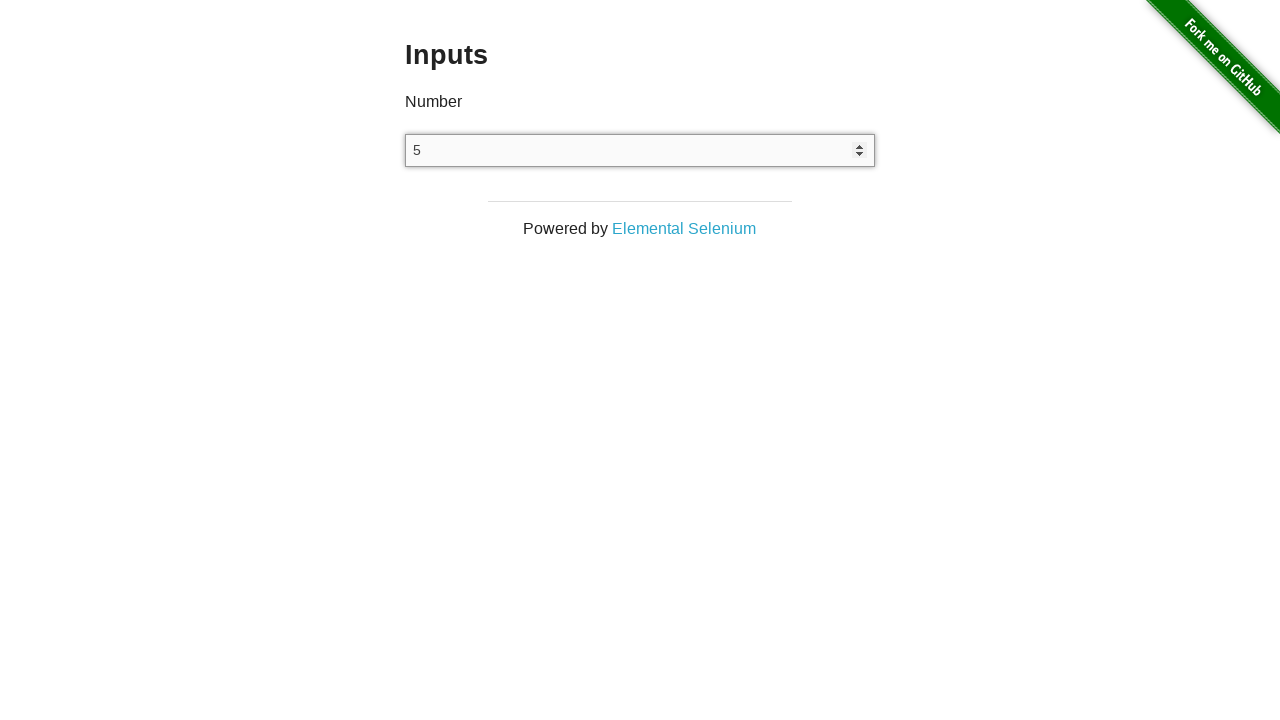

Pressed ArrowUp key (press 6 of 100) on input
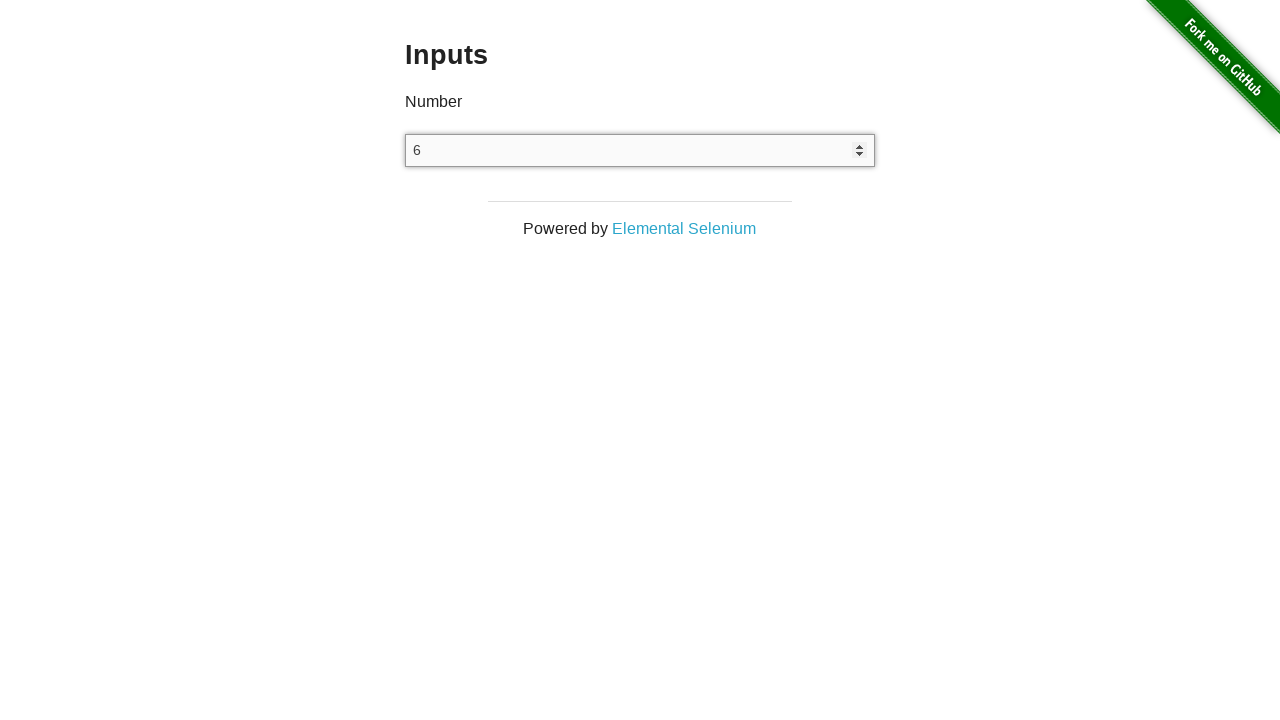

Pressed ArrowUp key (press 7 of 100) on input
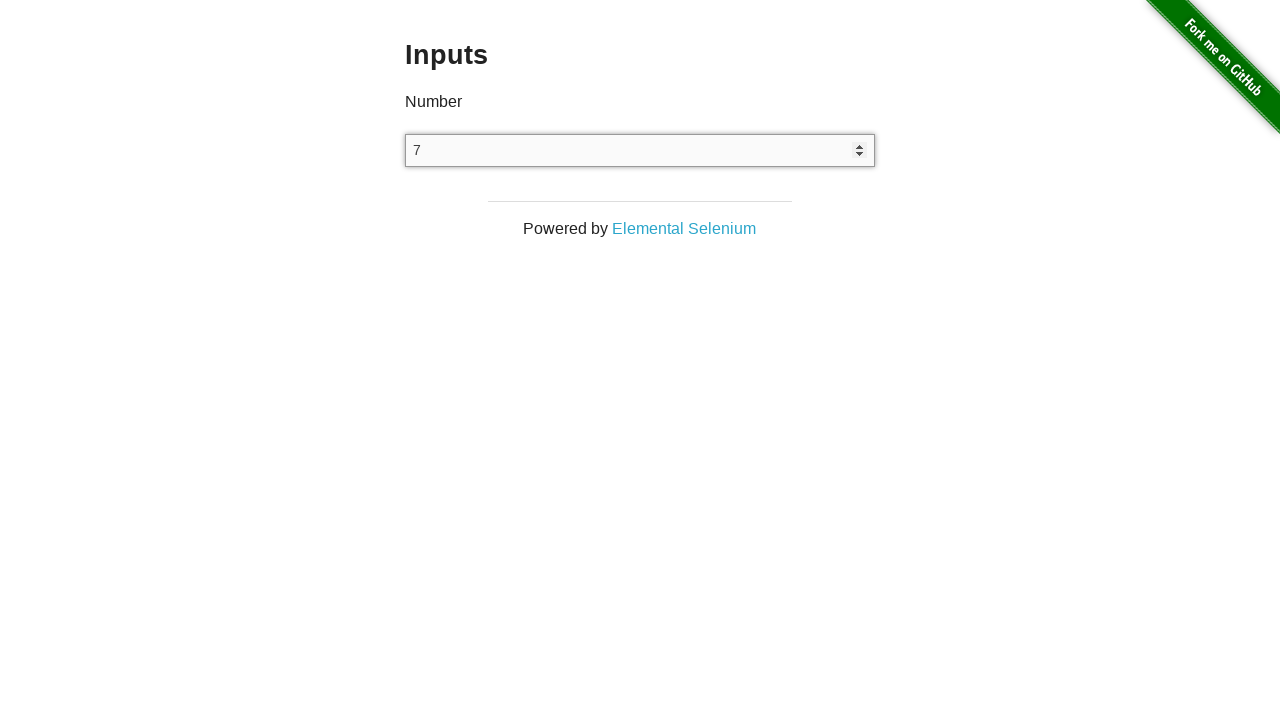

Pressed ArrowUp key (press 8 of 100) on input
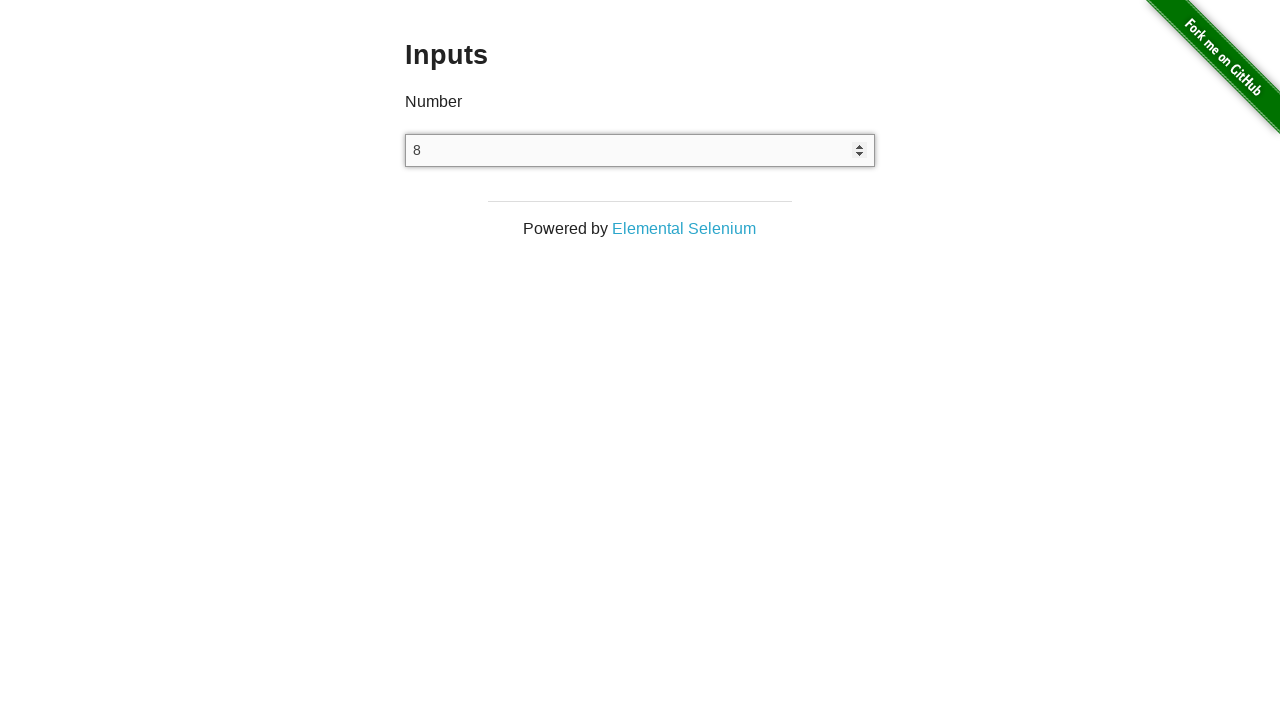

Pressed ArrowUp key (press 9 of 100) on input
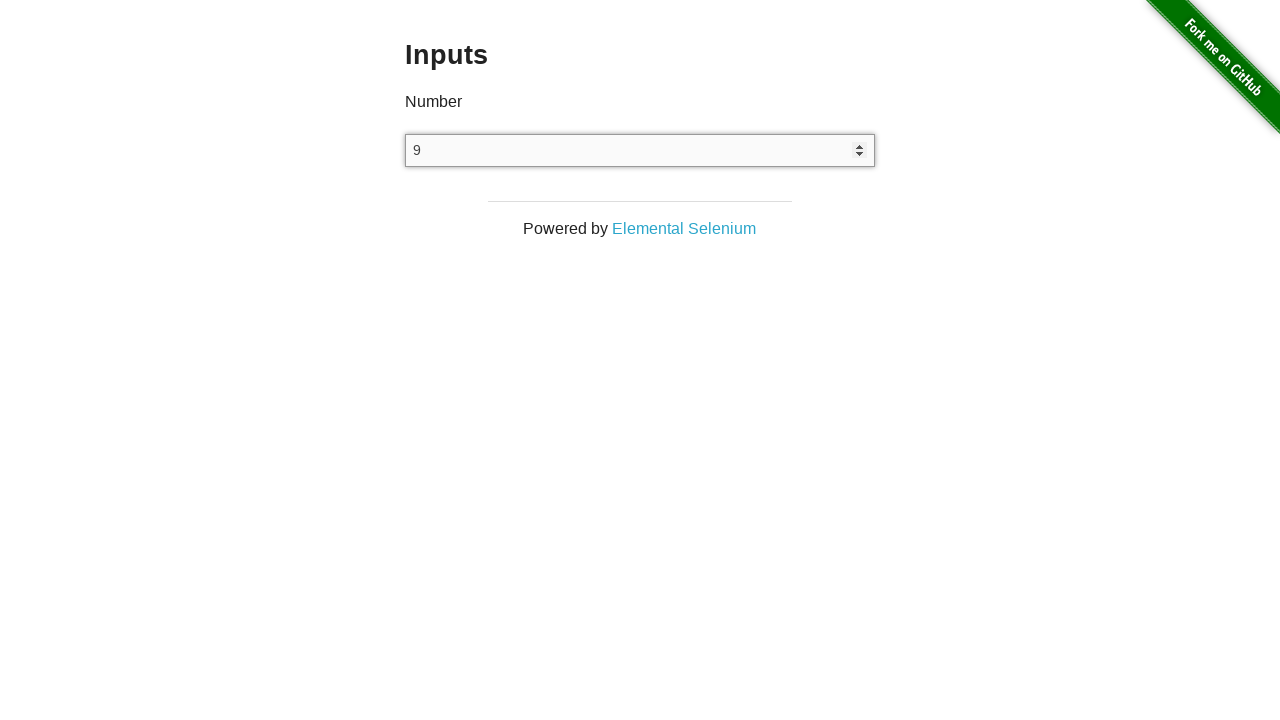

Pressed ArrowUp key (press 10 of 100) on input
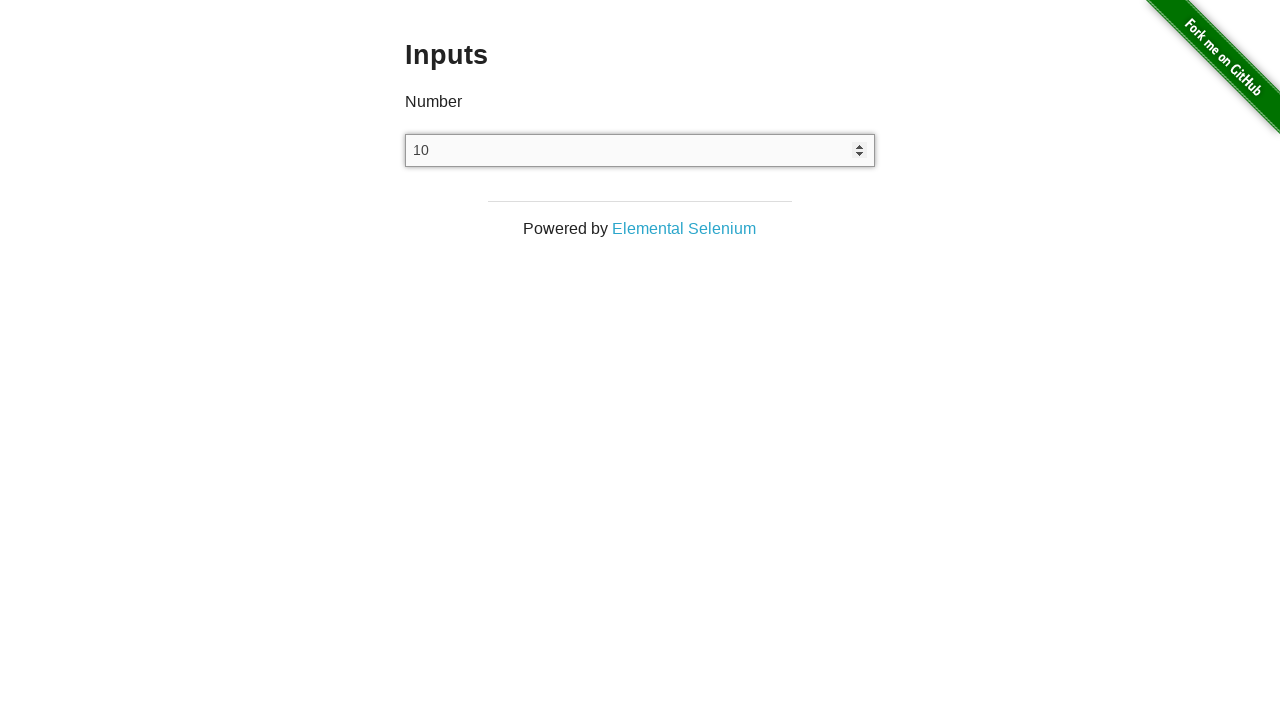

Pressed ArrowUp key (press 11 of 100) on input
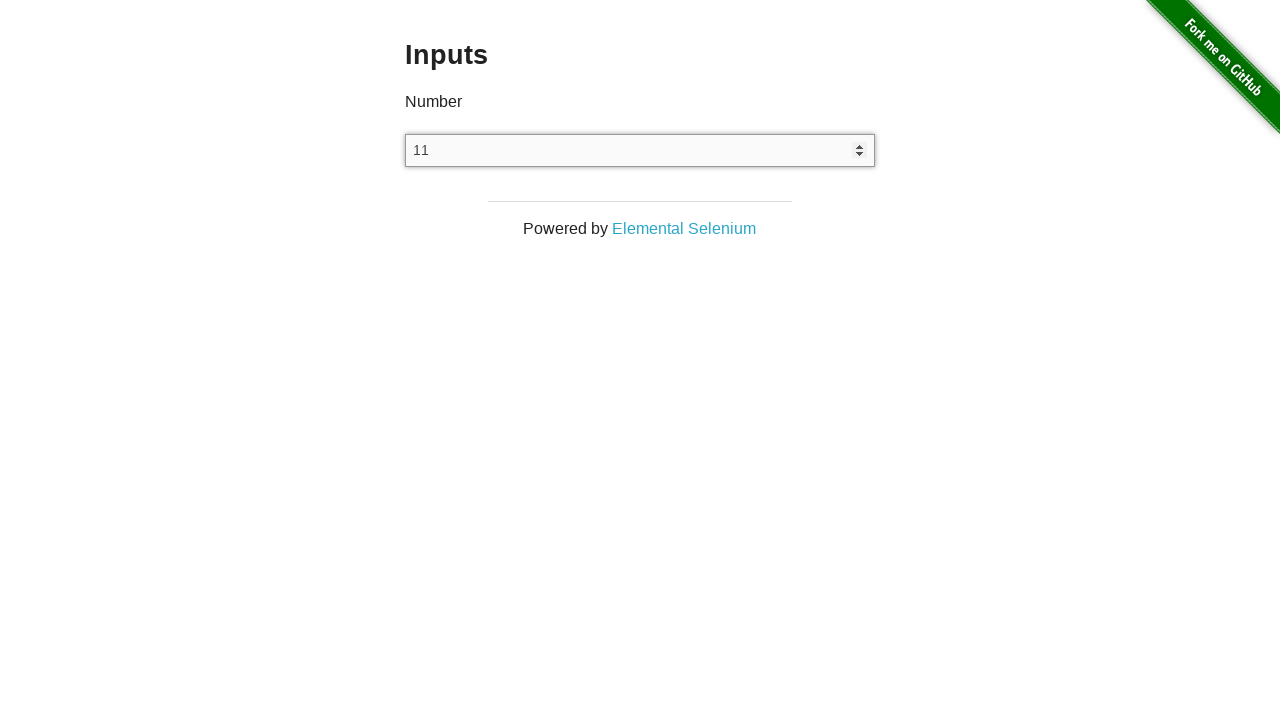

Pressed ArrowUp key (press 12 of 100) on input
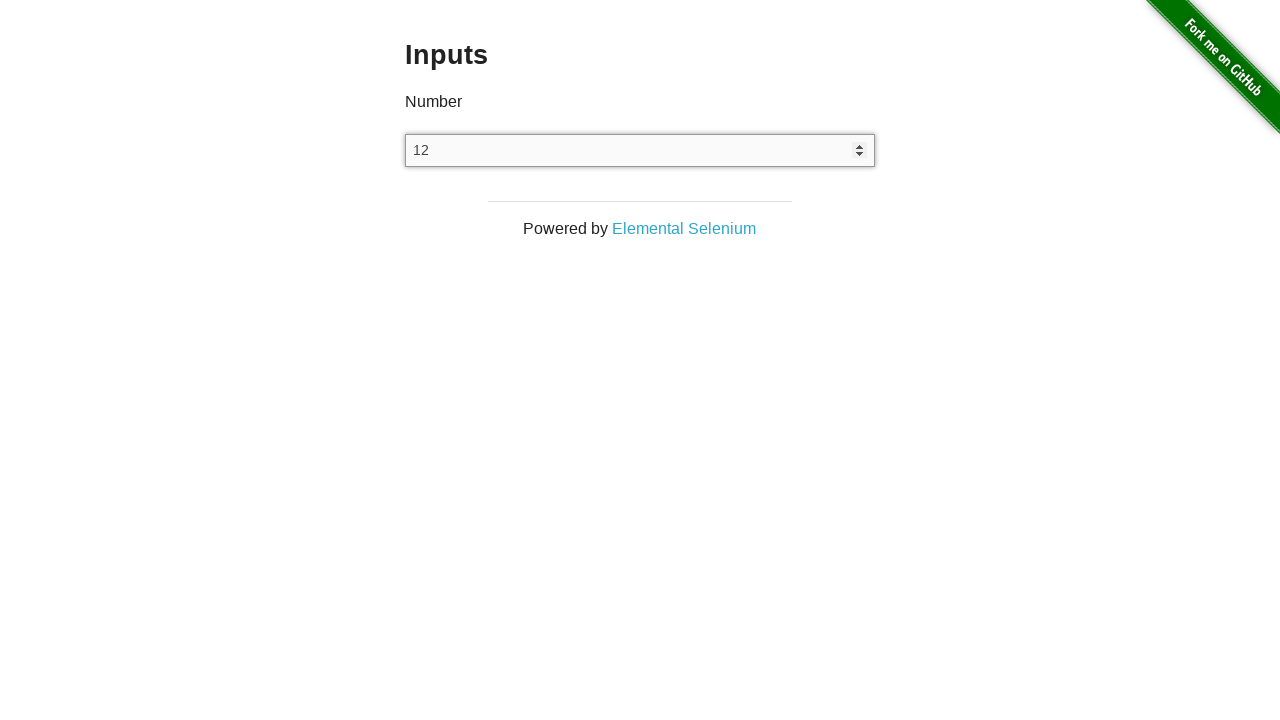

Pressed ArrowUp key (press 13 of 100) on input
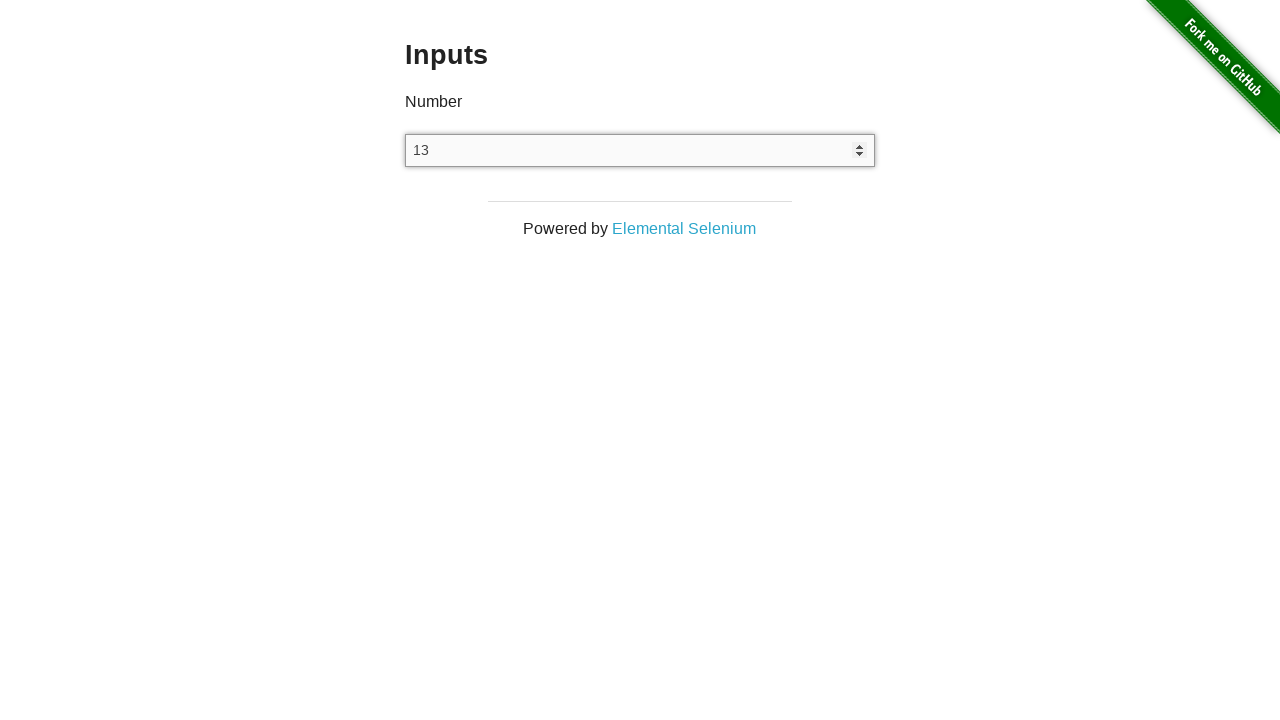

Pressed ArrowUp key (press 14 of 100) on input
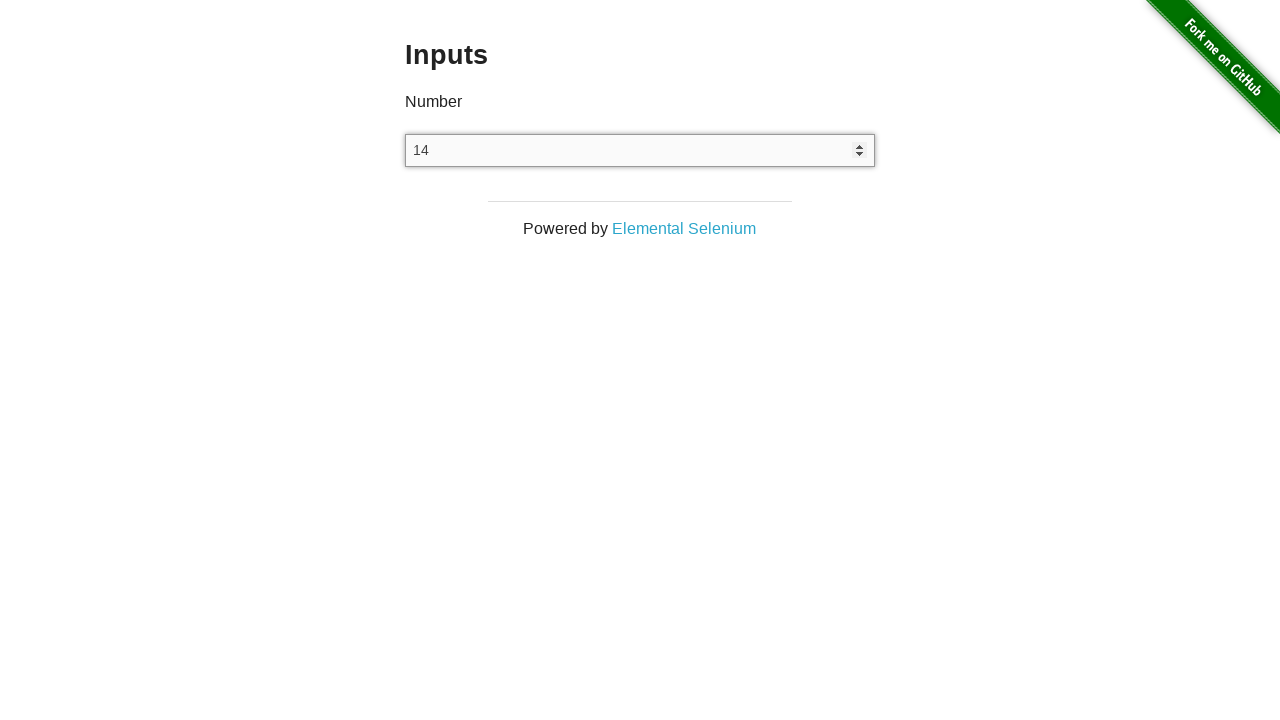

Pressed ArrowUp key (press 15 of 100) on input
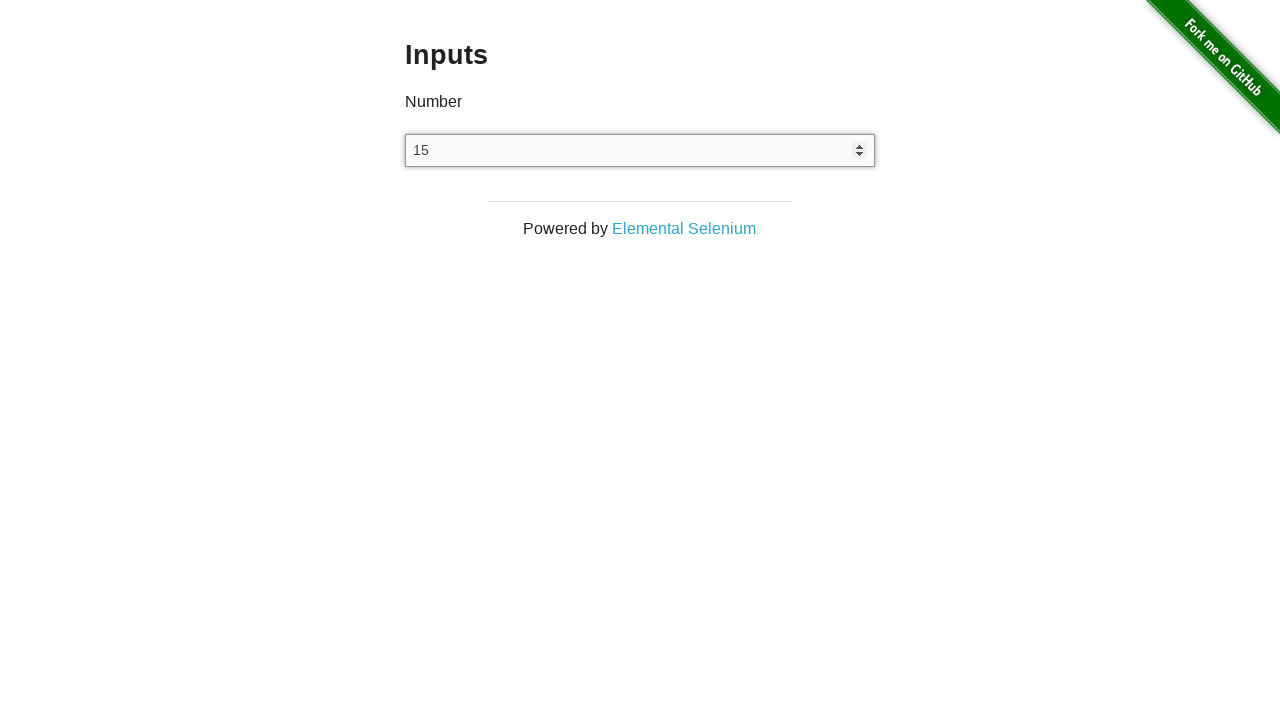

Pressed ArrowUp key (press 16 of 100) on input
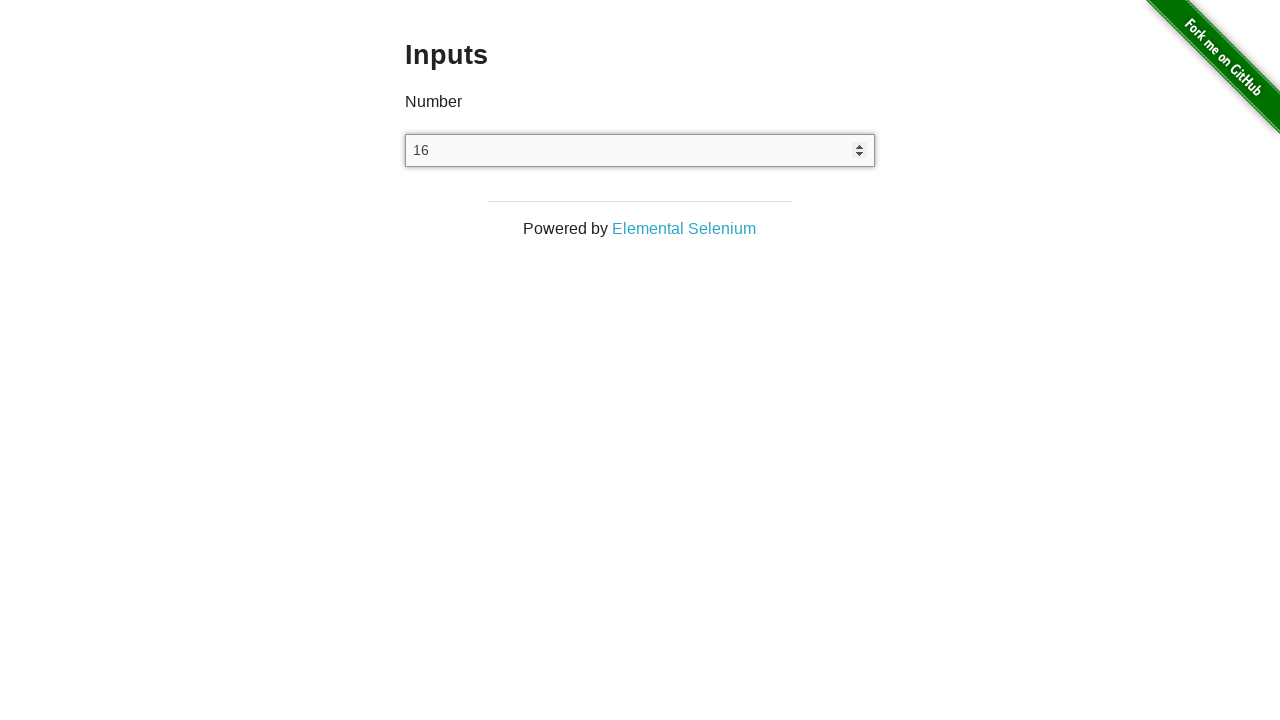

Pressed ArrowUp key (press 17 of 100) on input
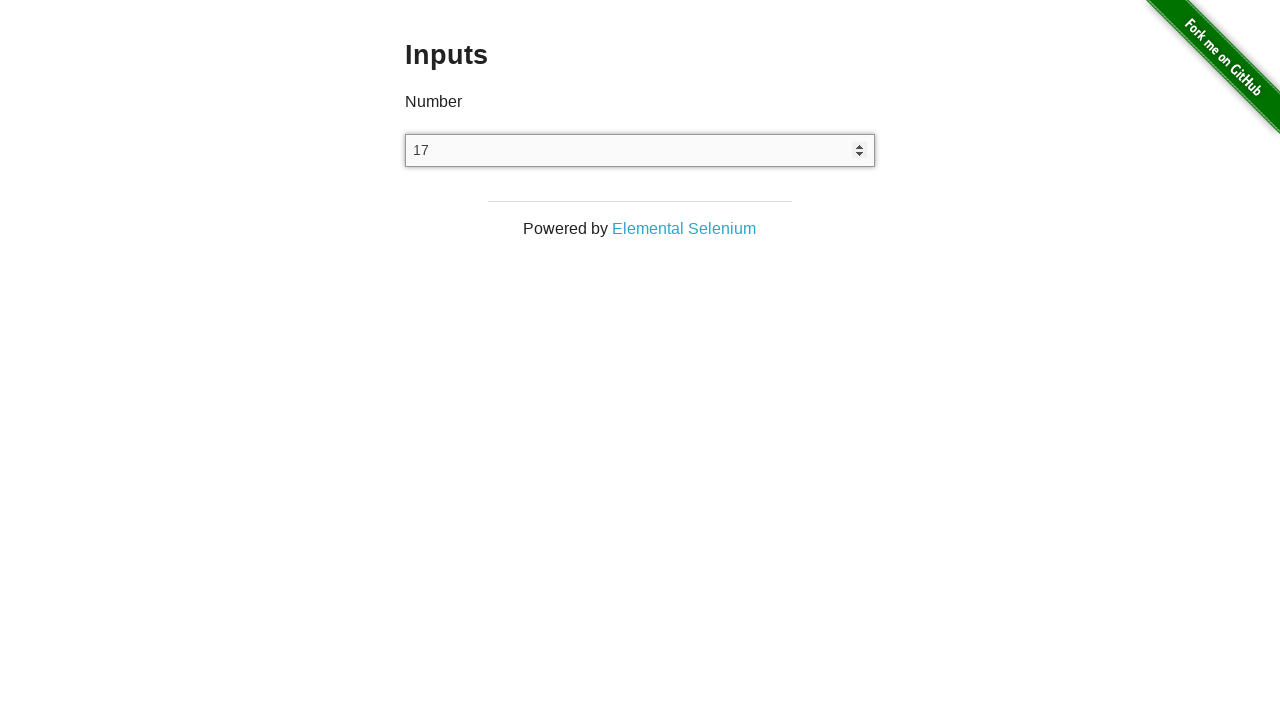

Pressed ArrowUp key (press 18 of 100) on input
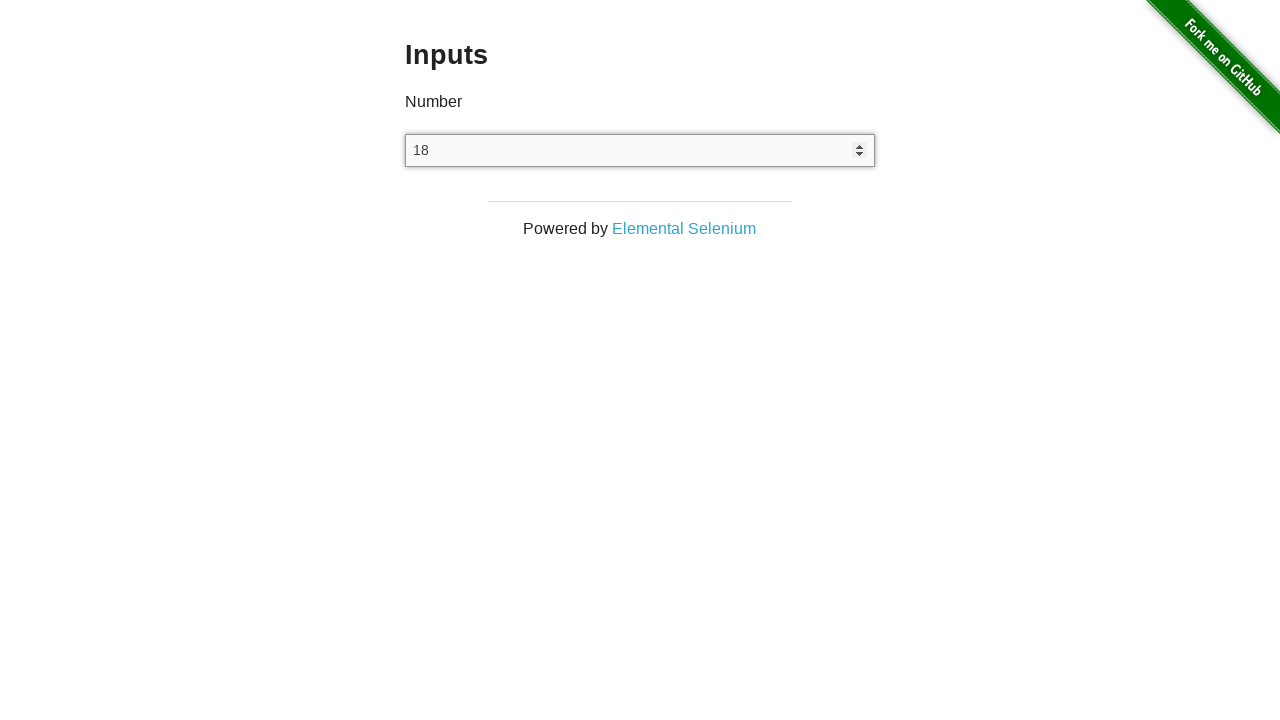

Pressed ArrowUp key (press 19 of 100) on input
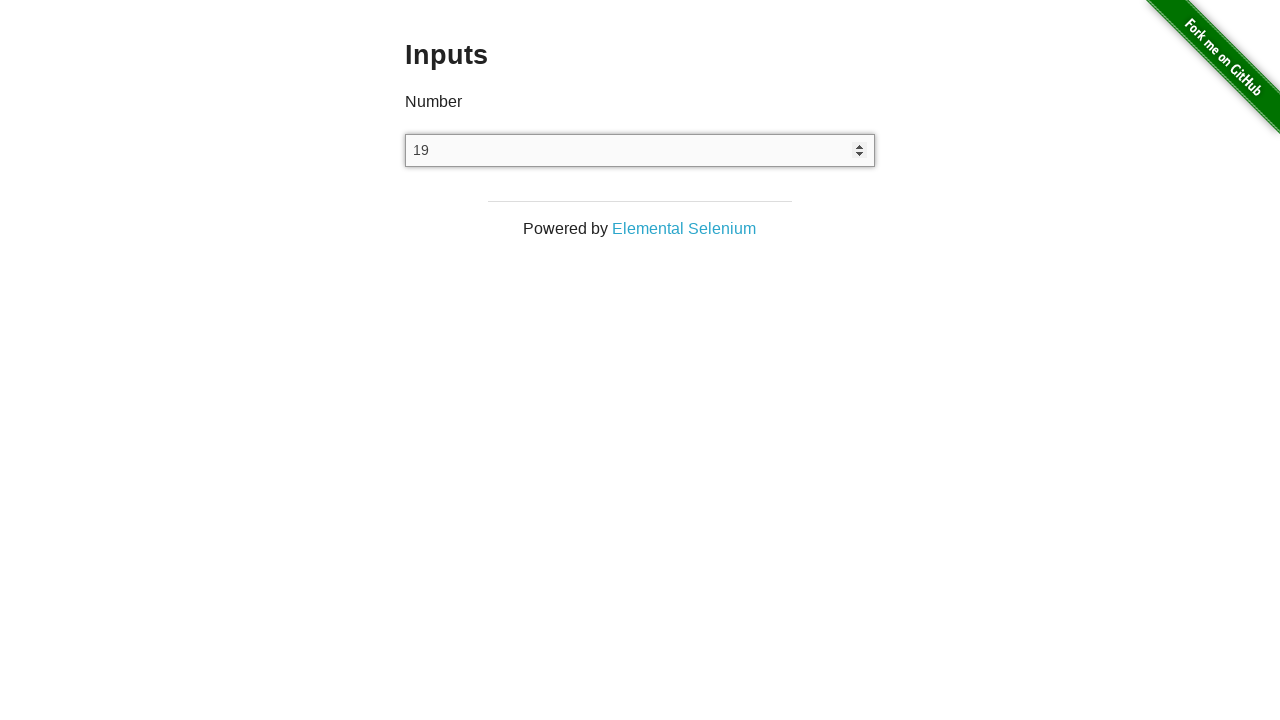

Pressed ArrowUp key (press 20 of 100) on input
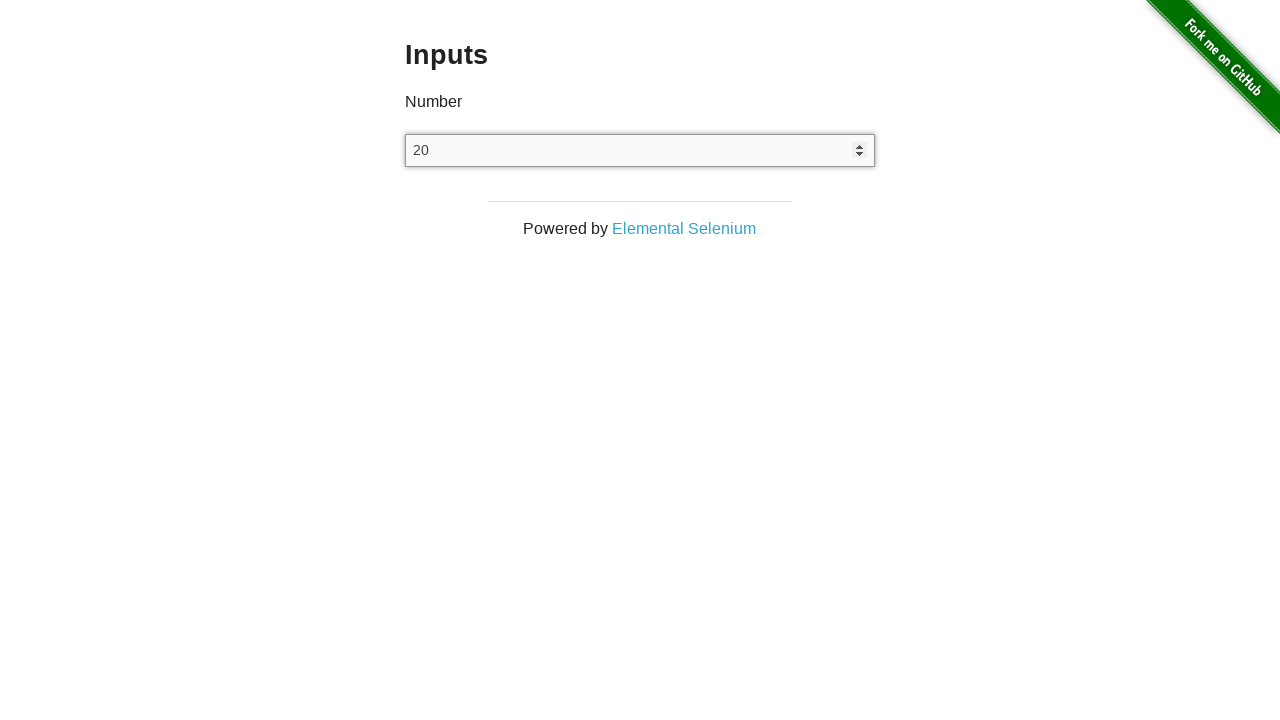

Pressed ArrowUp key (press 21 of 100) on input
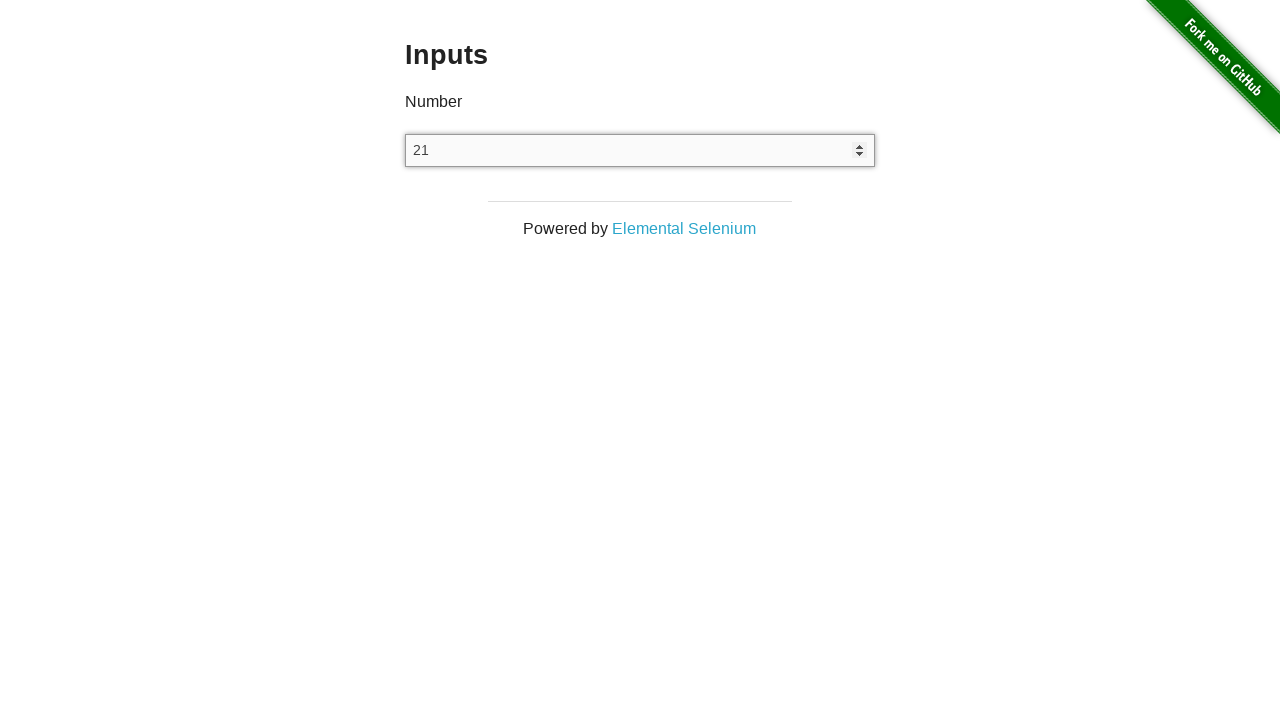

Pressed ArrowUp key (press 22 of 100) on input
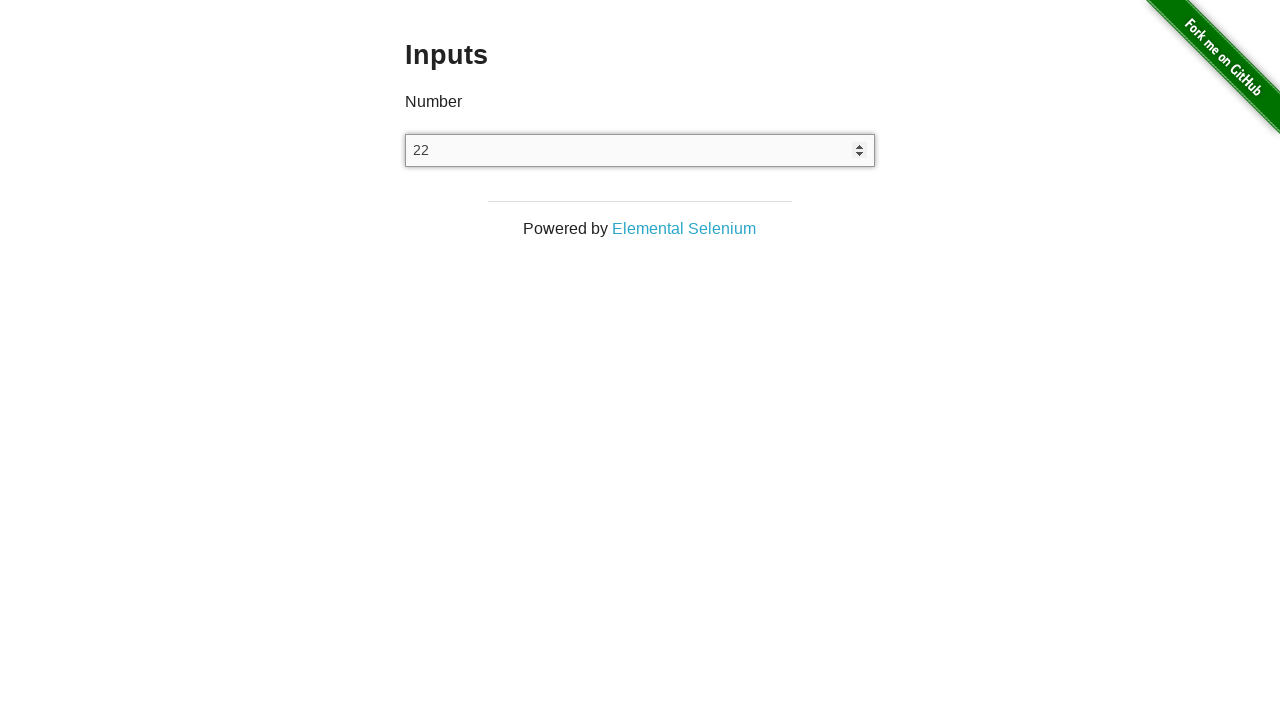

Pressed ArrowUp key (press 23 of 100) on input
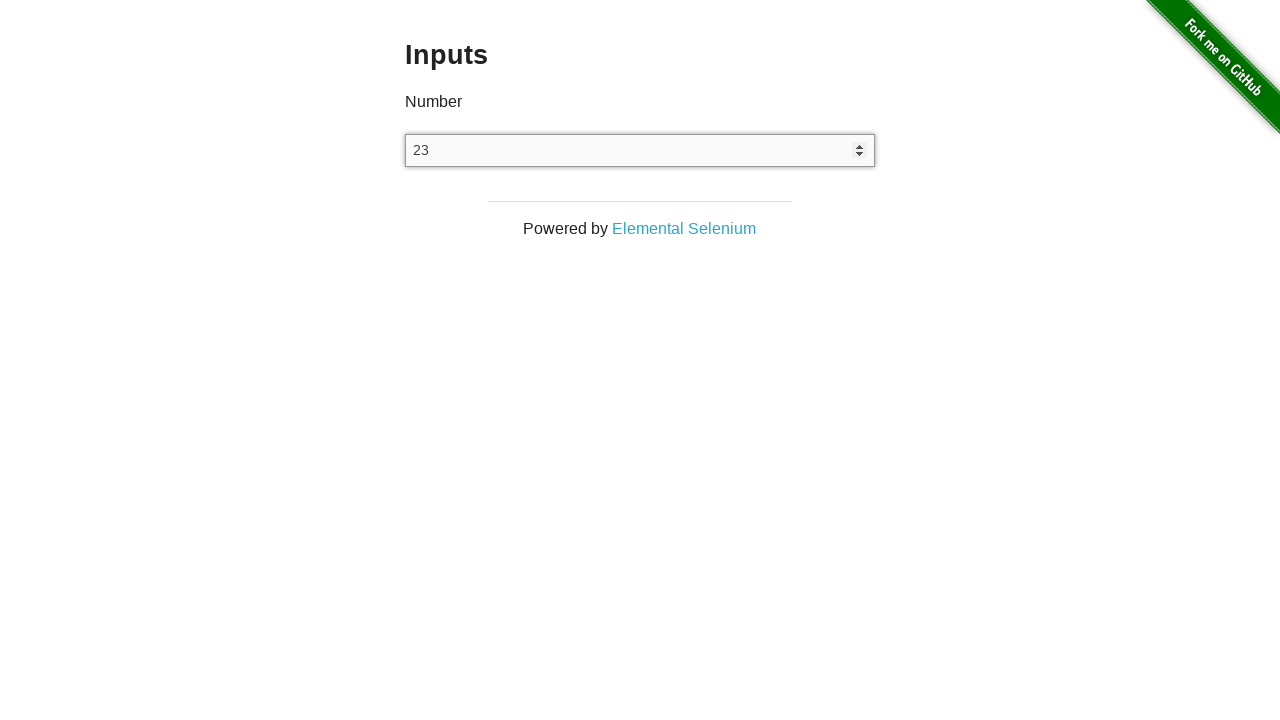

Pressed ArrowUp key (press 24 of 100) on input
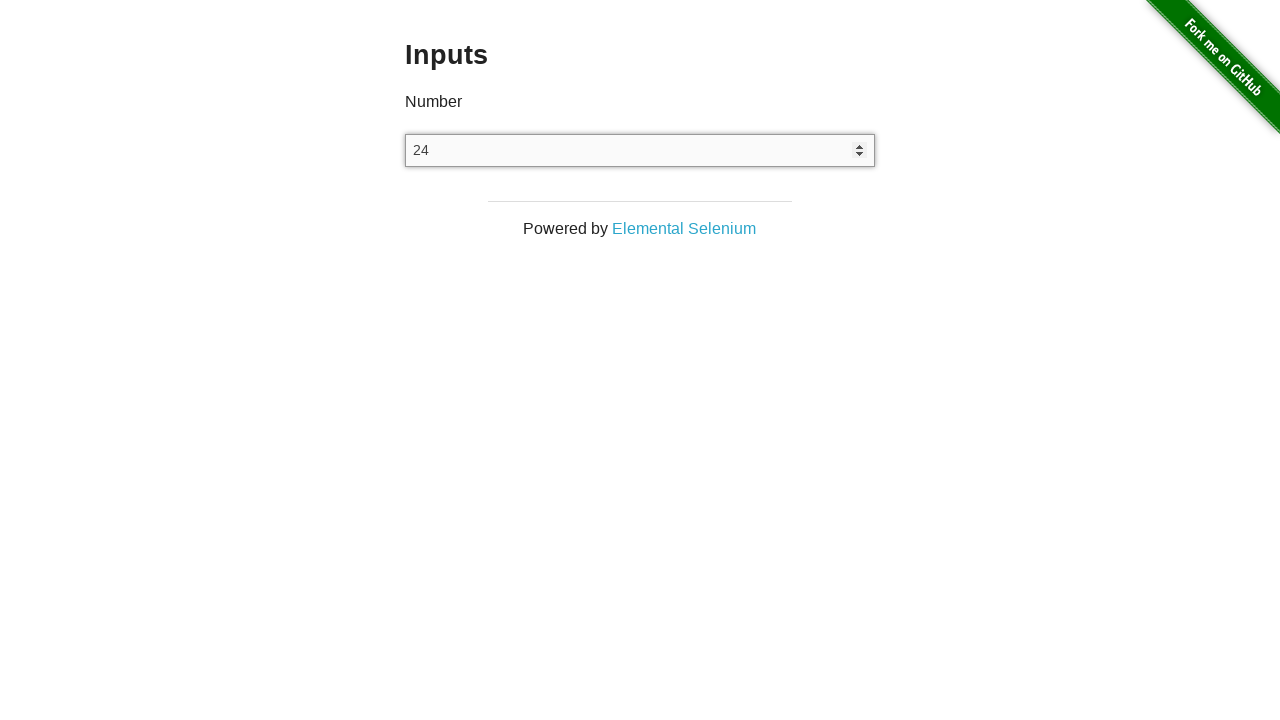

Pressed ArrowUp key (press 25 of 100) on input
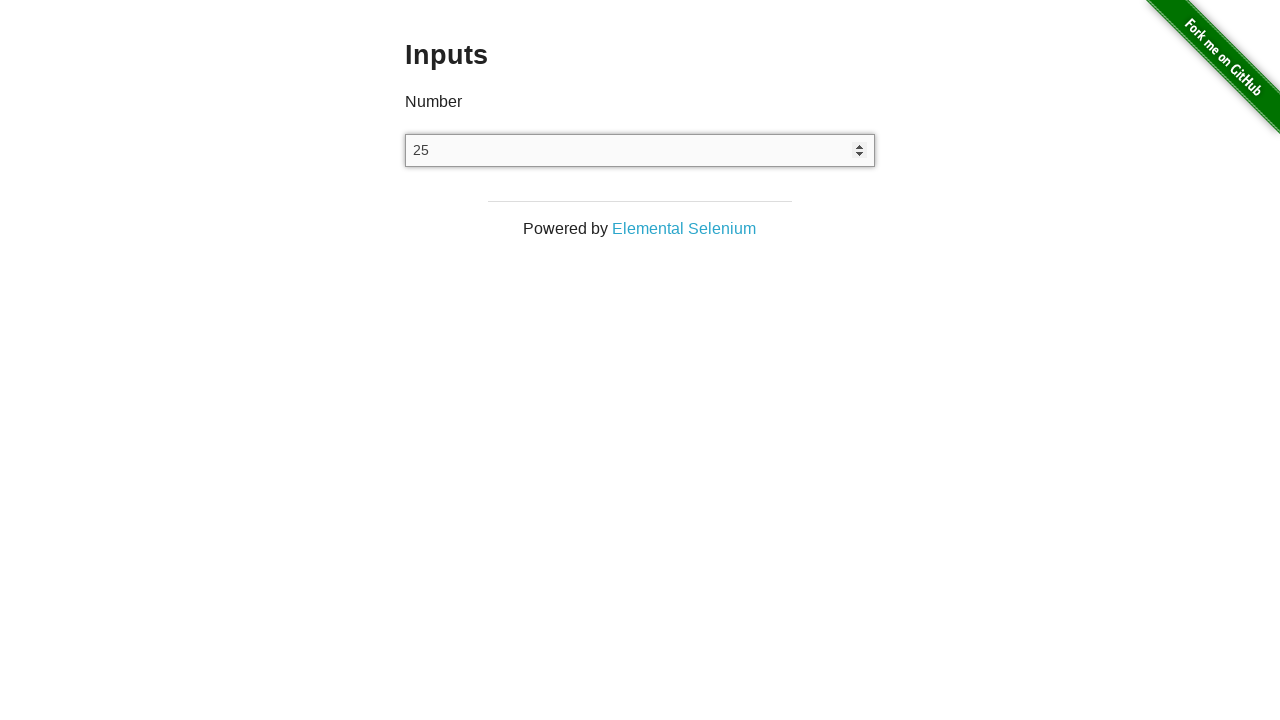

Pressed ArrowUp key (press 26 of 100) on input
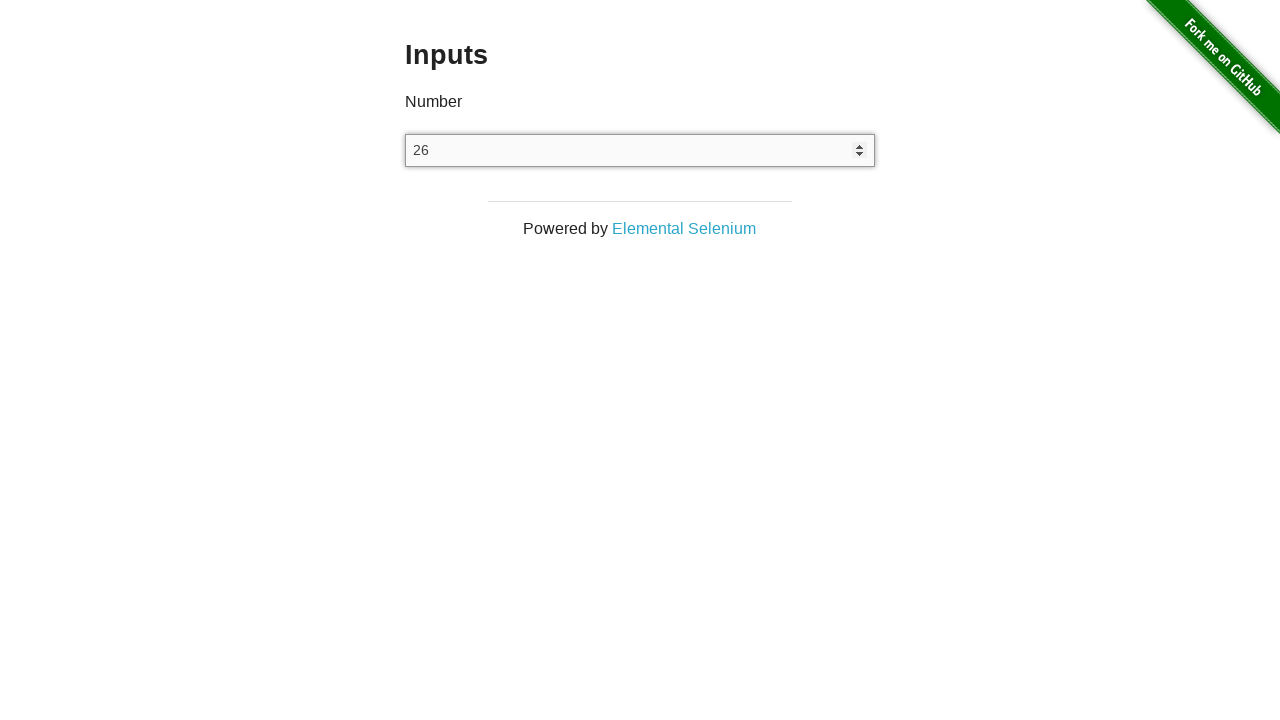

Pressed ArrowUp key (press 27 of 100) on input
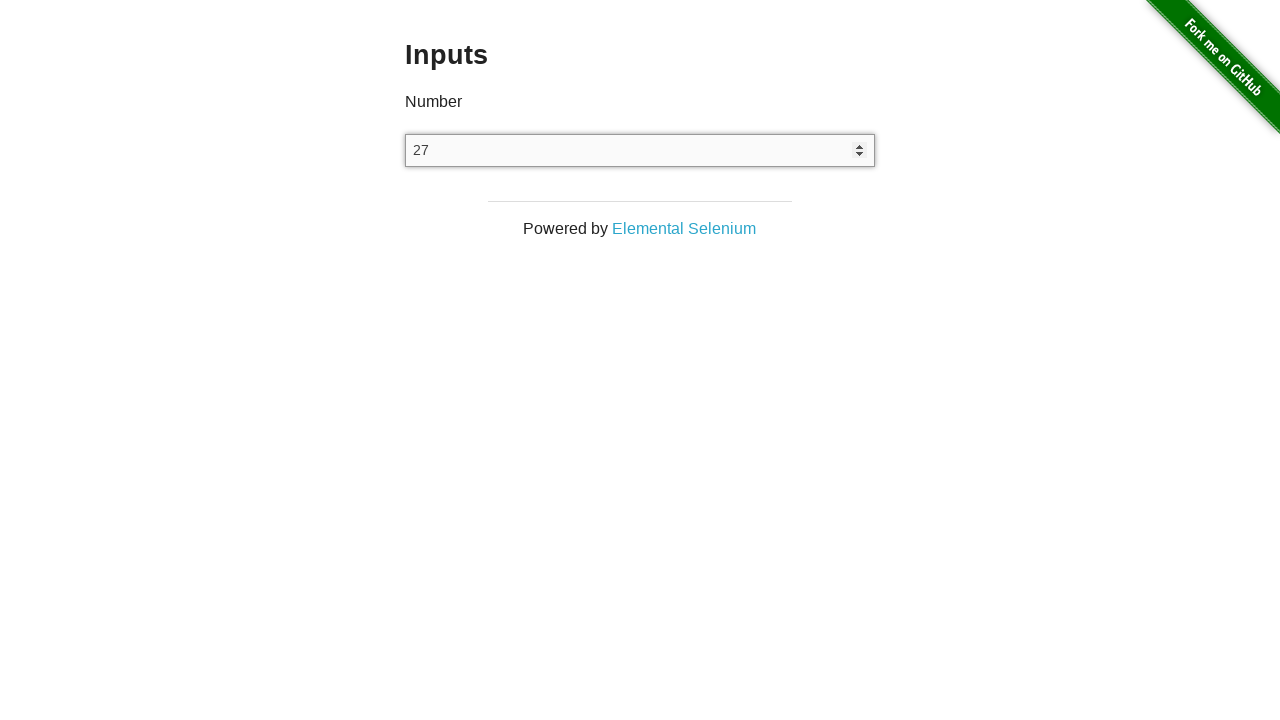

Pressed ArrowUp key (press 28 of 100) on input
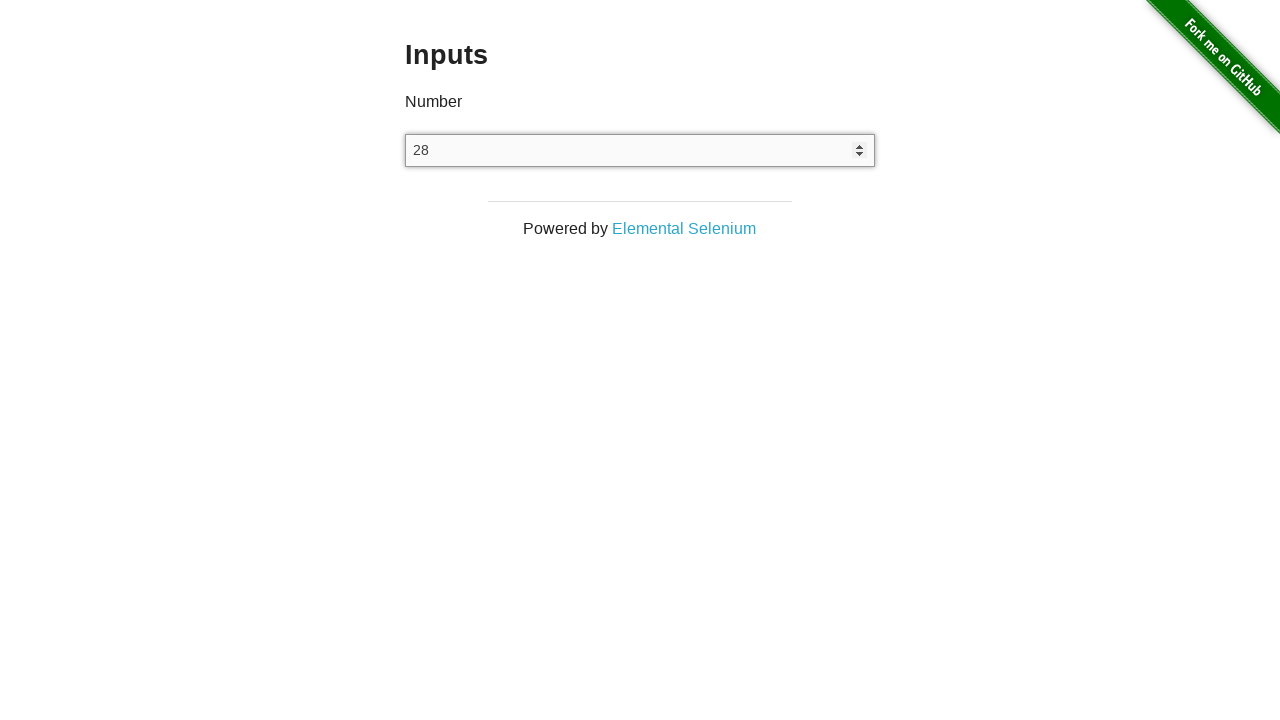

Pressed ArrowUp key (press 29 of 100) on input
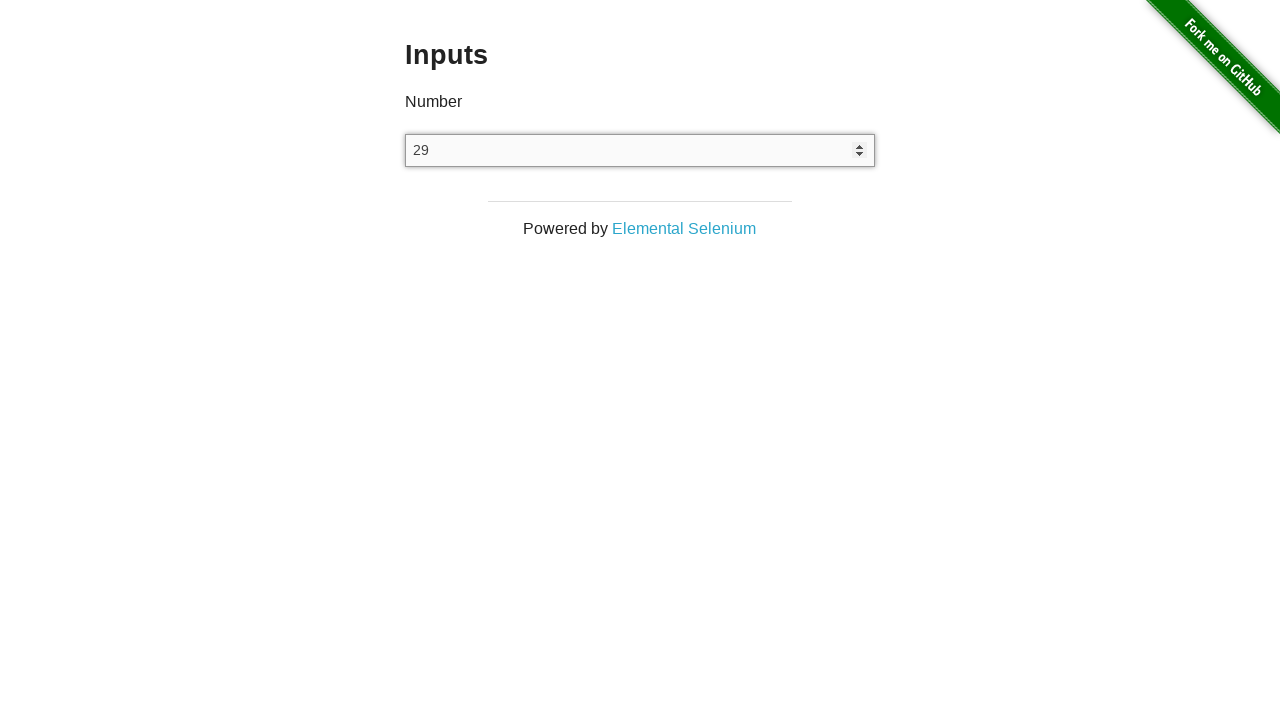

Pressed ArrowUp key (press 30 of 100) on input
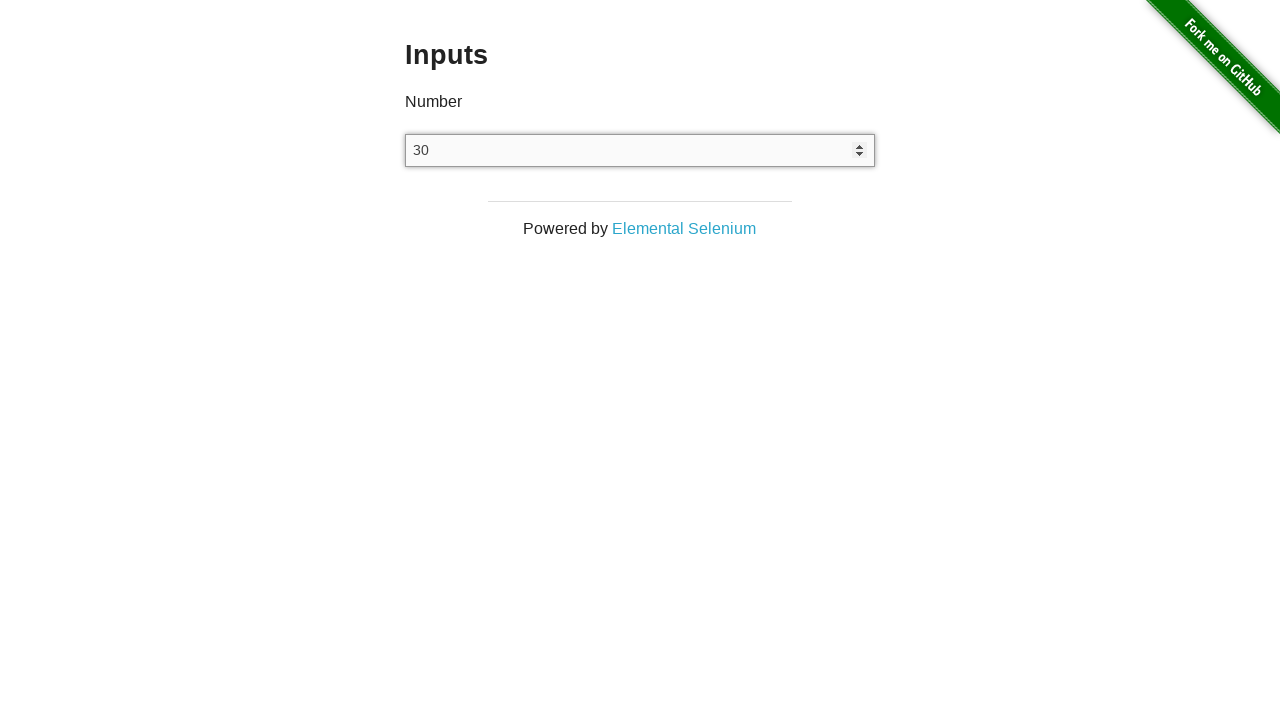

Pressed ArrowUp key (press 31 of 100) on input
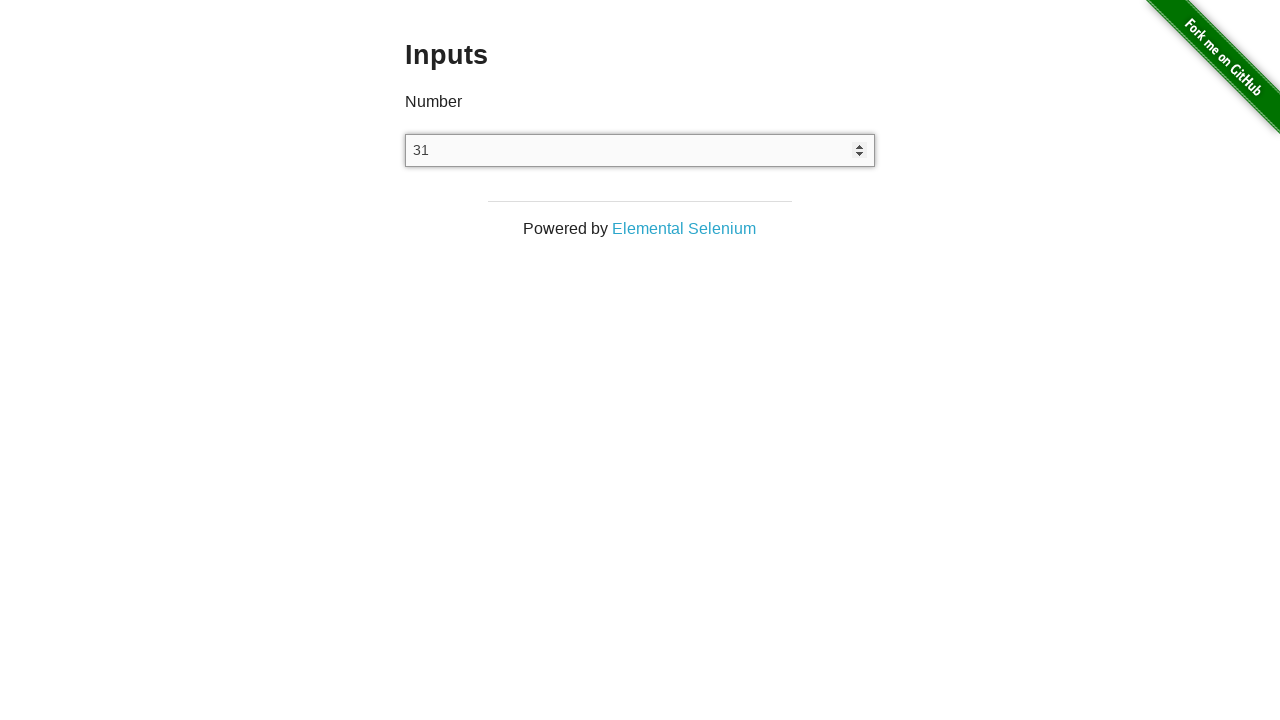

Pressed ArrowUp key (press 32 of 100) on input
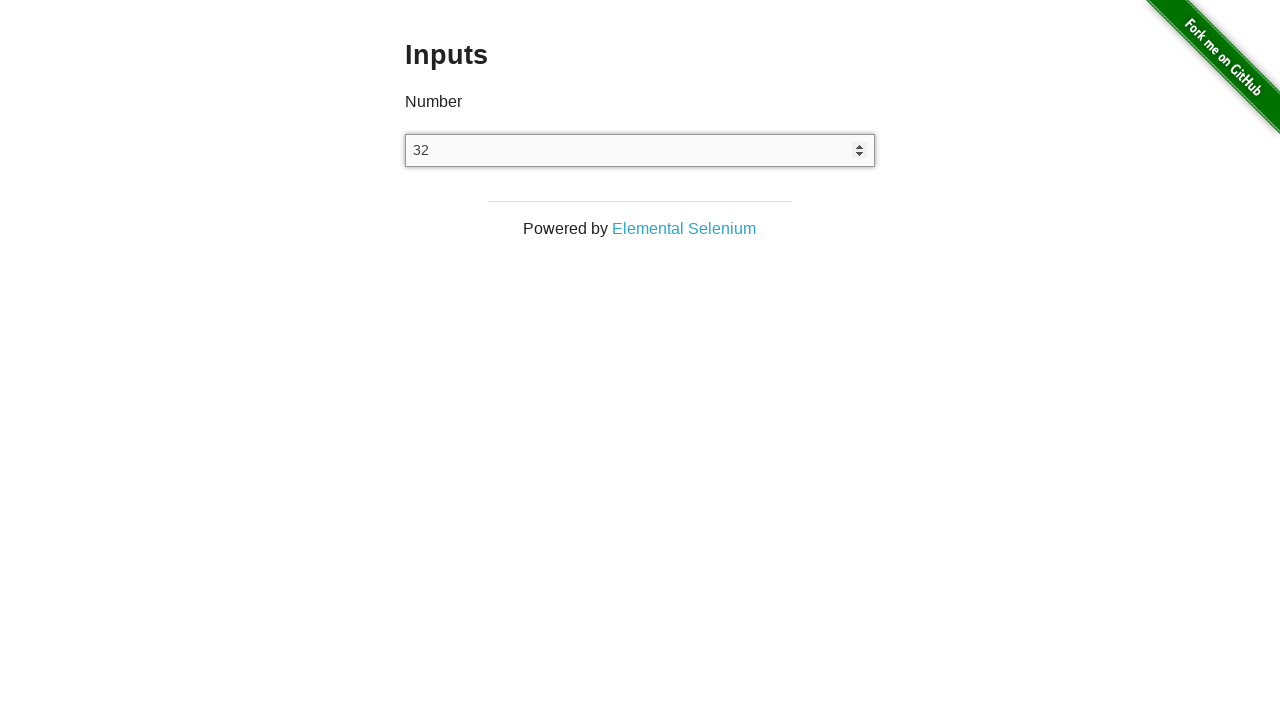

Pressed ArrowUp key (press 33 of 100) on input
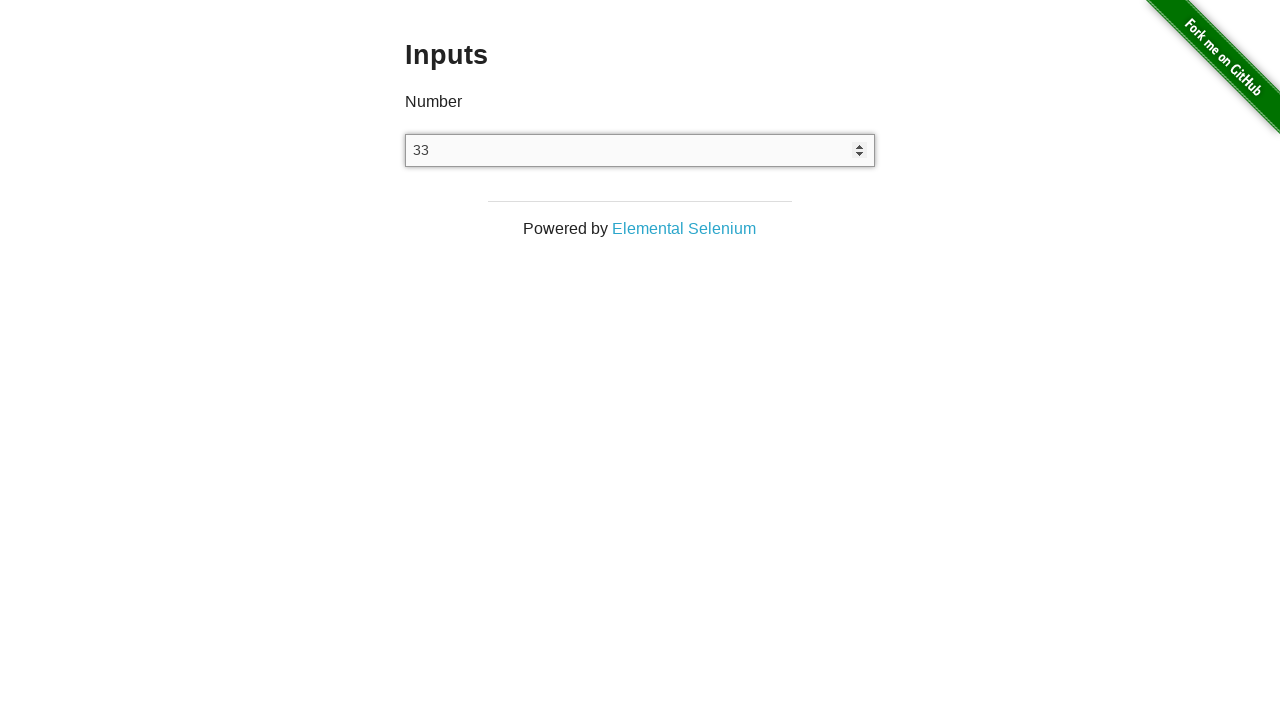

Pressed ArrowUp key (press 34 of 100) on input
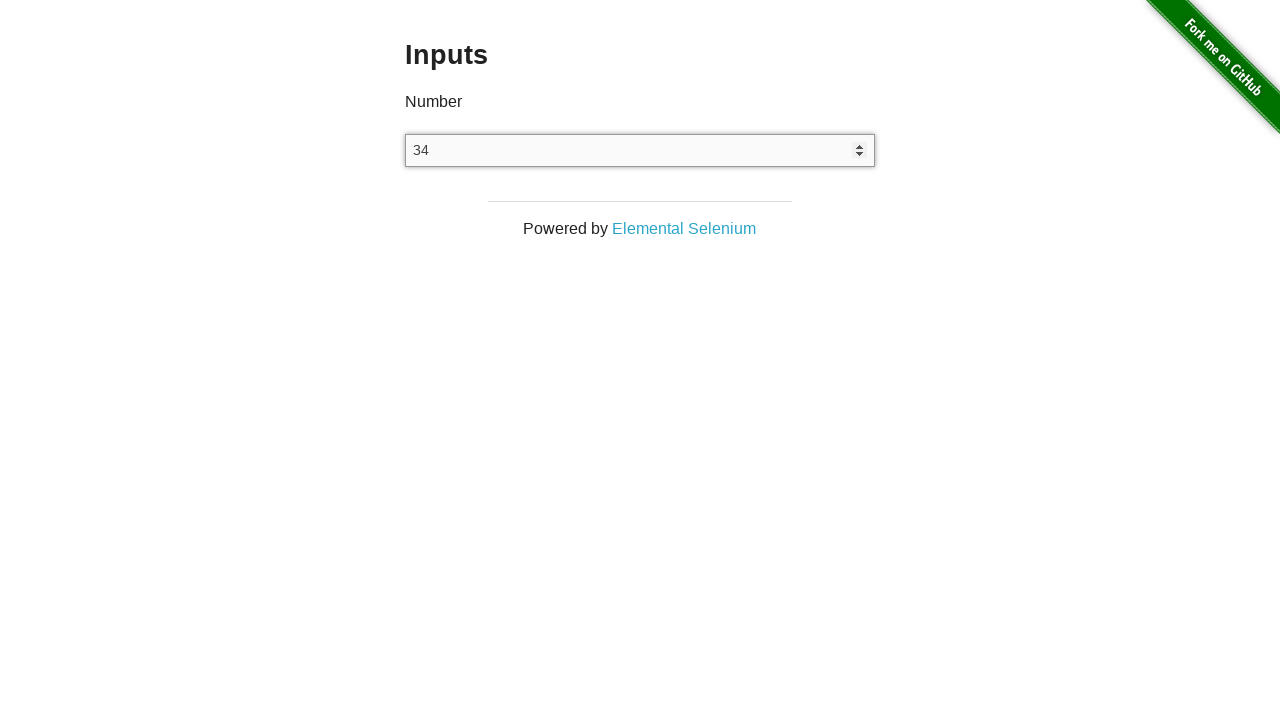

Pressed ArrowUp key (press 35 of 100) on input
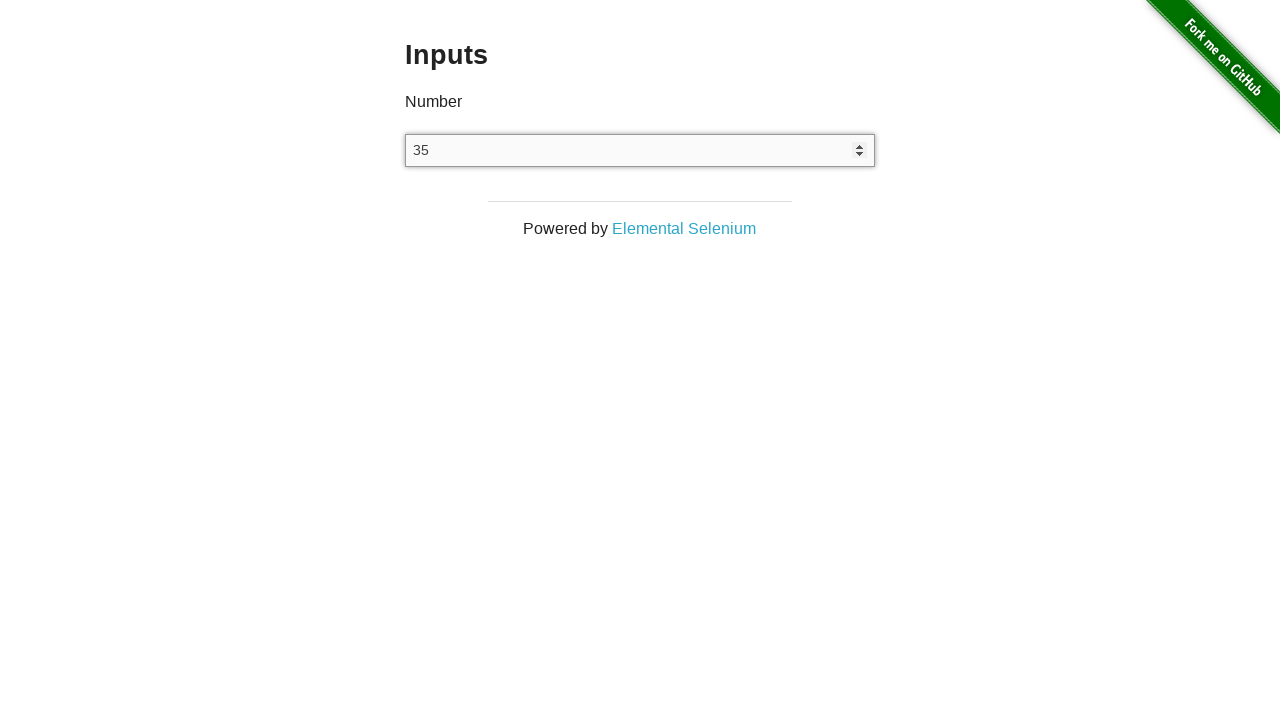

Pressed ArrowUp key (press 36 of 100) on input
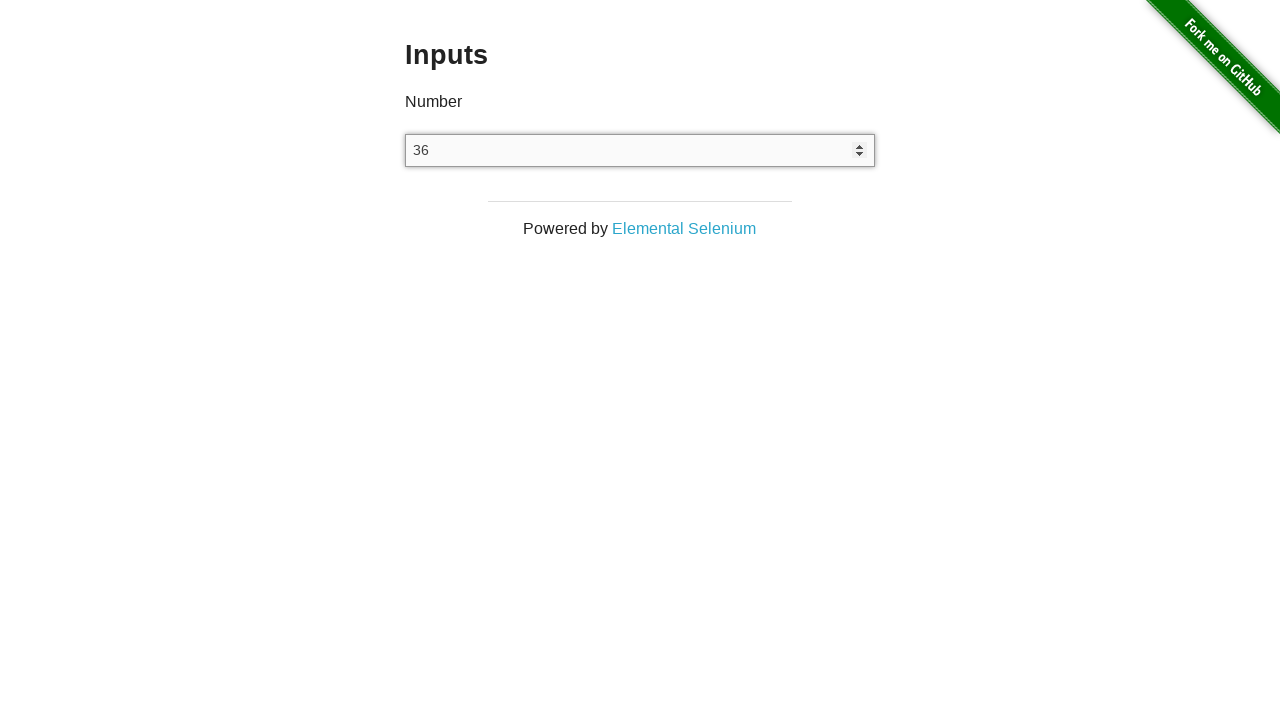

Pressed ArrowUp key (press 37 of 100) on input
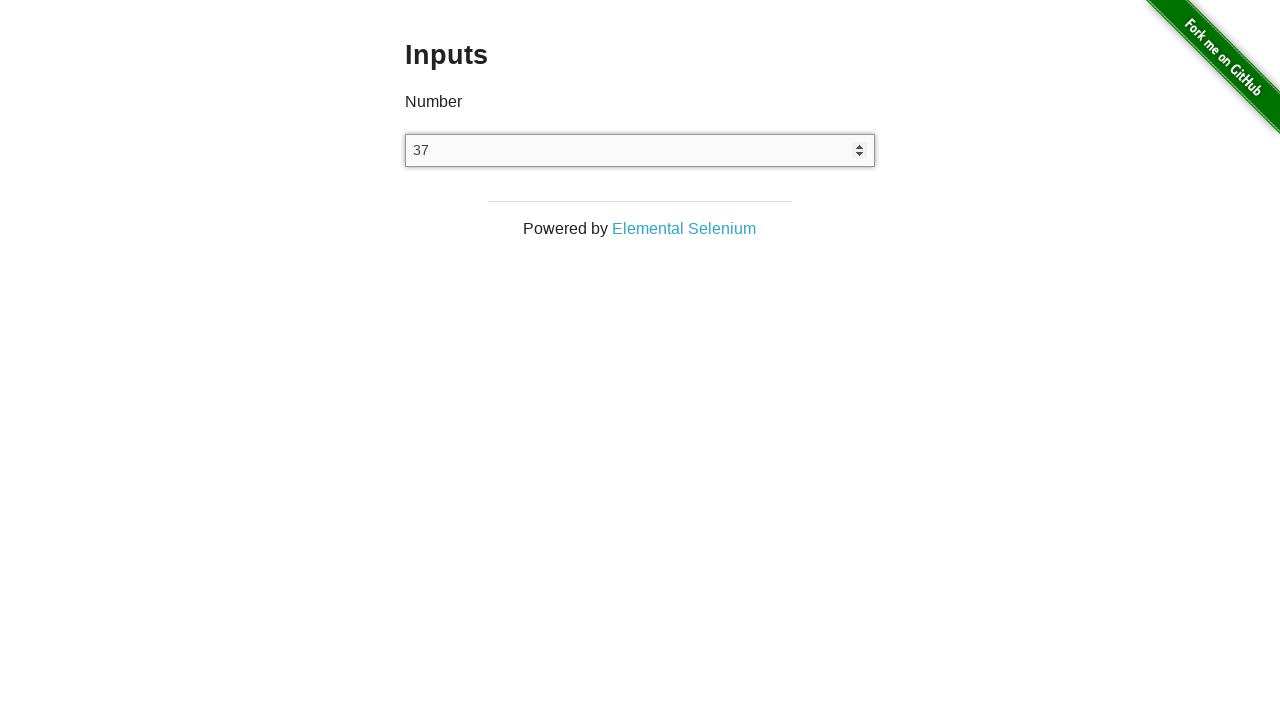

Pressed ArrowUp key (press 38 of 100) on input
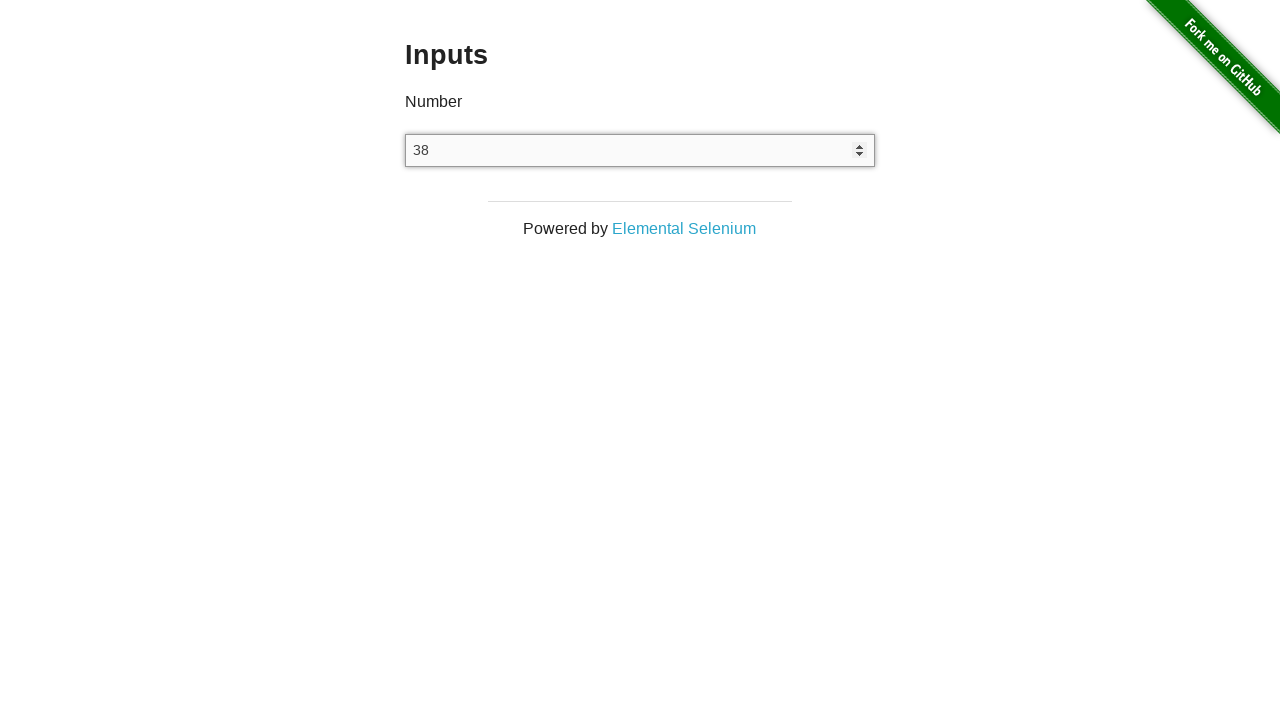

Pressed ArrowUp key (press 39 of 100) on input
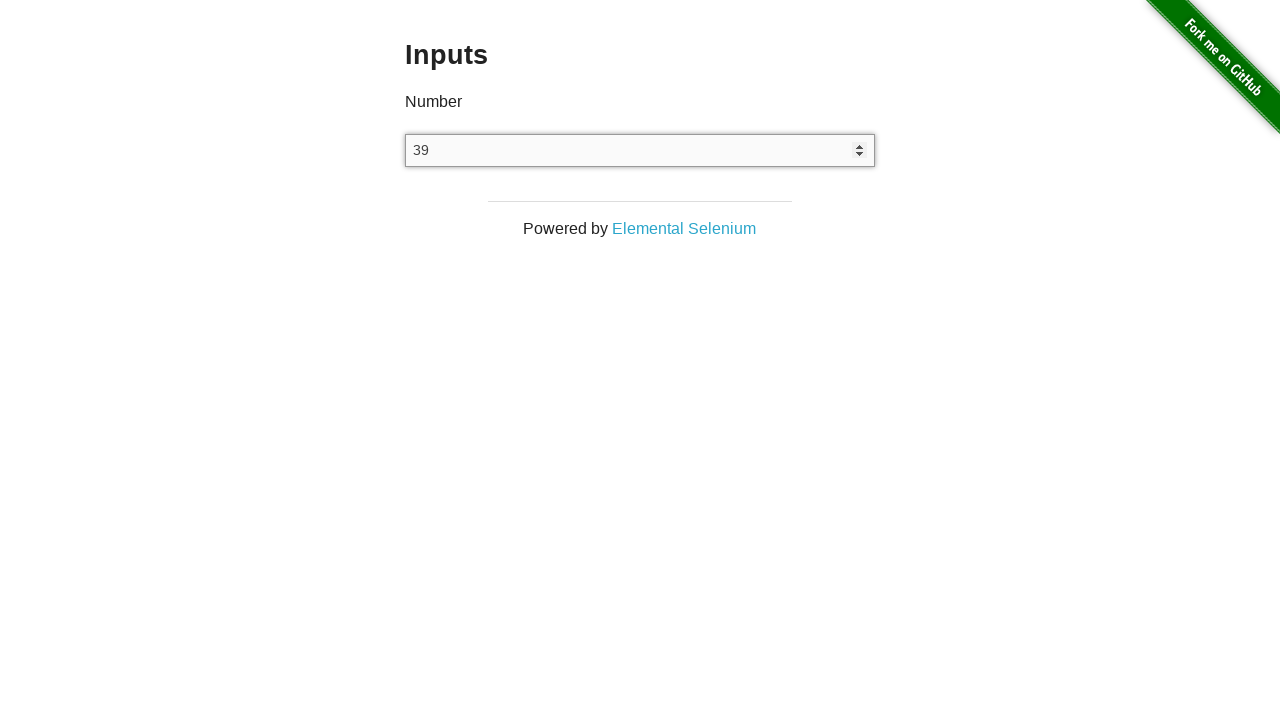

Pressed ArrowUp key (press 40 of 100) on input
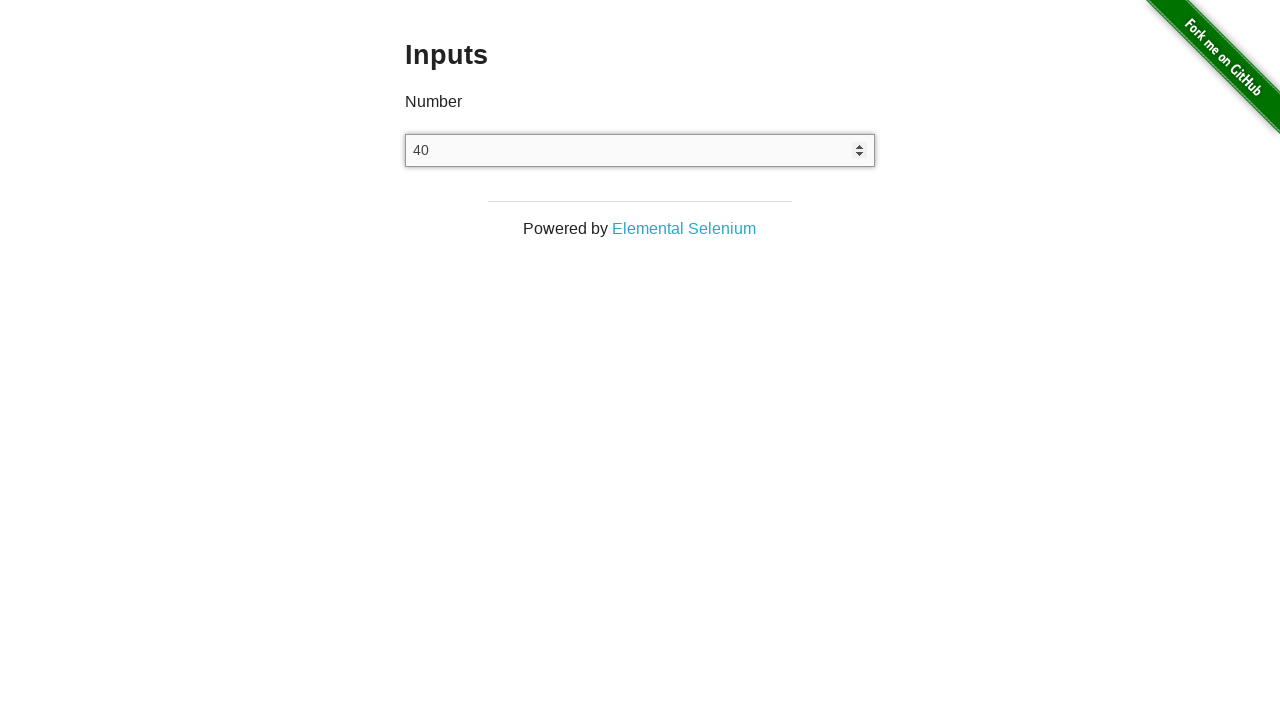

Pressed ArrowUp key (press 41 of 100) on input
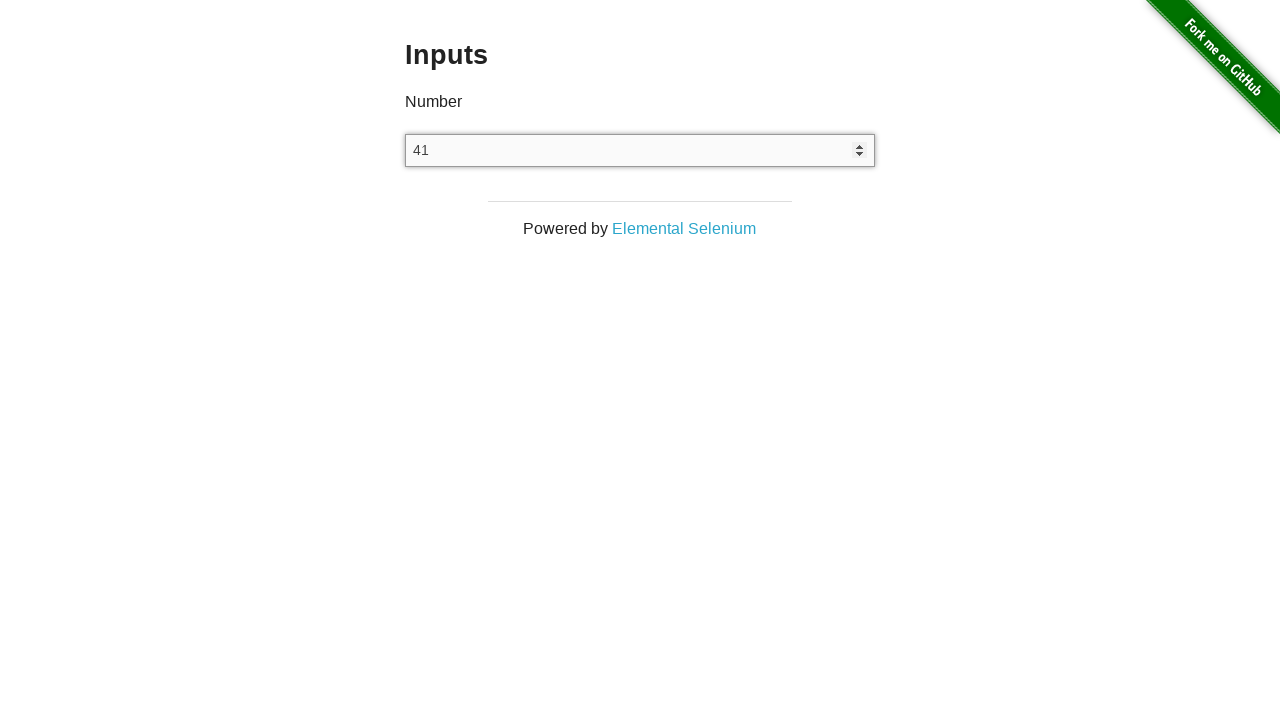

Pressed ArrowUp key (press 42 of 100) on input
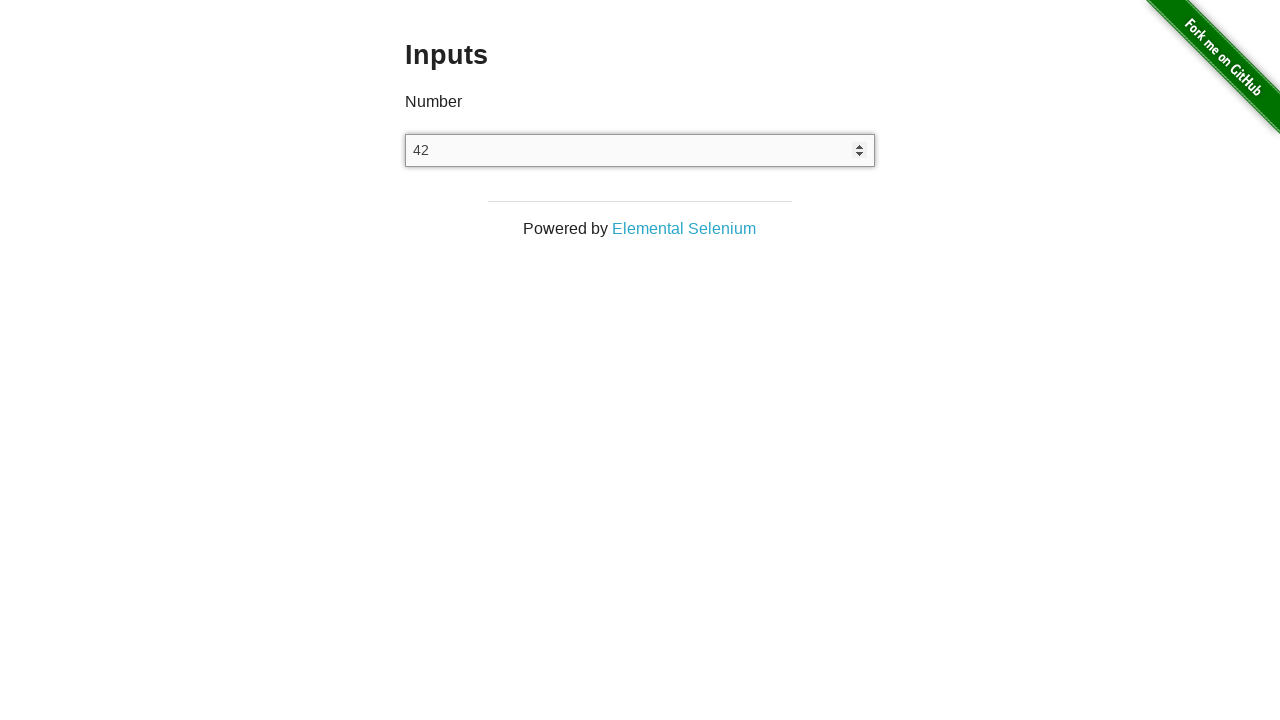

Pressed ArrowUp key (press 43 of 100) on input
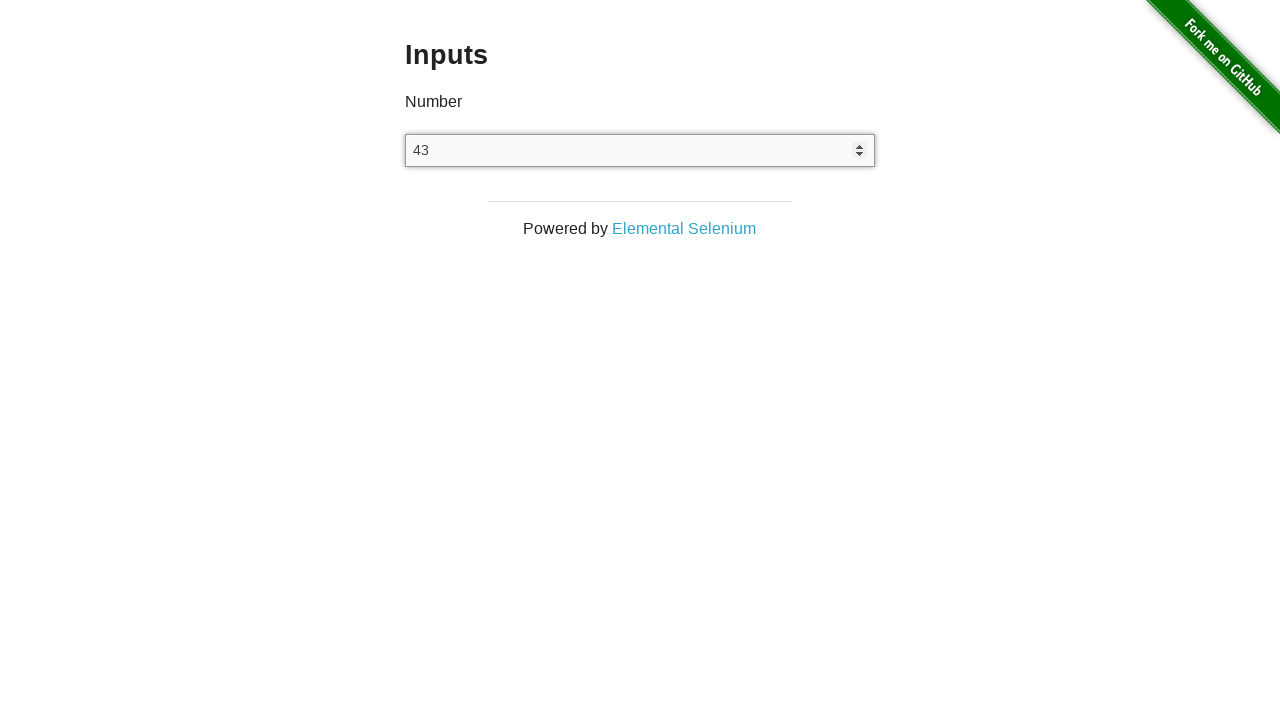

Pressed ArrowUp key (press 44 of 100) on input
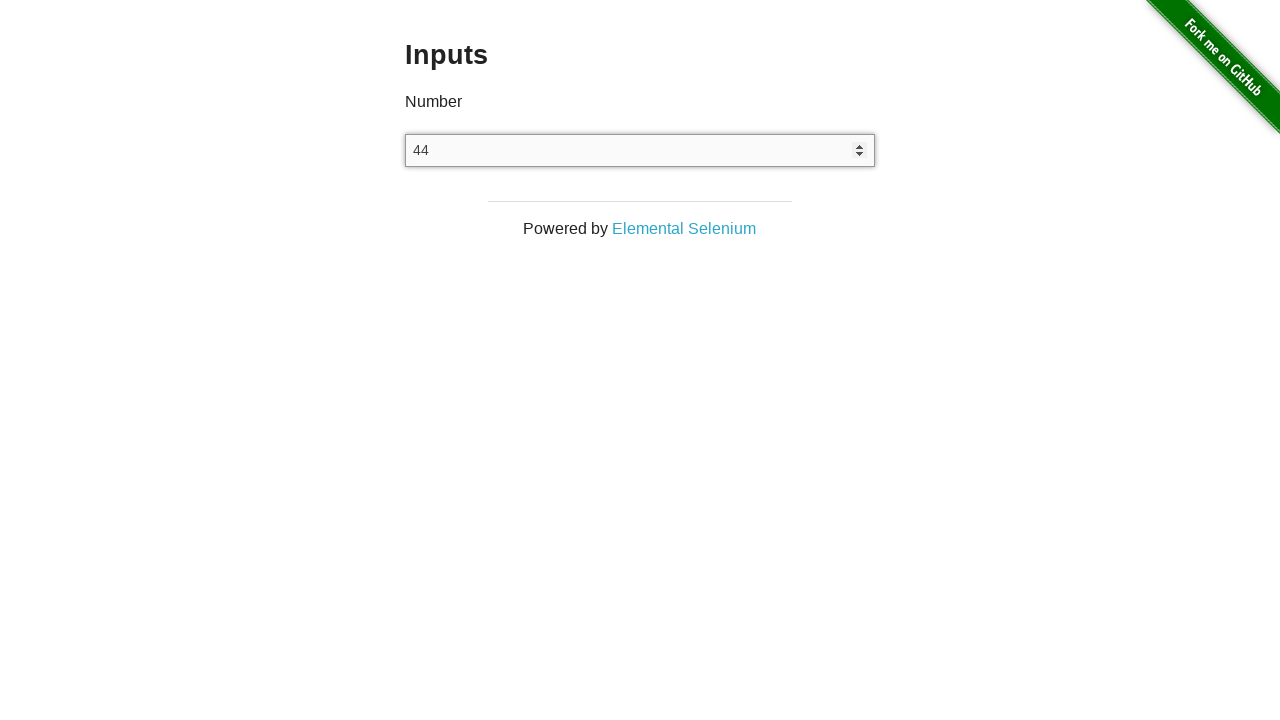

Pressed ArrowUp key (press 45 of 100) on input
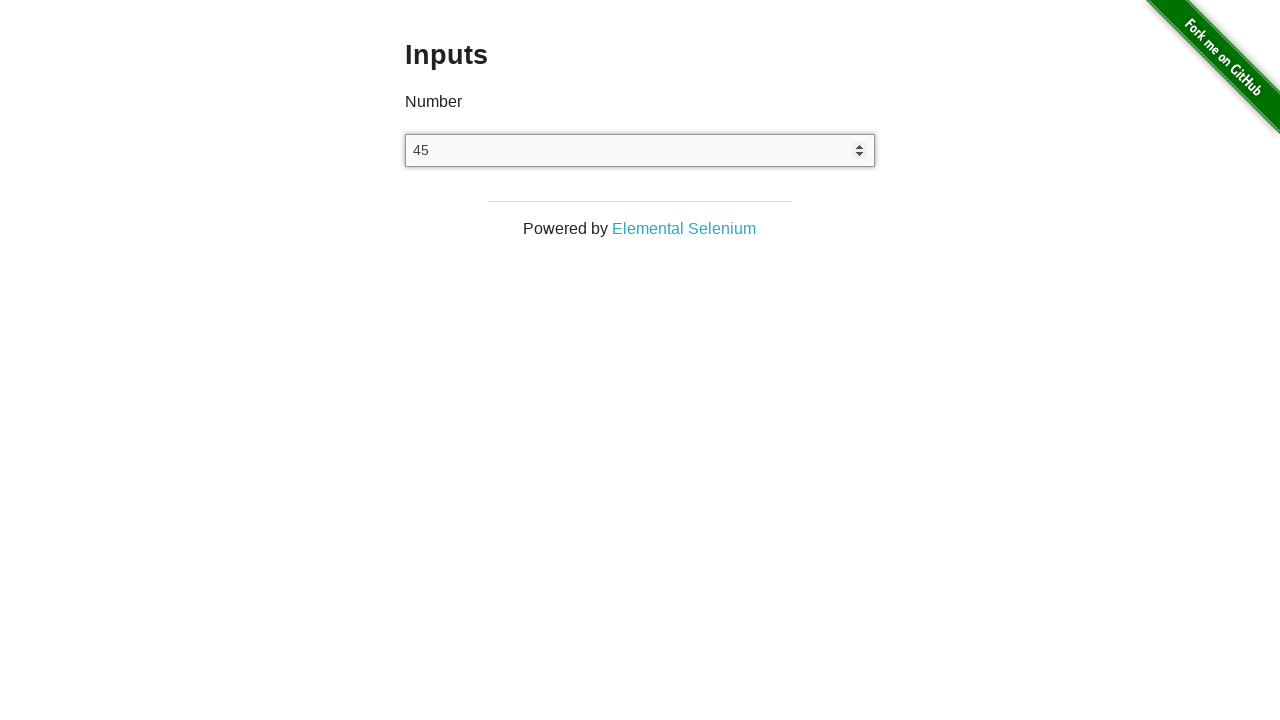

Pressed ArrowUp key (press 46 of 100) on input
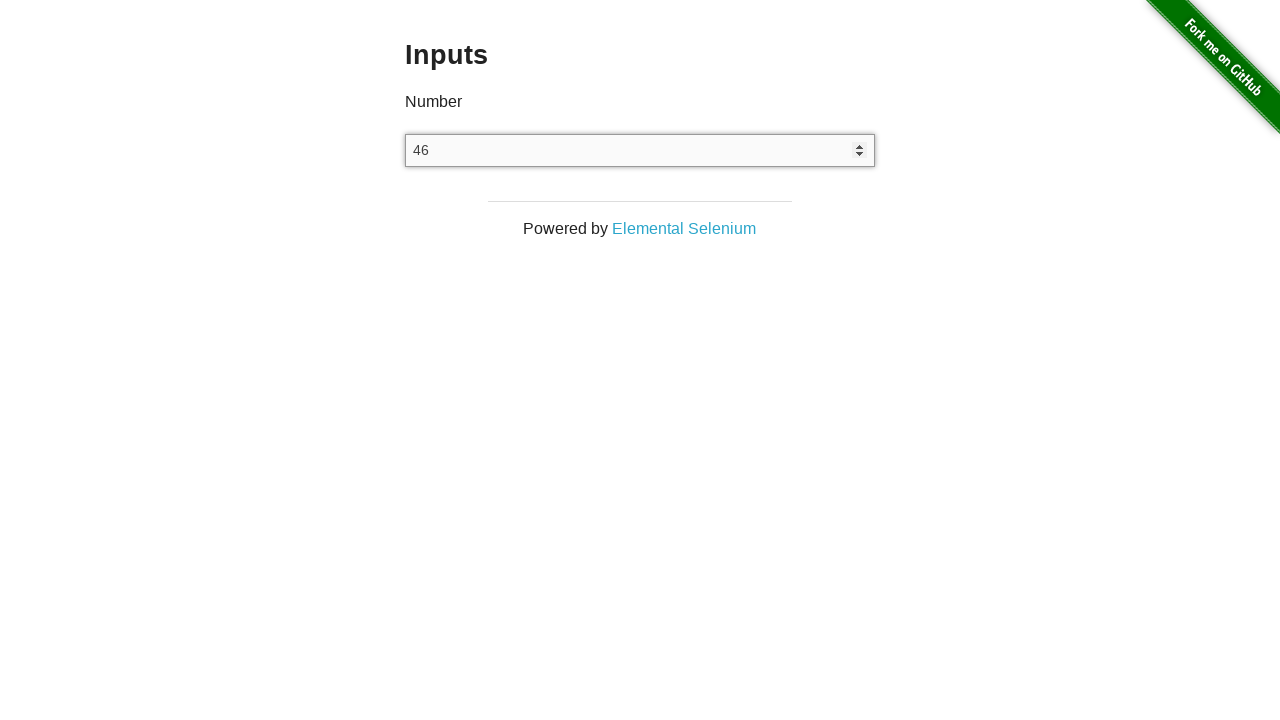

Pressed ArrowUp key (press 47 of 100) on input
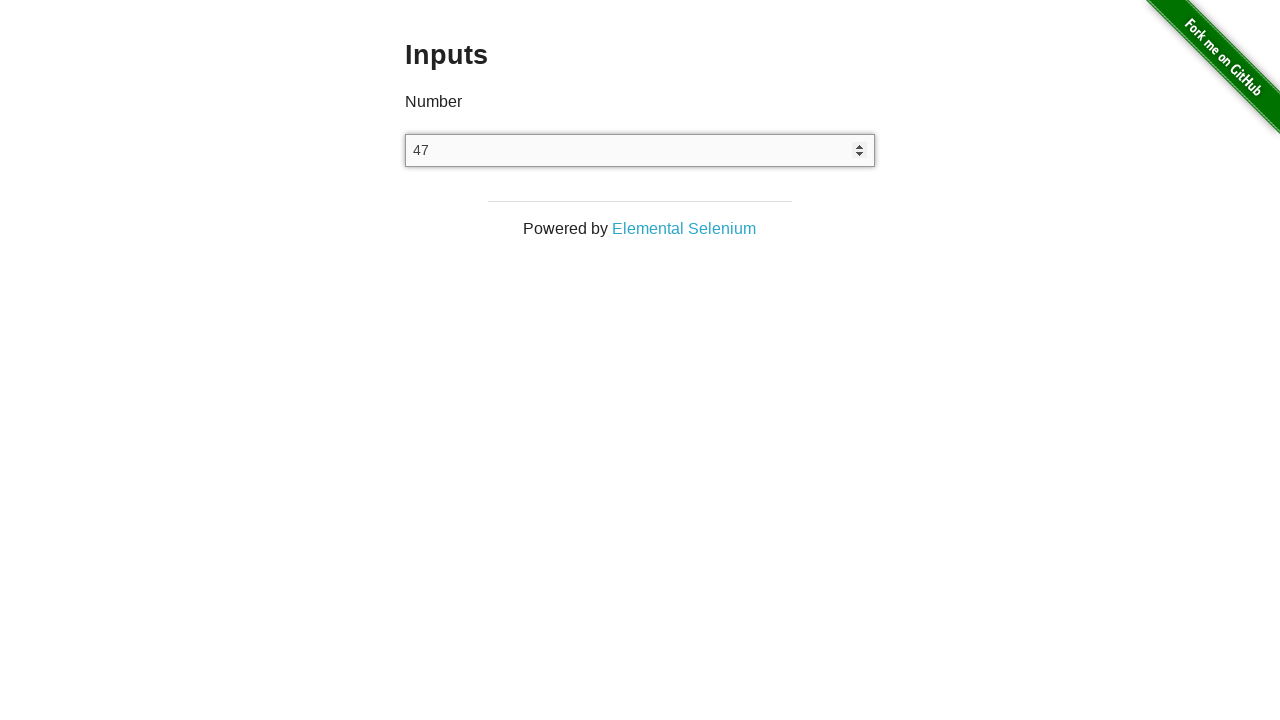

Pressed ArrowUp key (press 48 of 100) on input
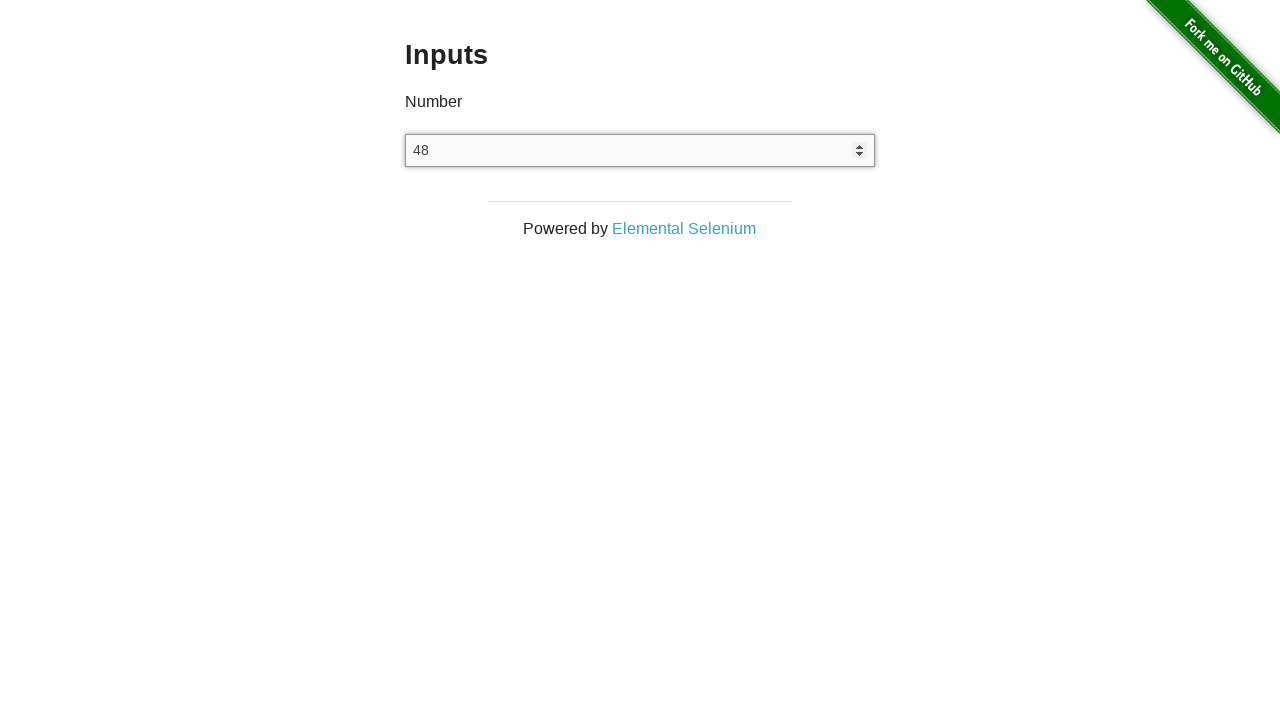

Pressed ArrowUp key (press 49 of 100) on input
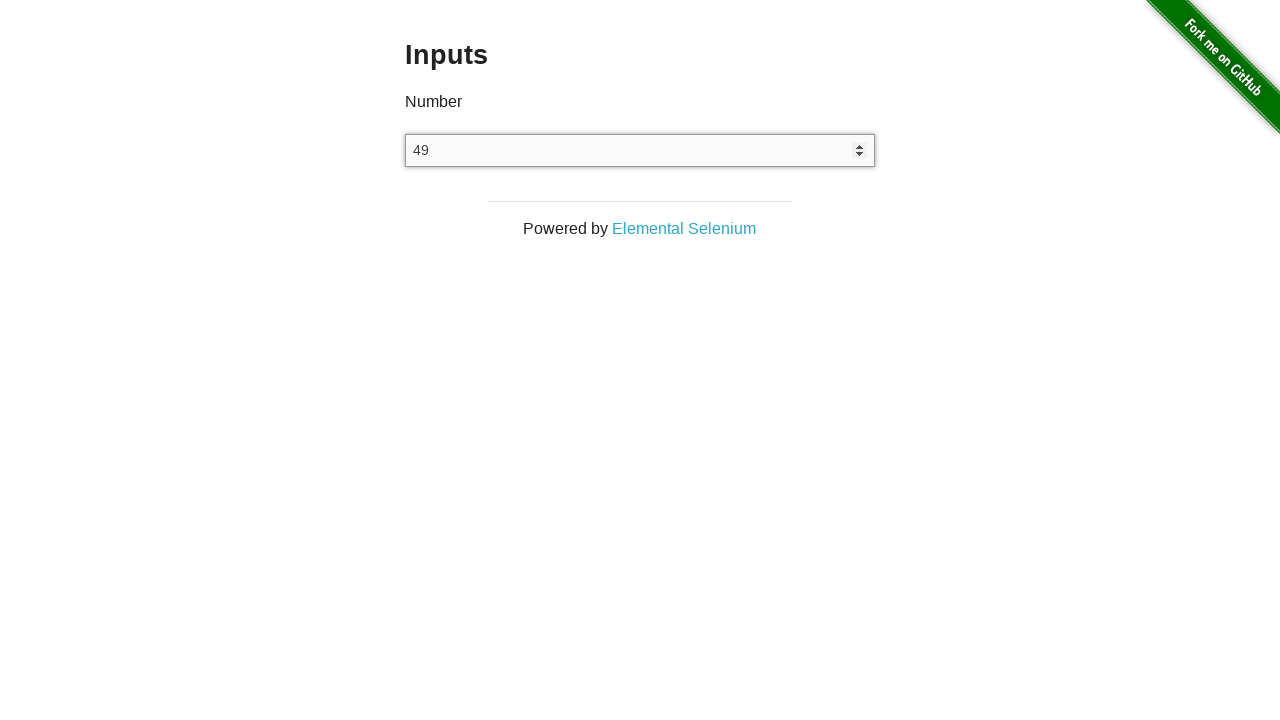

Pressed ArrowUp key (press 50 of 100) on input
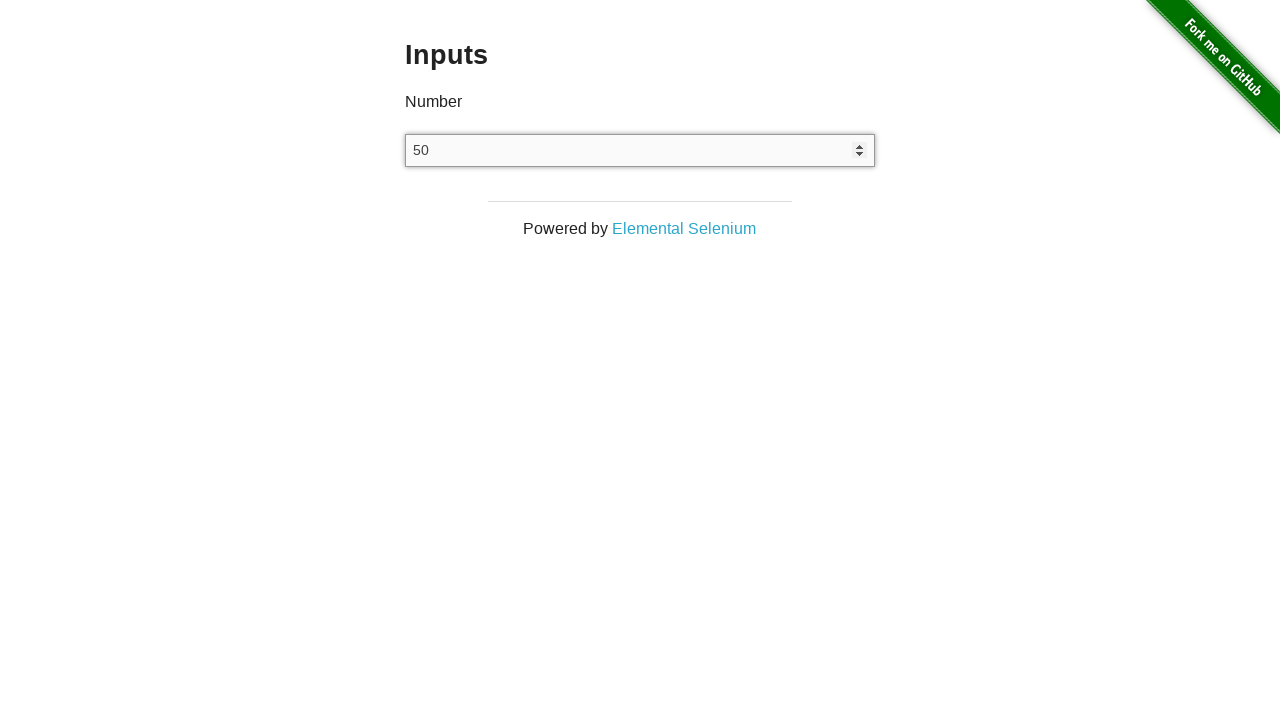

Pressed ArrowUp key (press 51 of 100) on input
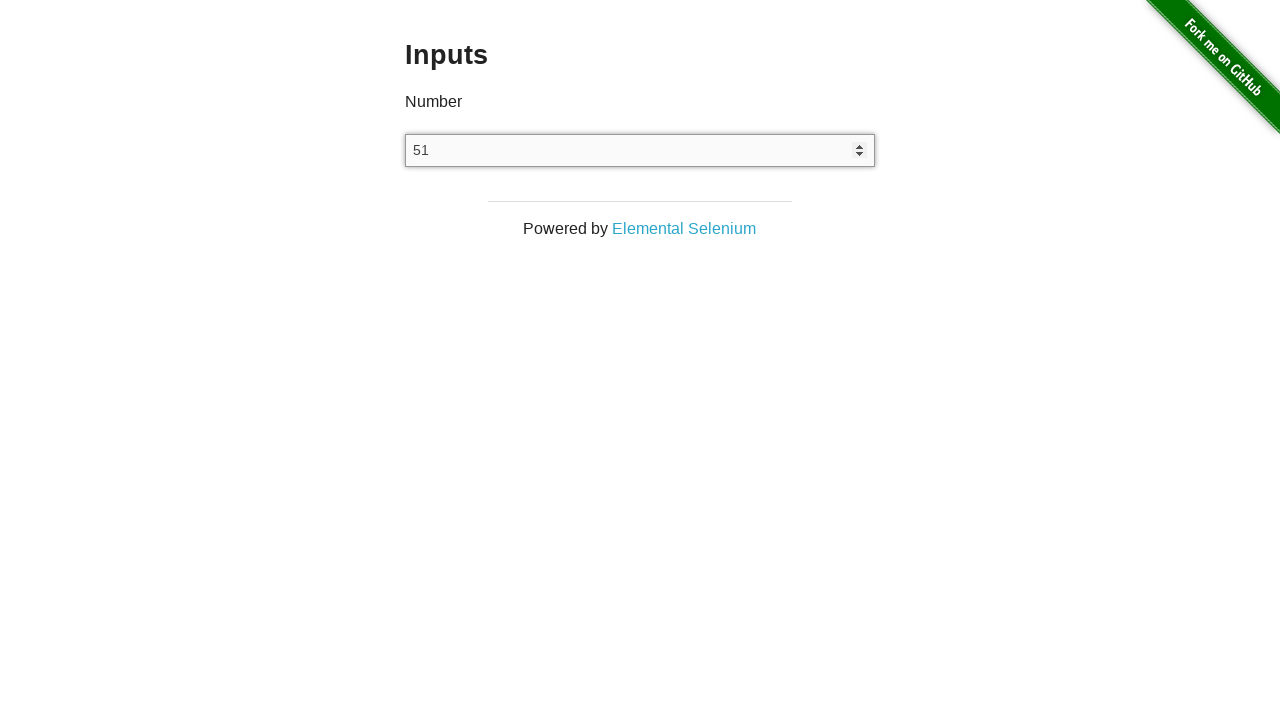

Pressed ArrowUp key (press 52 of 100) on input
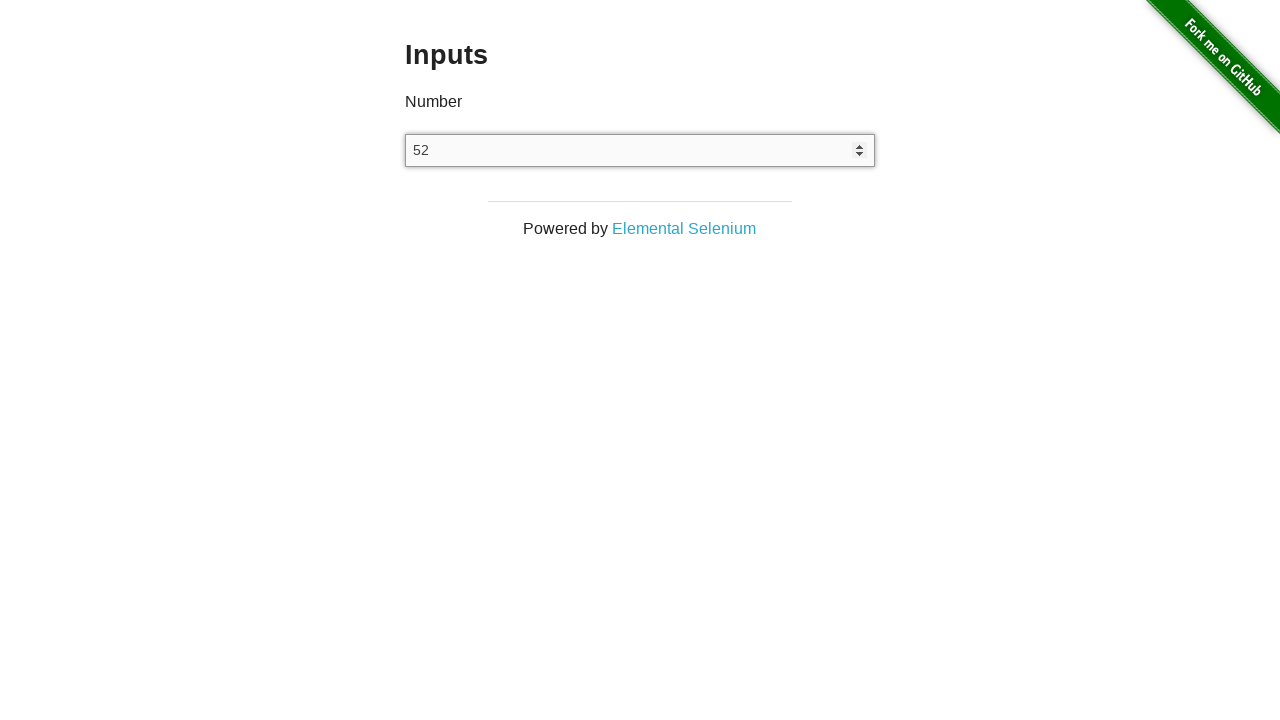

Pressed ArrowUp key (press 53 of 100) on input
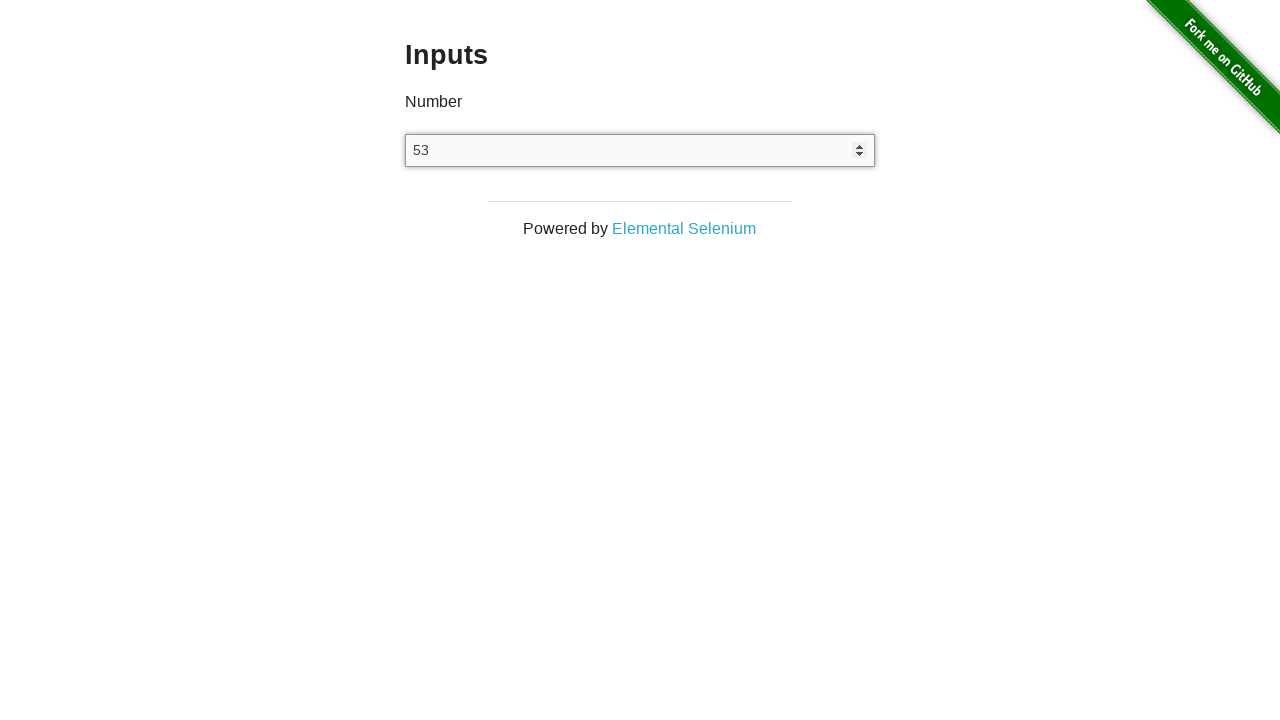

Pressed ArrowUp key (press 54 of 100) on input
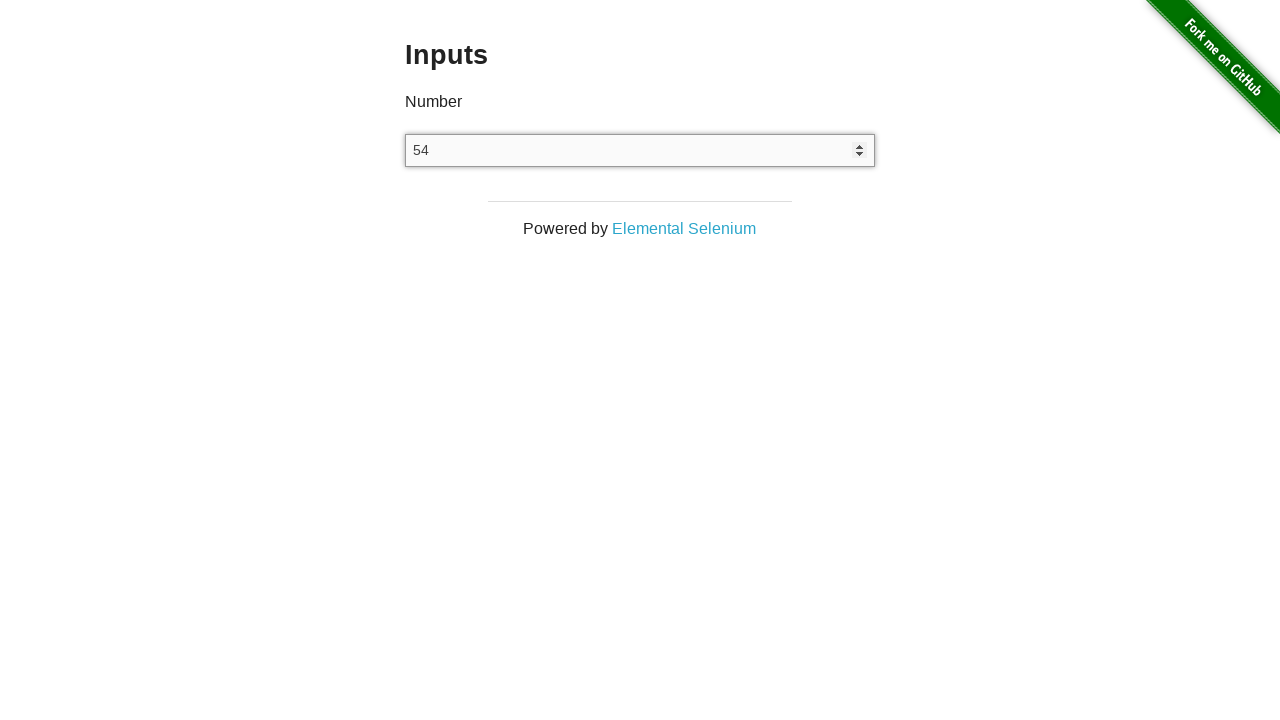

Pressed ArrowUp key (press 55 of 100) on input
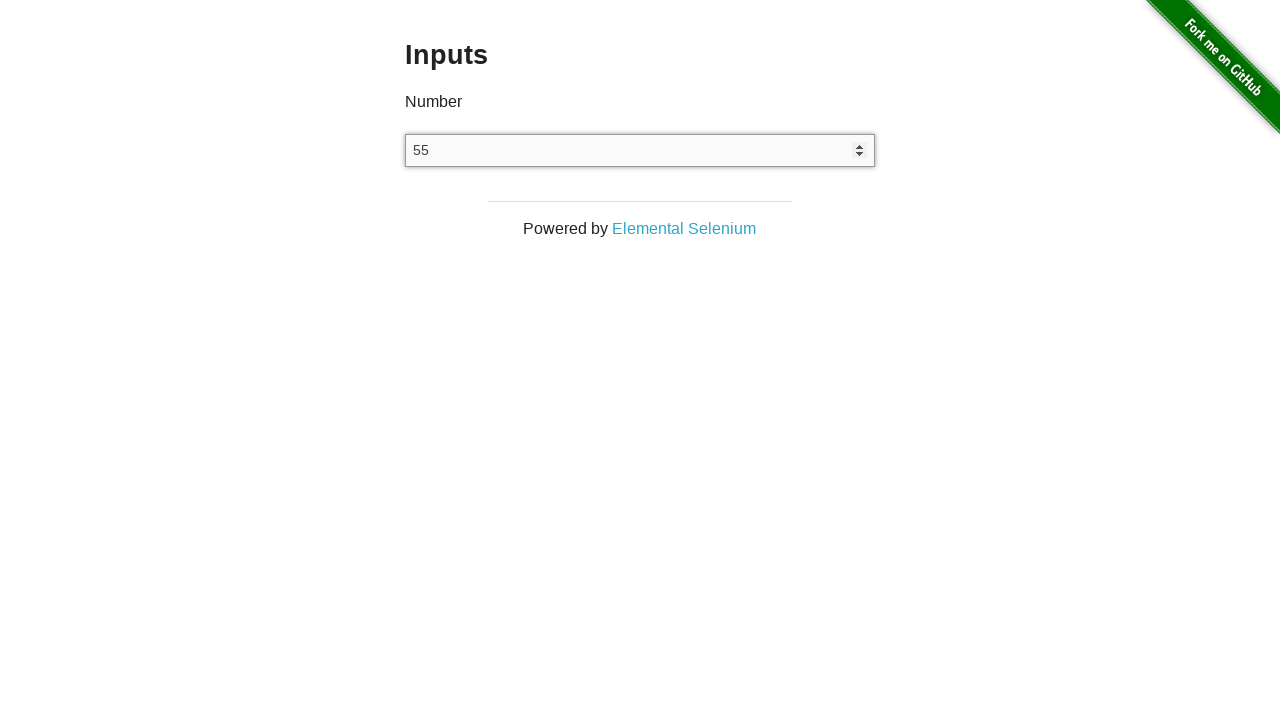

Pressed ArrowUp key (press 56 of 100) on input
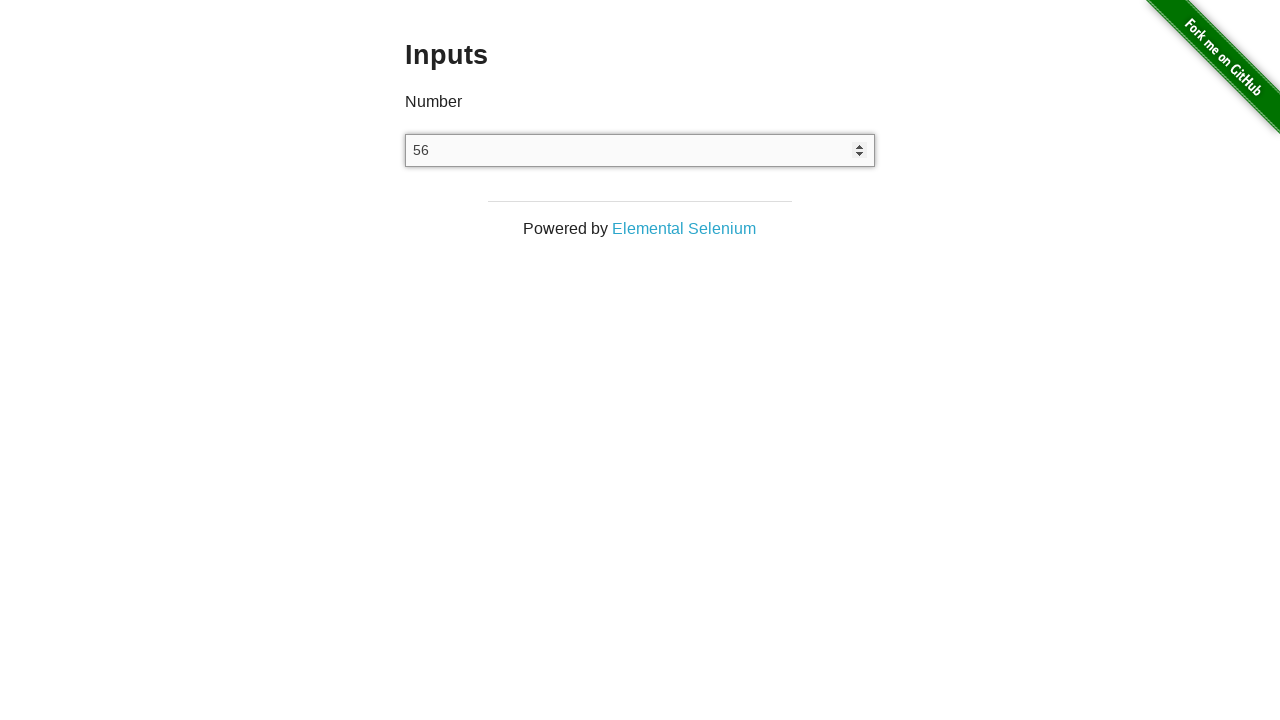

Pressed ArrowUp key (press 57 of 100) on input
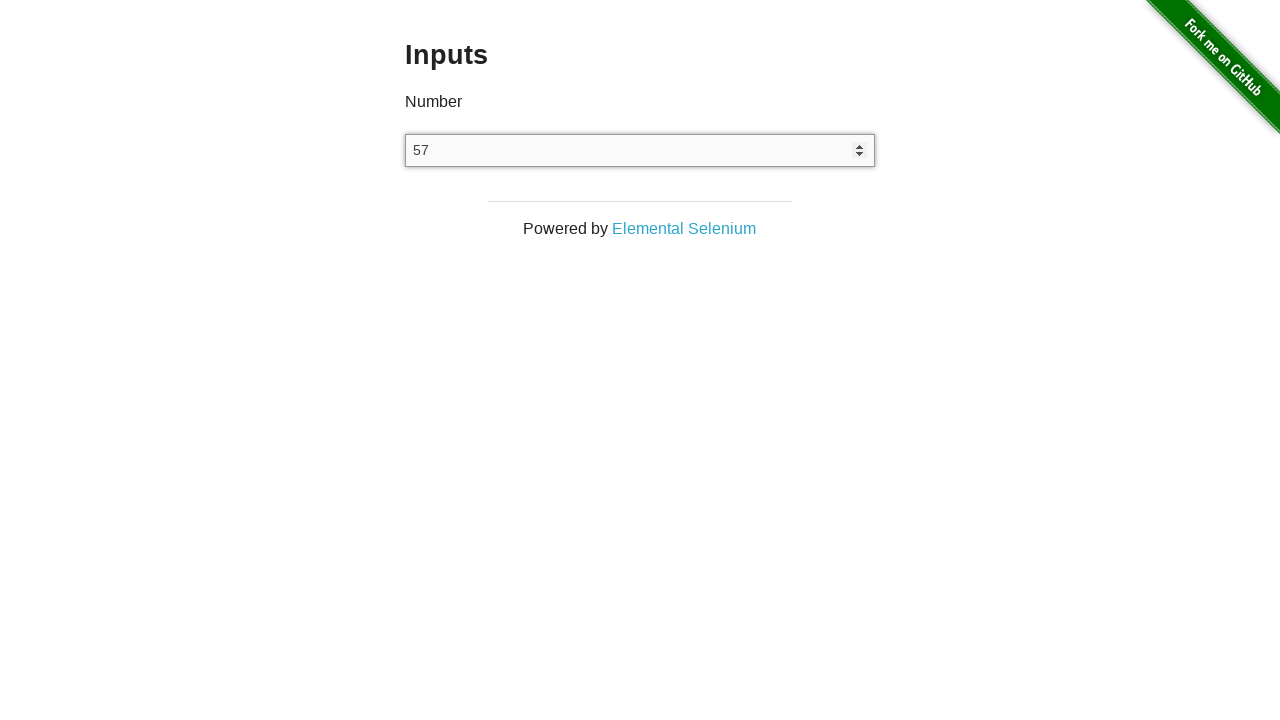

Pressed ArrowUp key (press 58 of 100) on input
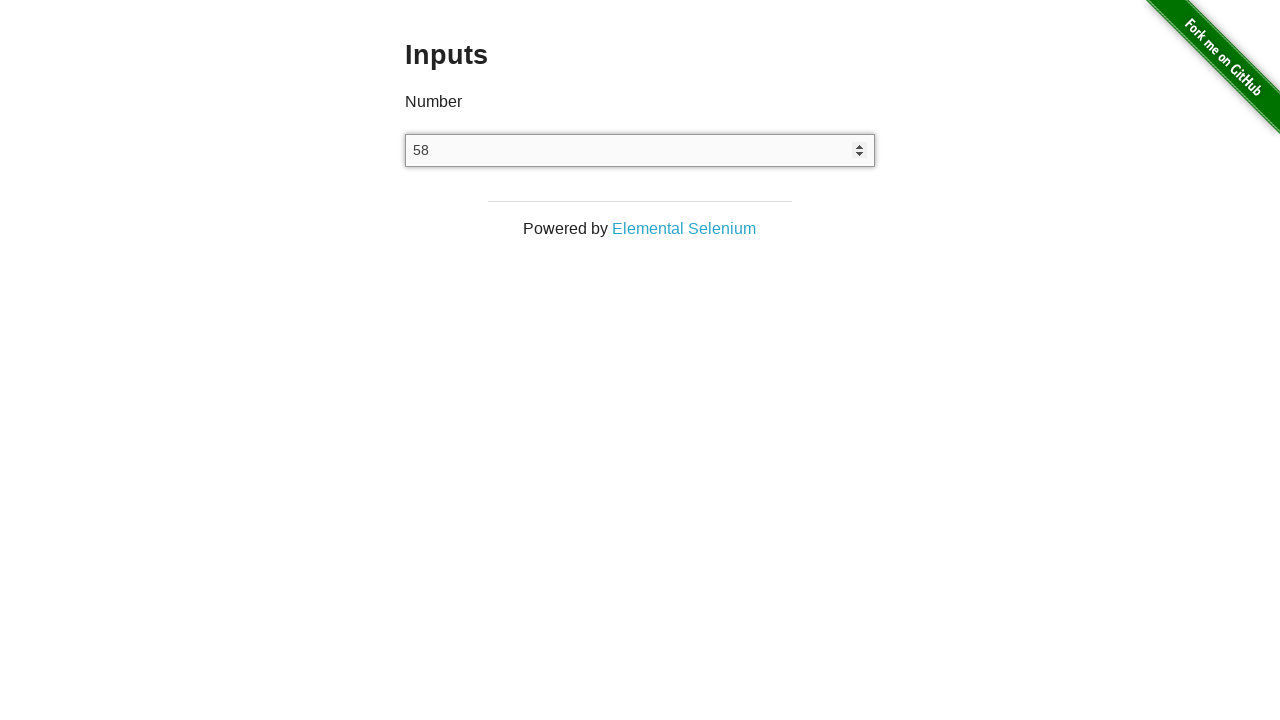

Pressed ArrowUp key (press 59 of 100) on input
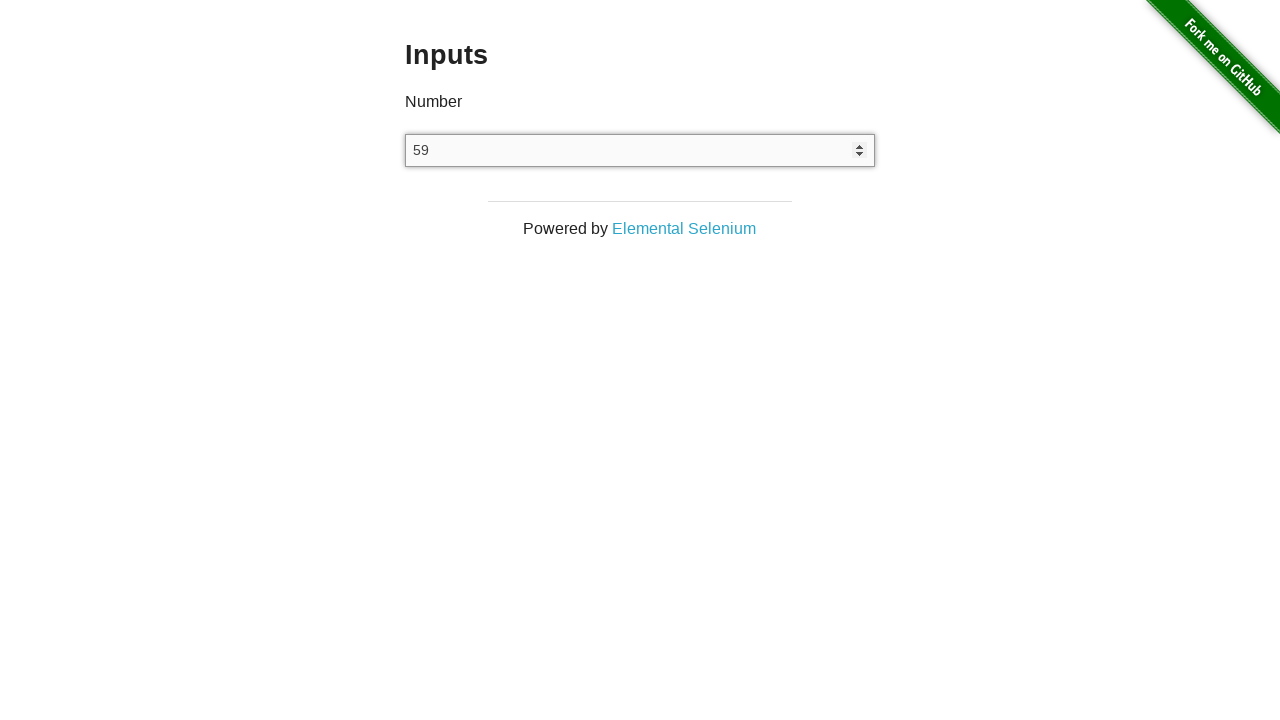

Pressed ArrowUp key (press 60 of 100) on input
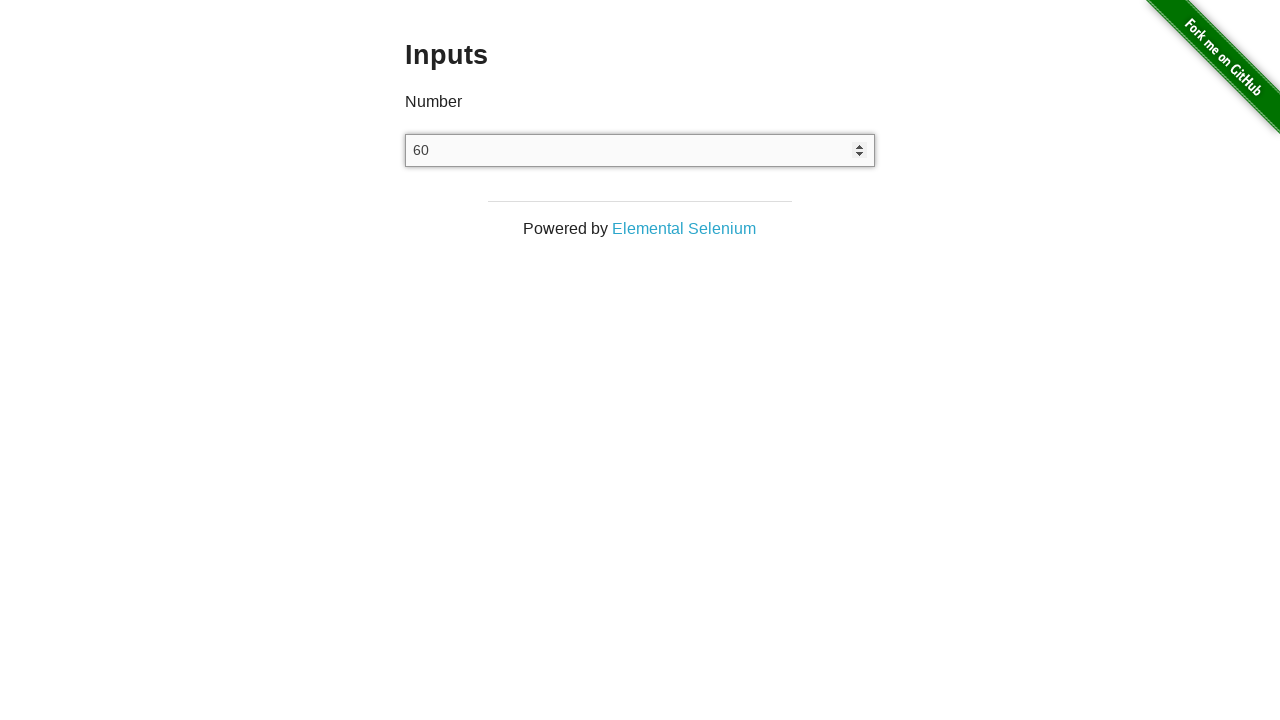

Pressed ArrowUp key (press 61 of 100) on input
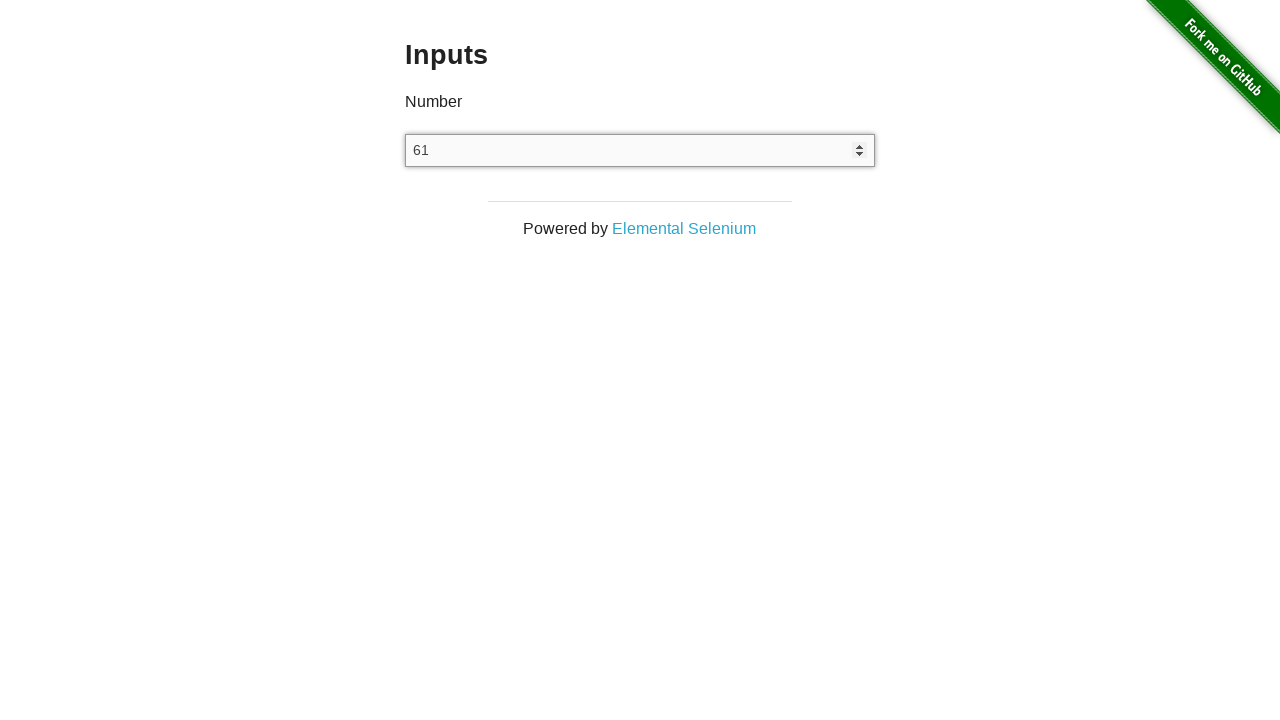

Pressed ArrowUp key (press 62 of 100) on input
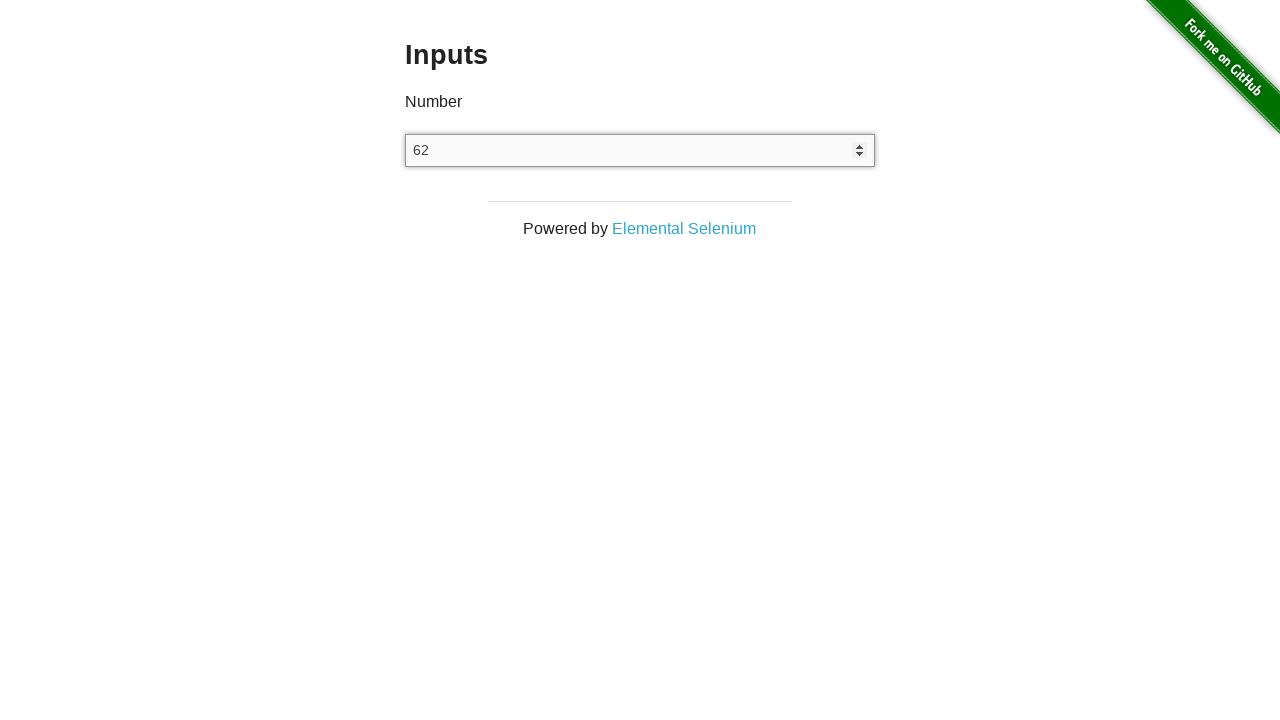

Pressed ArrowUp key (press 63 of 100) on input
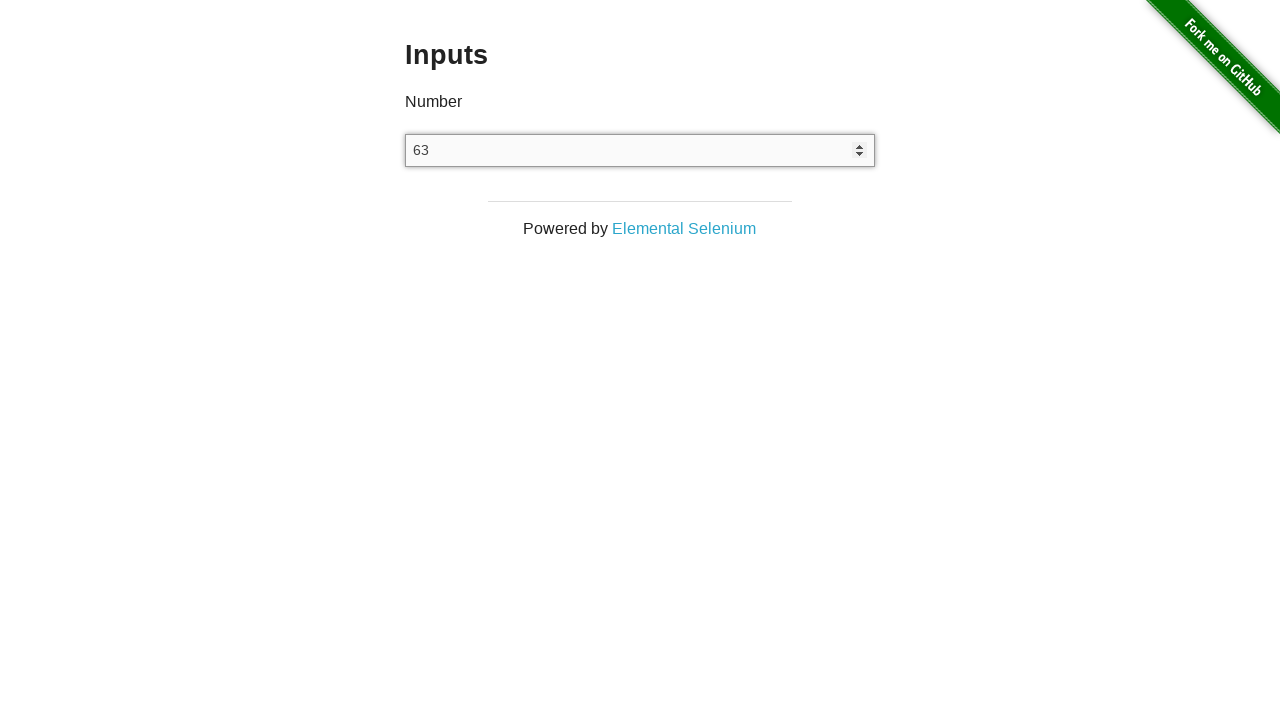

Pressed ArrowUp key (press 64 of 100) on input
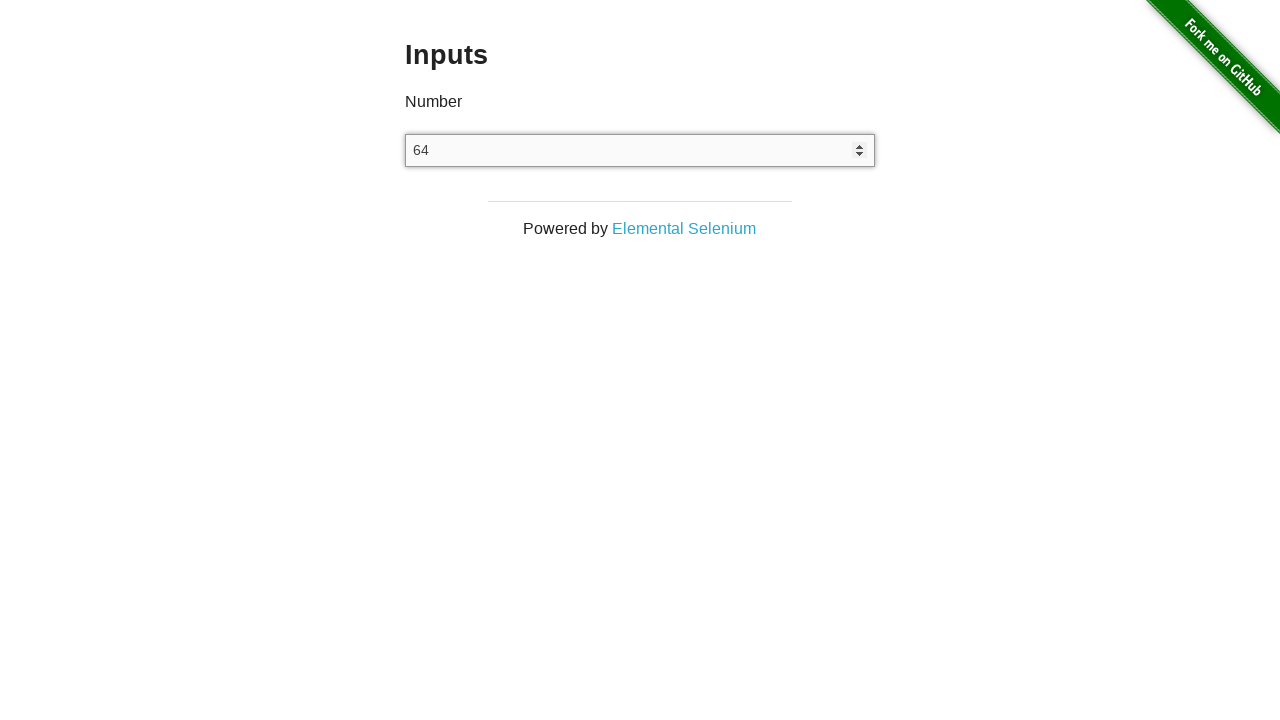

Pressed ArrowUp key (press 65 of 100) on input
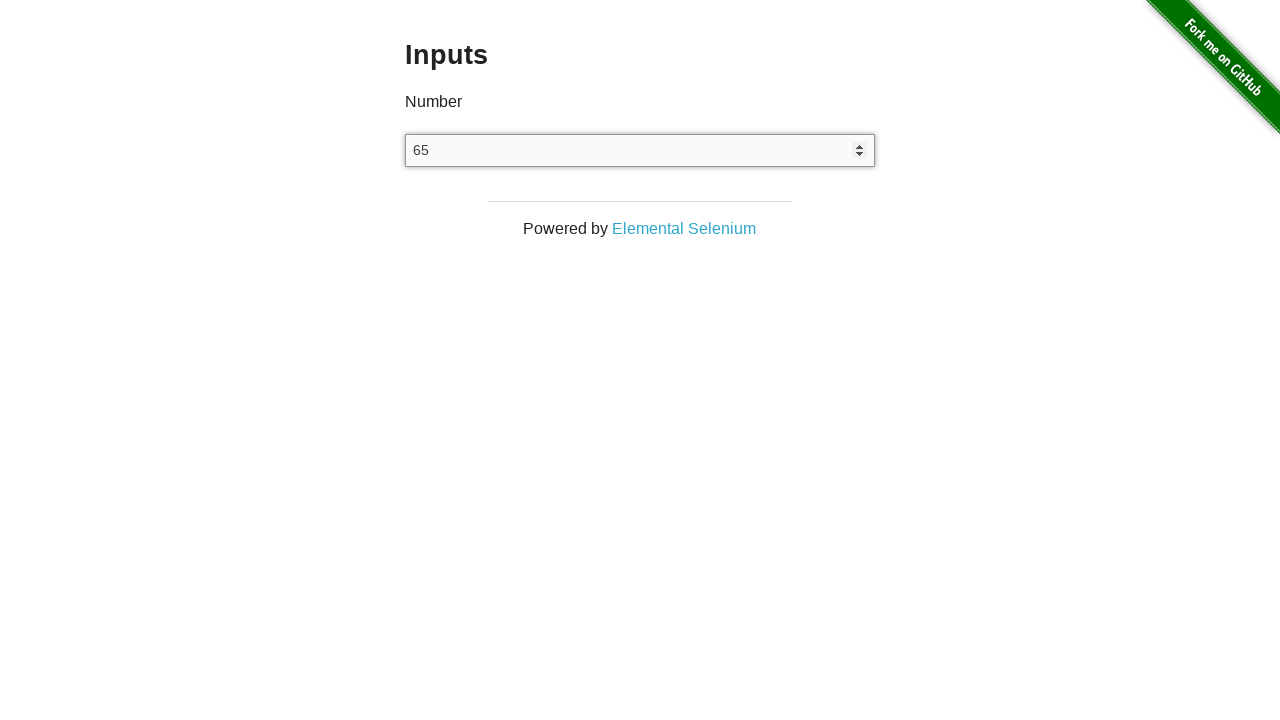

Pressed ArrowUp key (press 66 of 100) on input
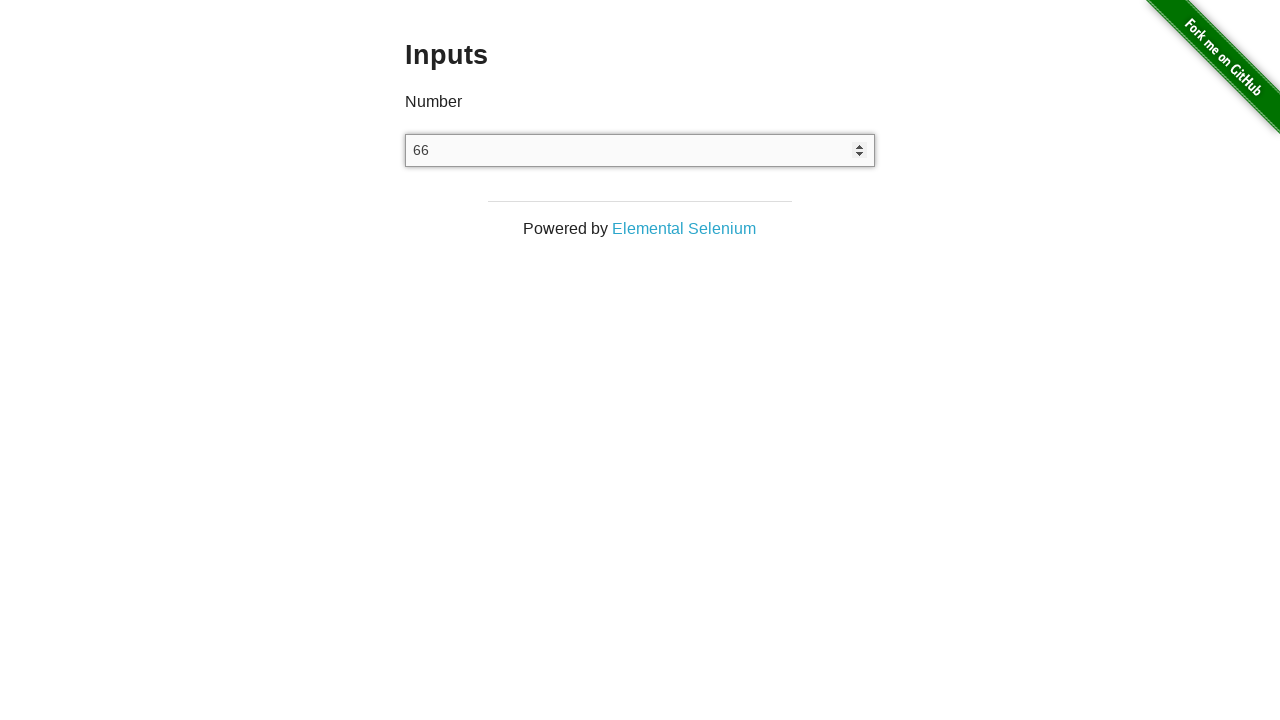

Pressed ArrowUp key (press 67 of 100) on input
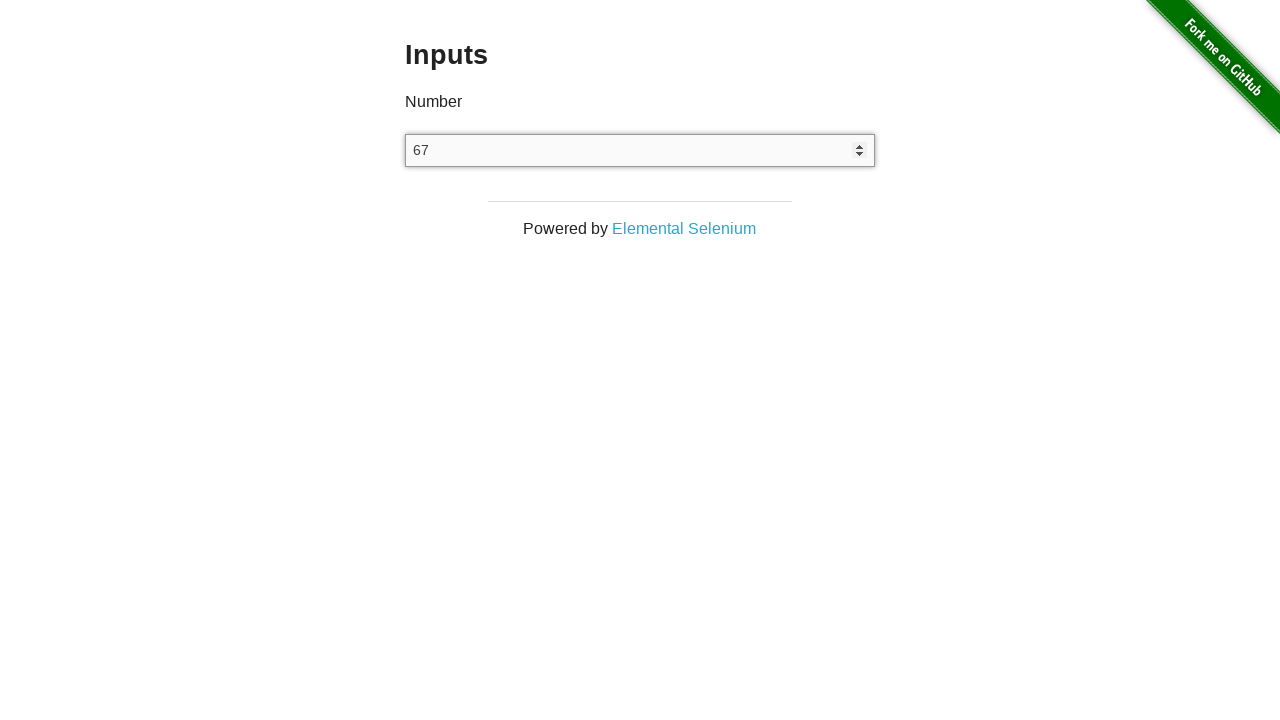

Pressed ArrowUp key (press 68 of 100) on input
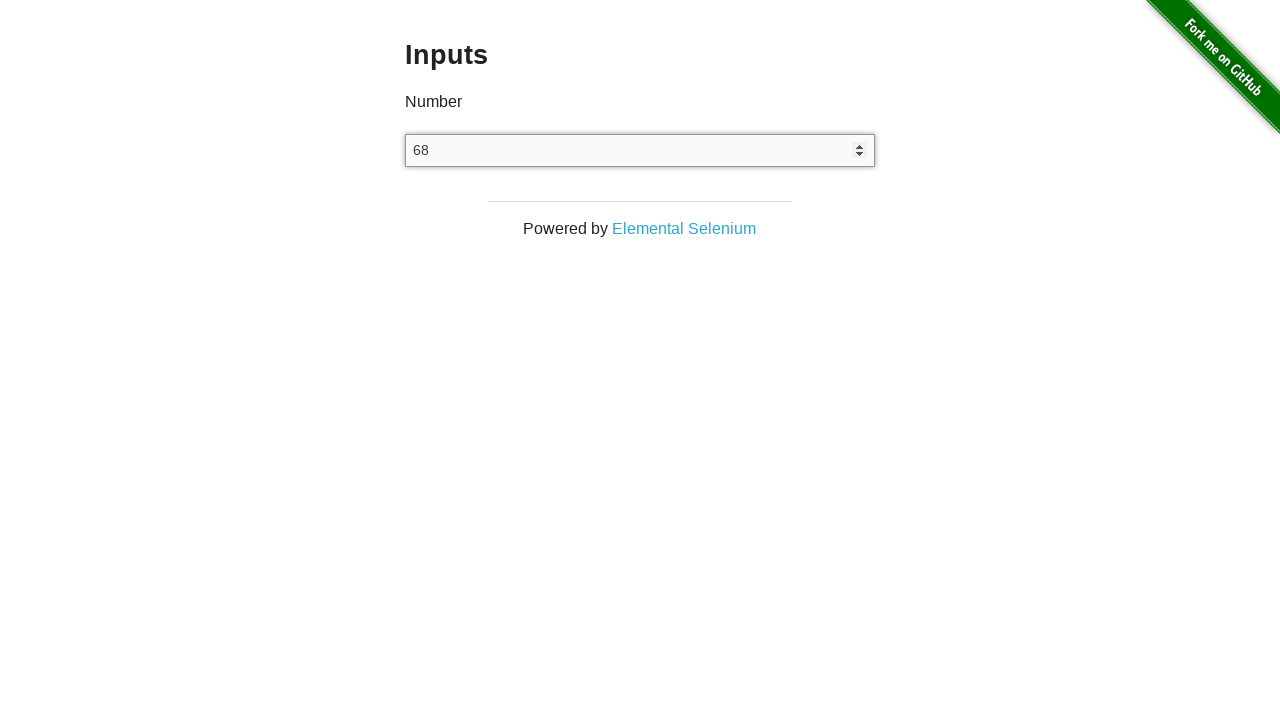

Pressed ArrowUp key (press 69 of 100) on input
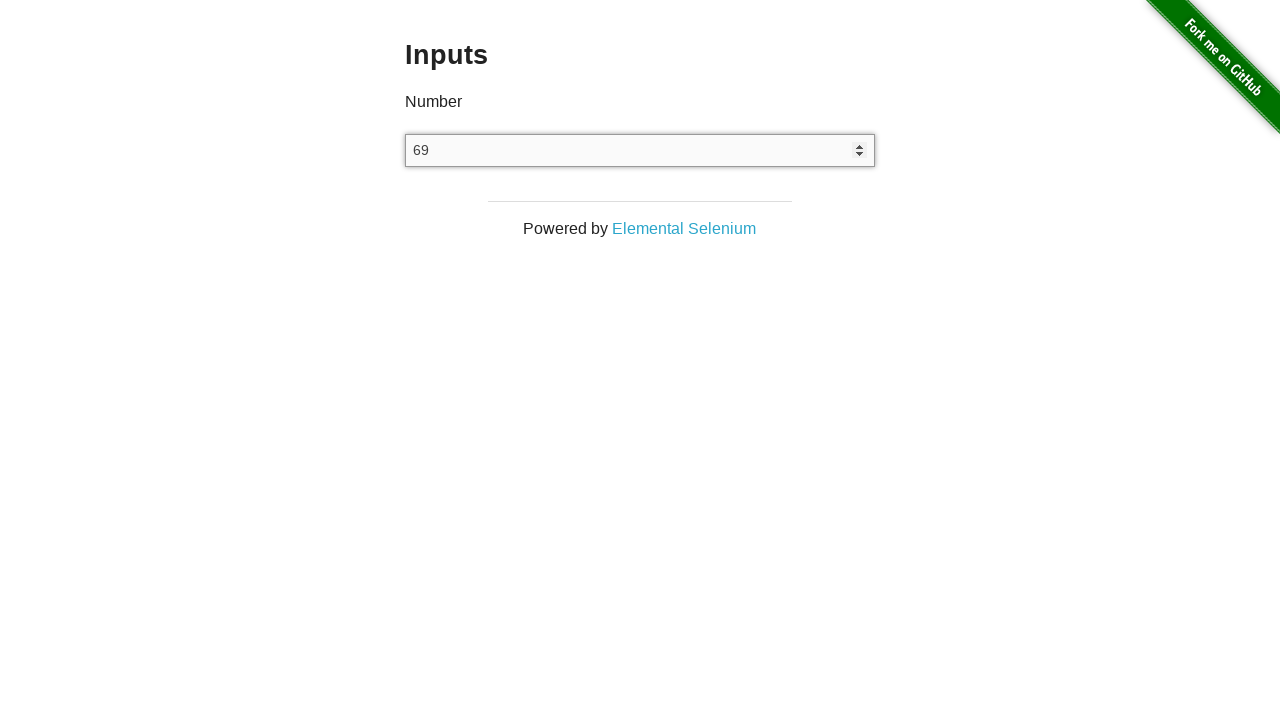

Pressed ArrowUp key (press 70 of 100) on input
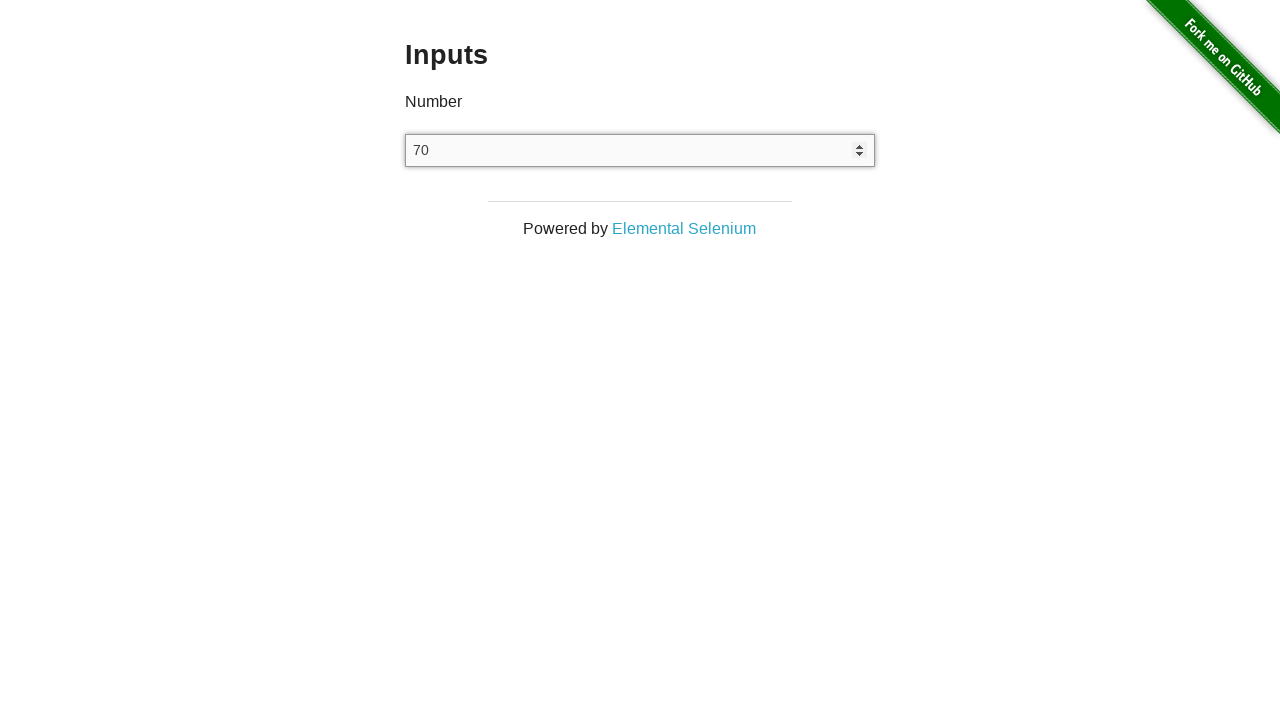

Pressed ArrowUp key (press 71 of 100) on input
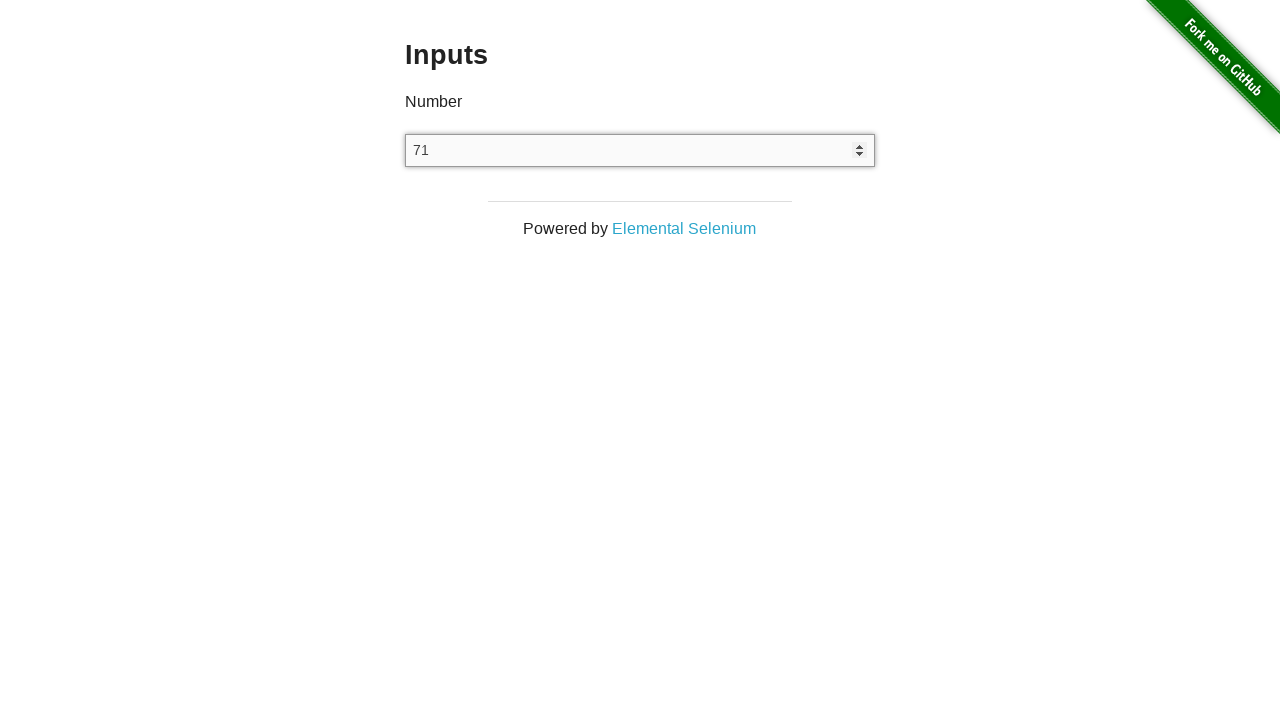

Pressed ArrowUp key (press 72 of 100) on input
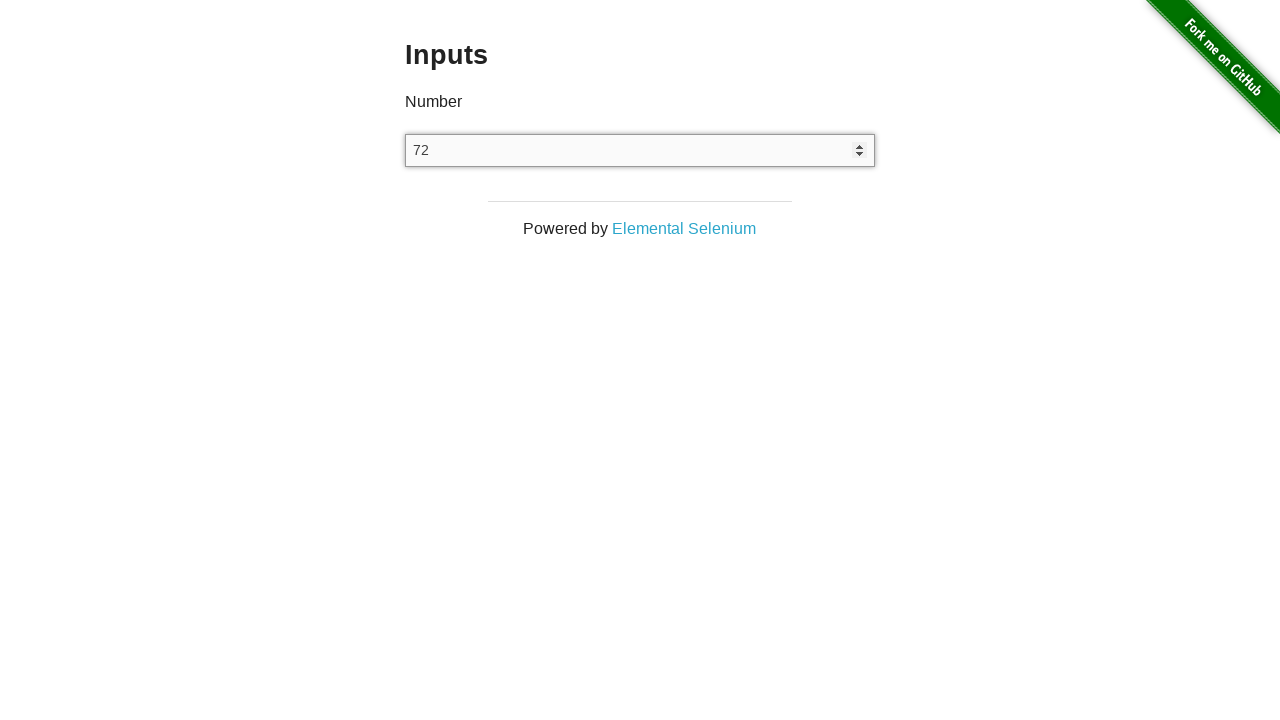

Pressed ArrowUp key (press 73 of 100) on input
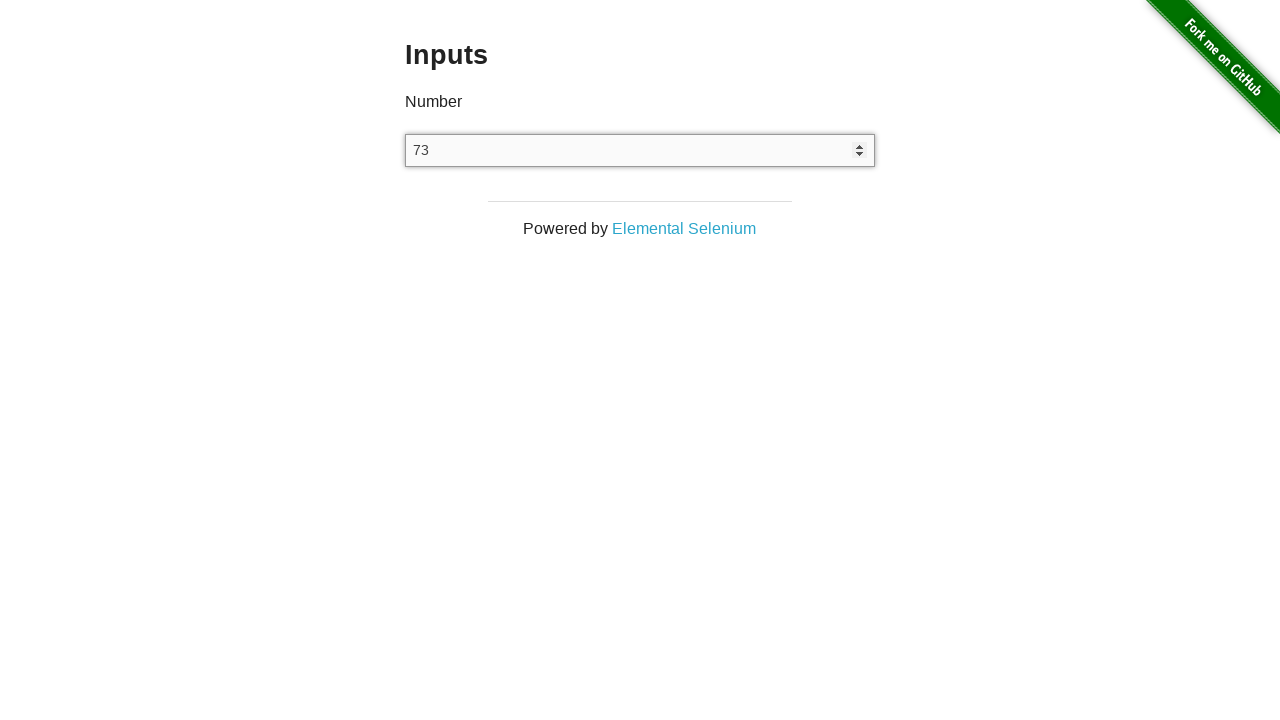

Pressed ArrowUp key (press 74 of 100) on input
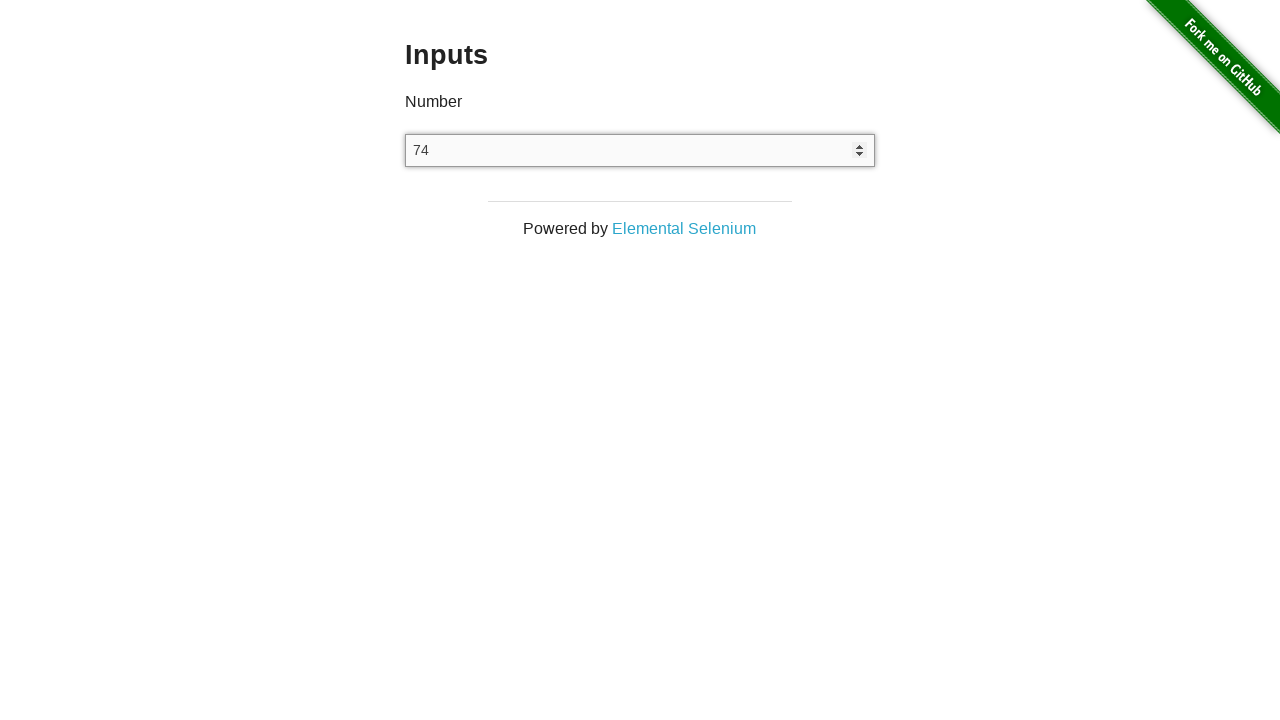

Pressed ArrowUp key (press 75 of 100) on input
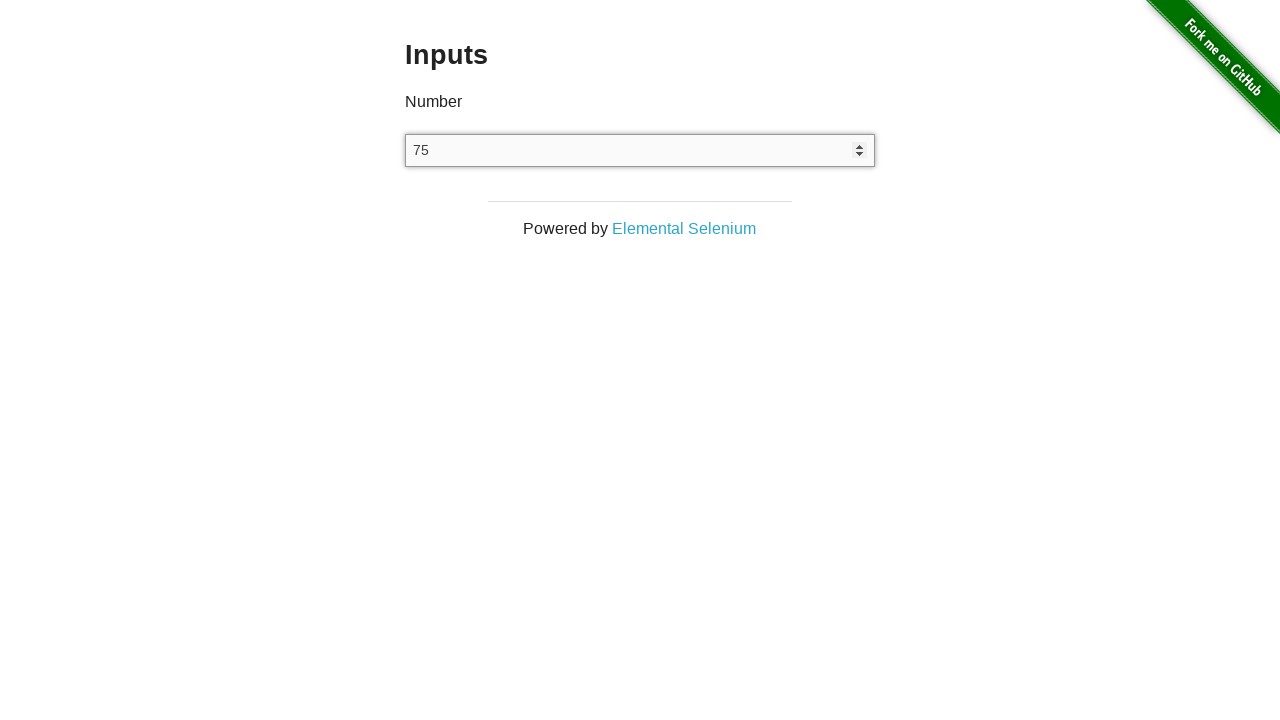

Pressed ArrowUp key (press 76 of 100) on input
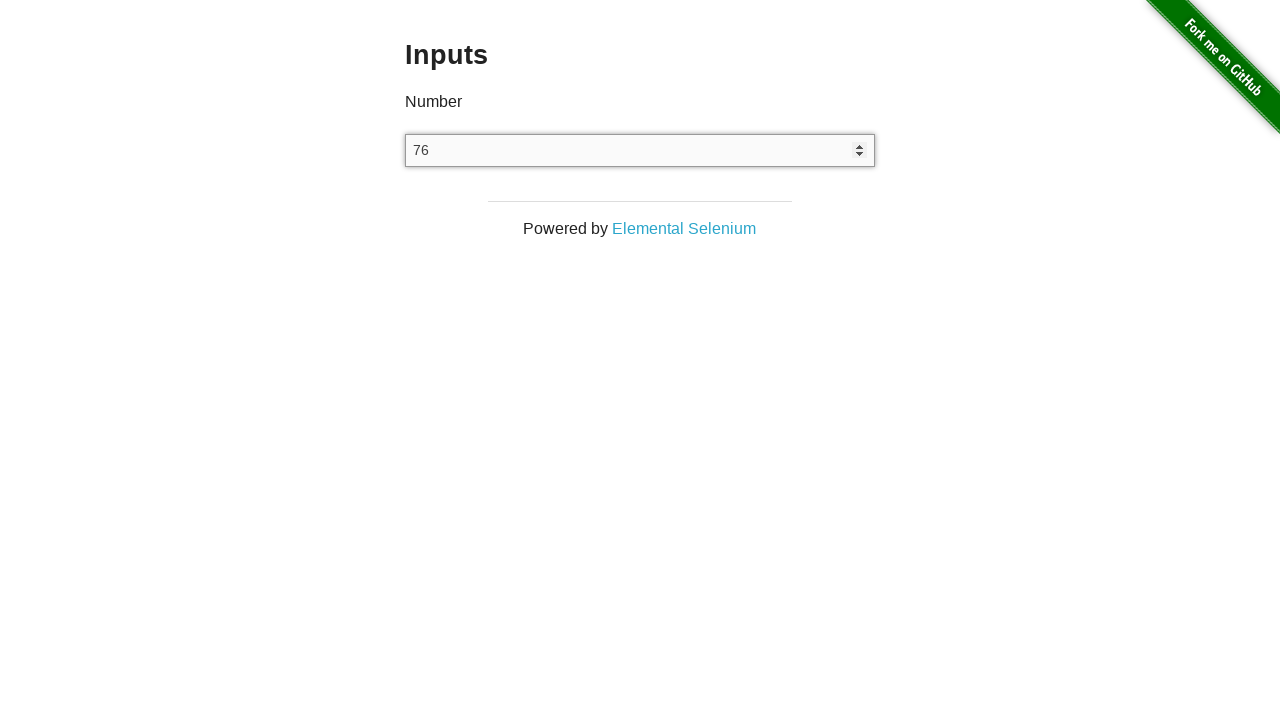

Pressed ArrowUp key (press 77 of 100) on input
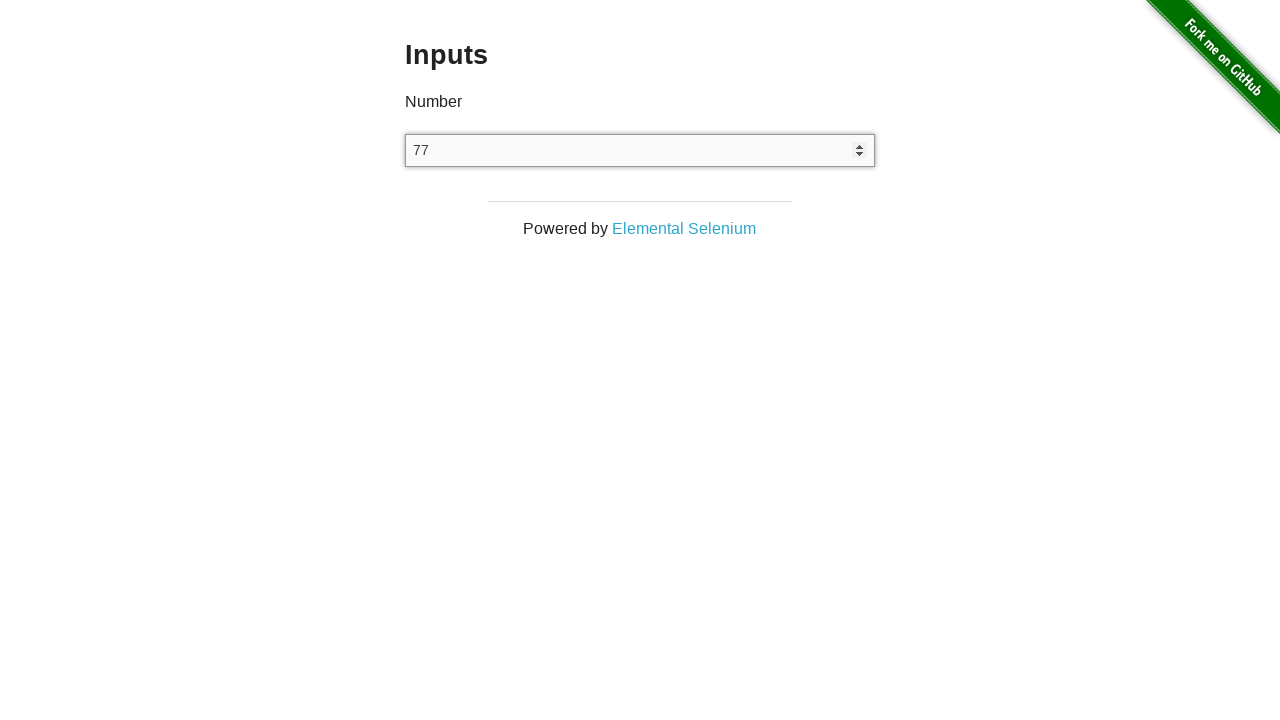

Pressed ArrowUp key (press 78 of 100) on input
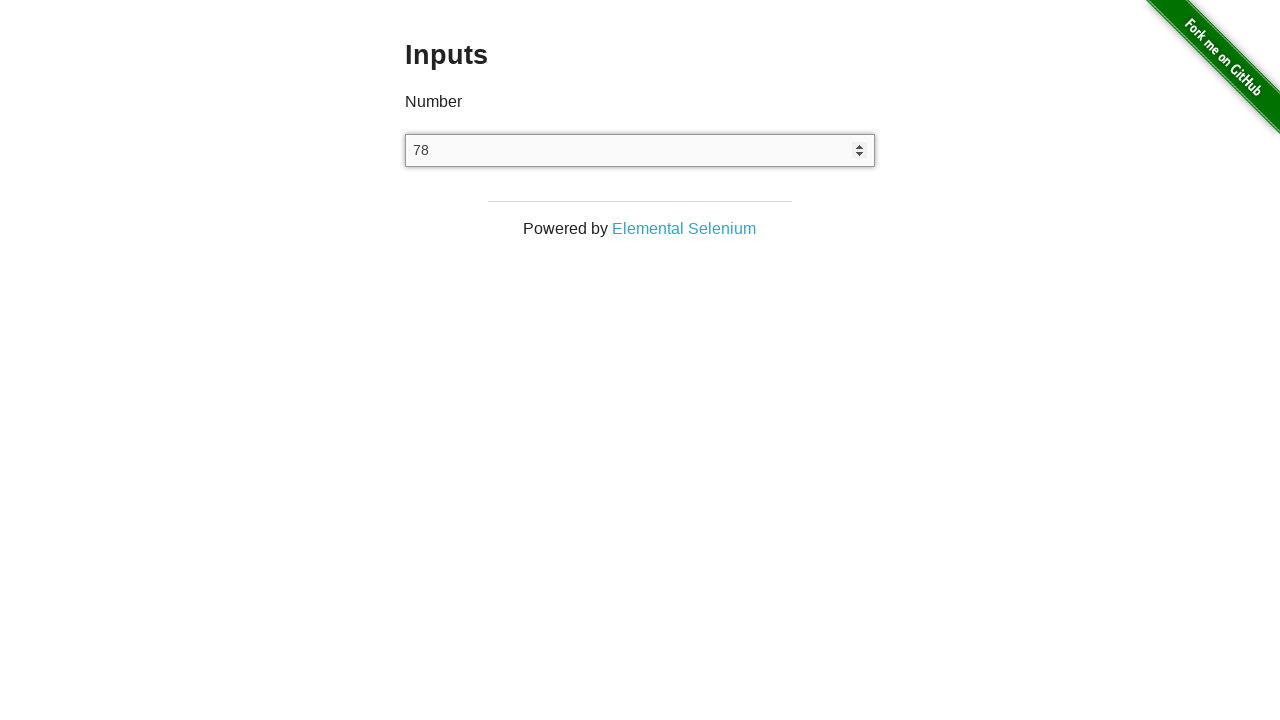

Pressed ArrowUp key (press 79 of 100) on input
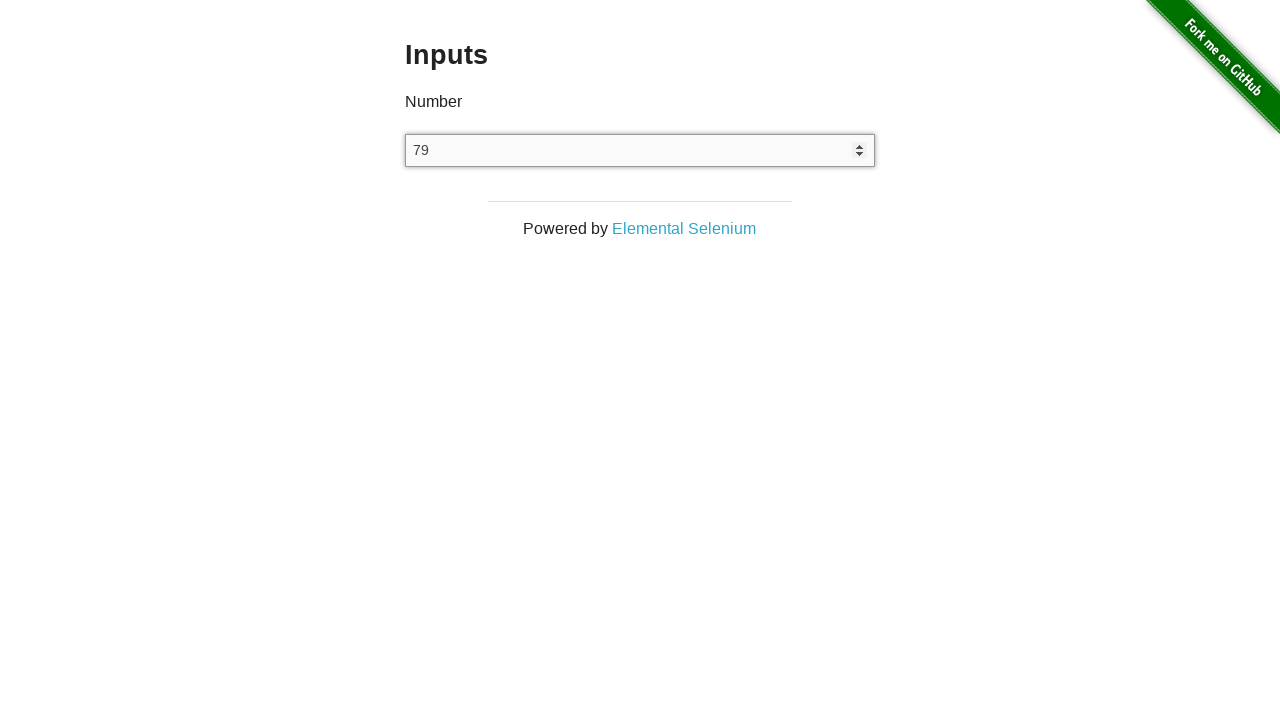

Pressed ArrowUp key (press 80 of 100) on input
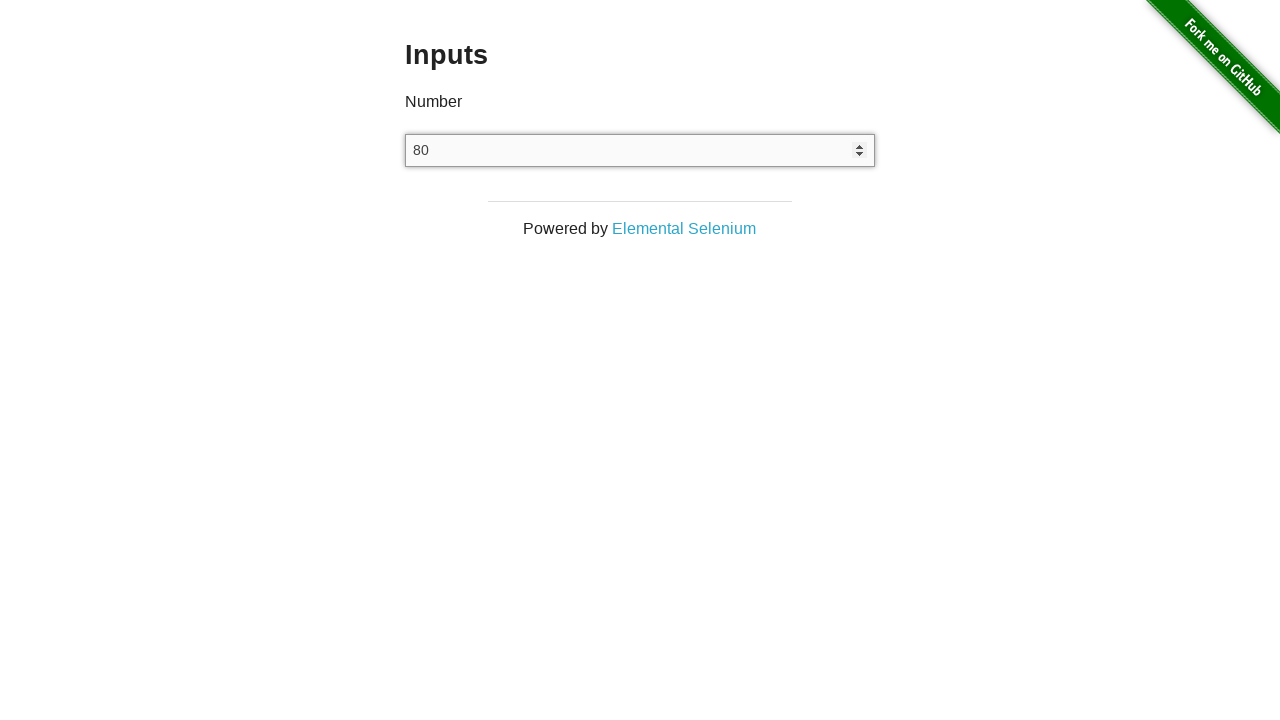

Pressed ArrowUp key (press 81 of 100) on input
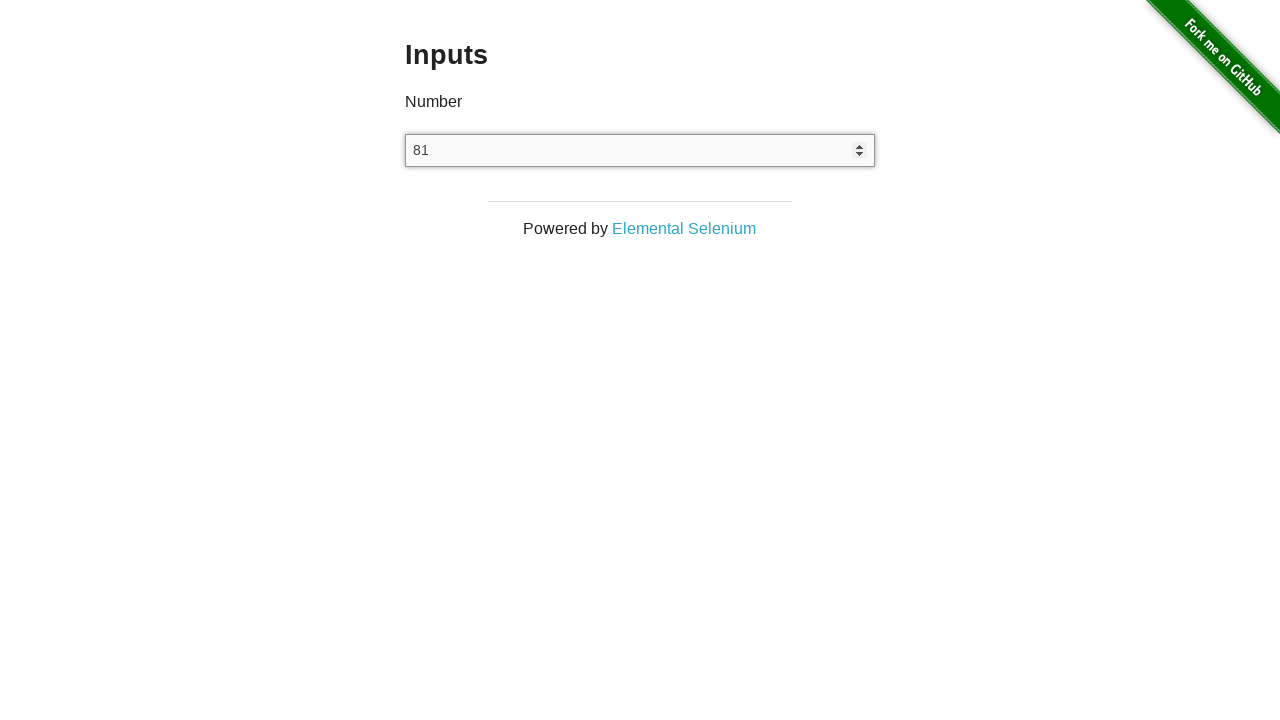

Pressed ArrowUp key (press 82 of 100) on input
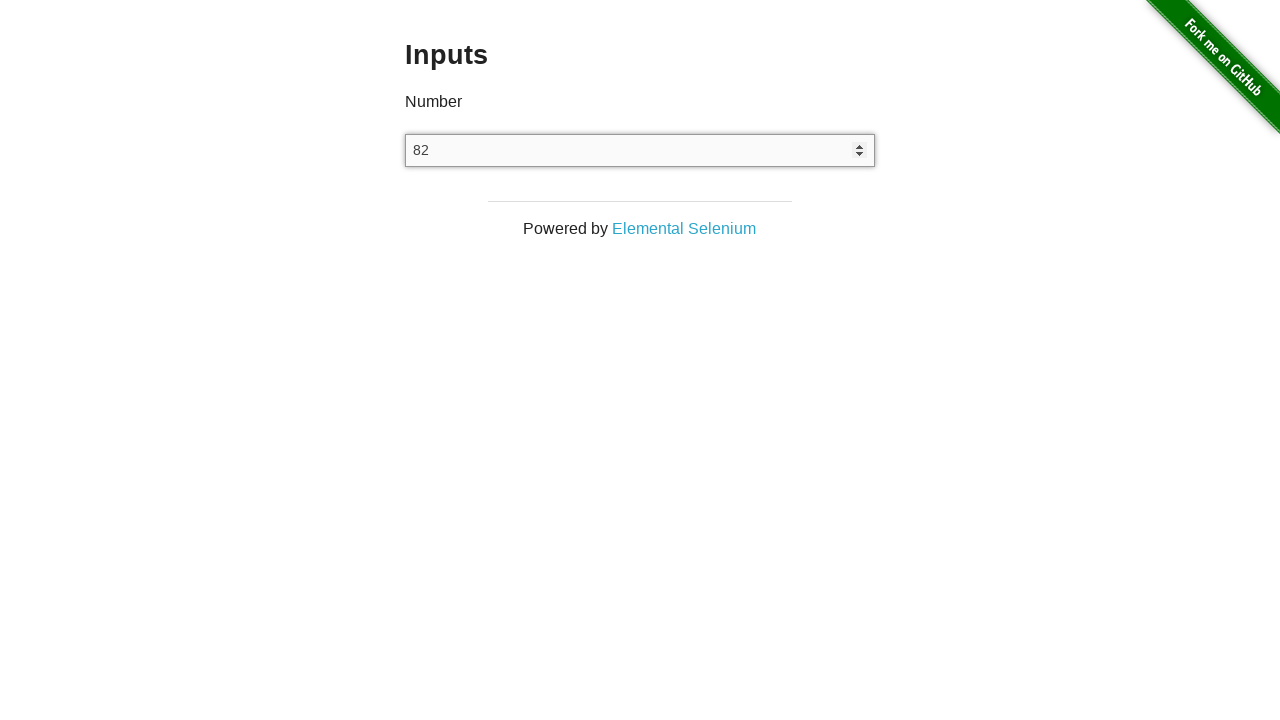

Pressed ArrowUp key (press 83 of 100) on input
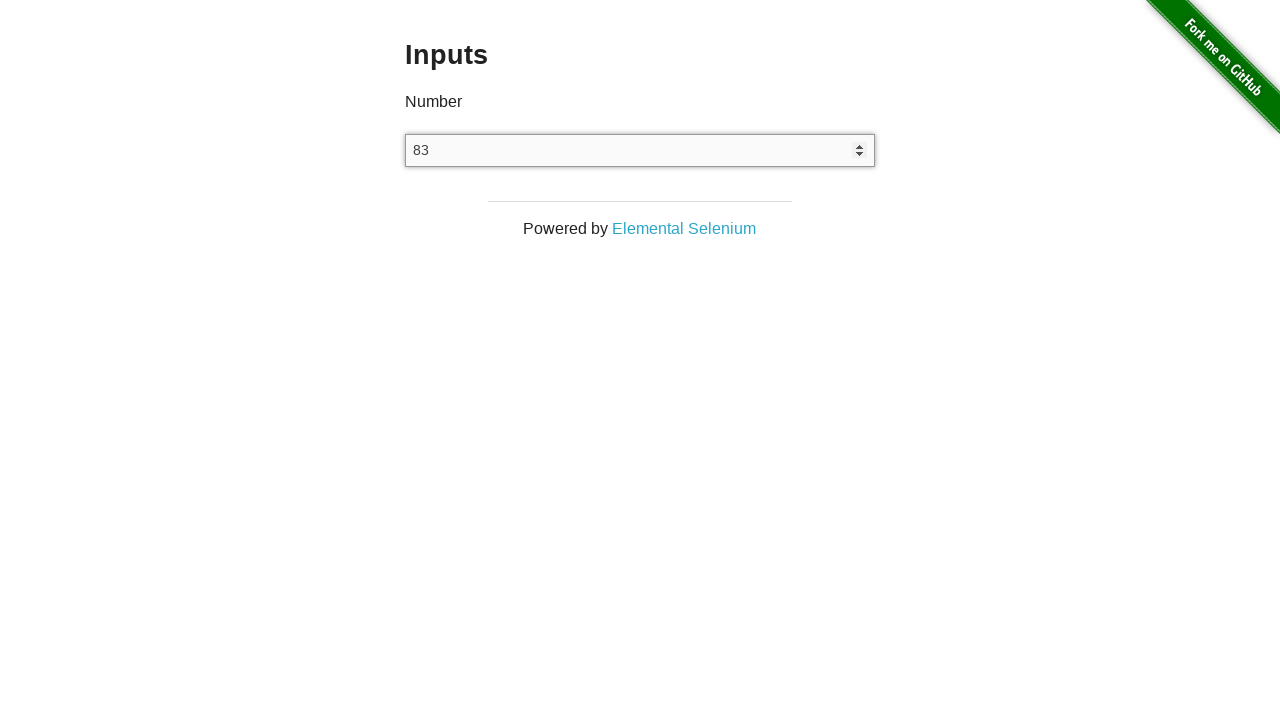

Pressed ArrowUp key (press 84 of 100) on input
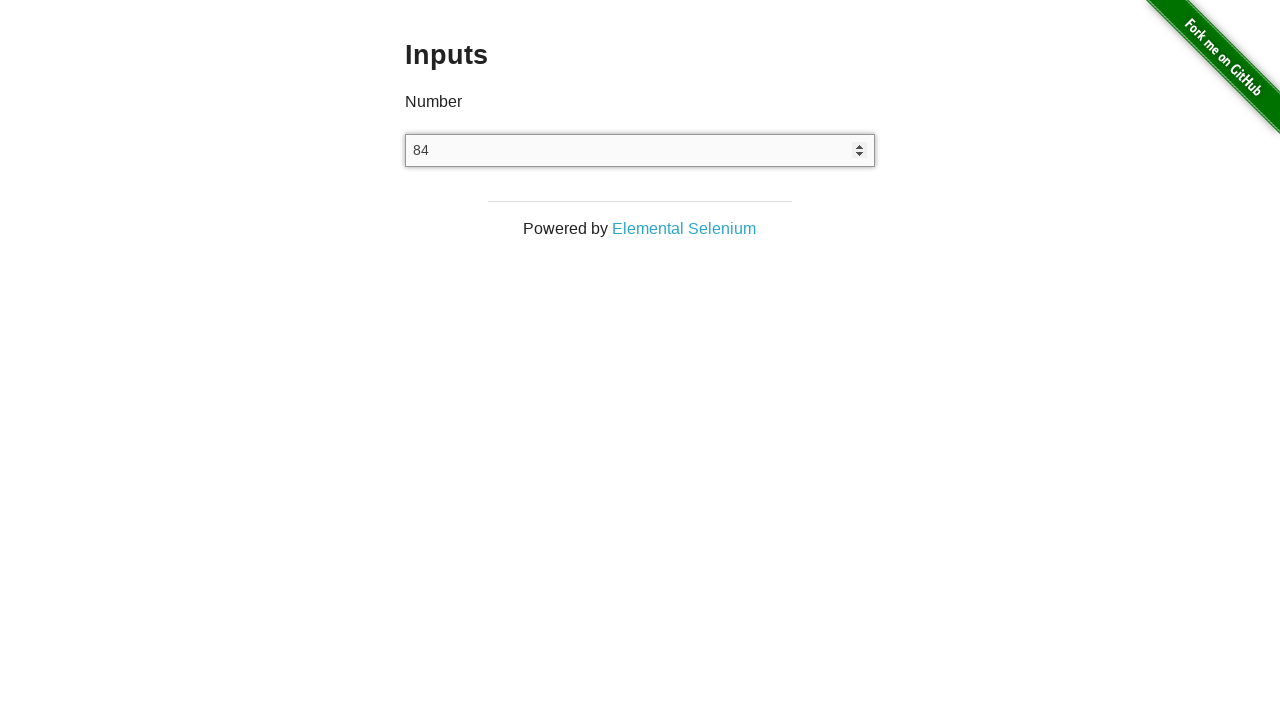

Pressed ArrowUp key (press 85 of 100) on input
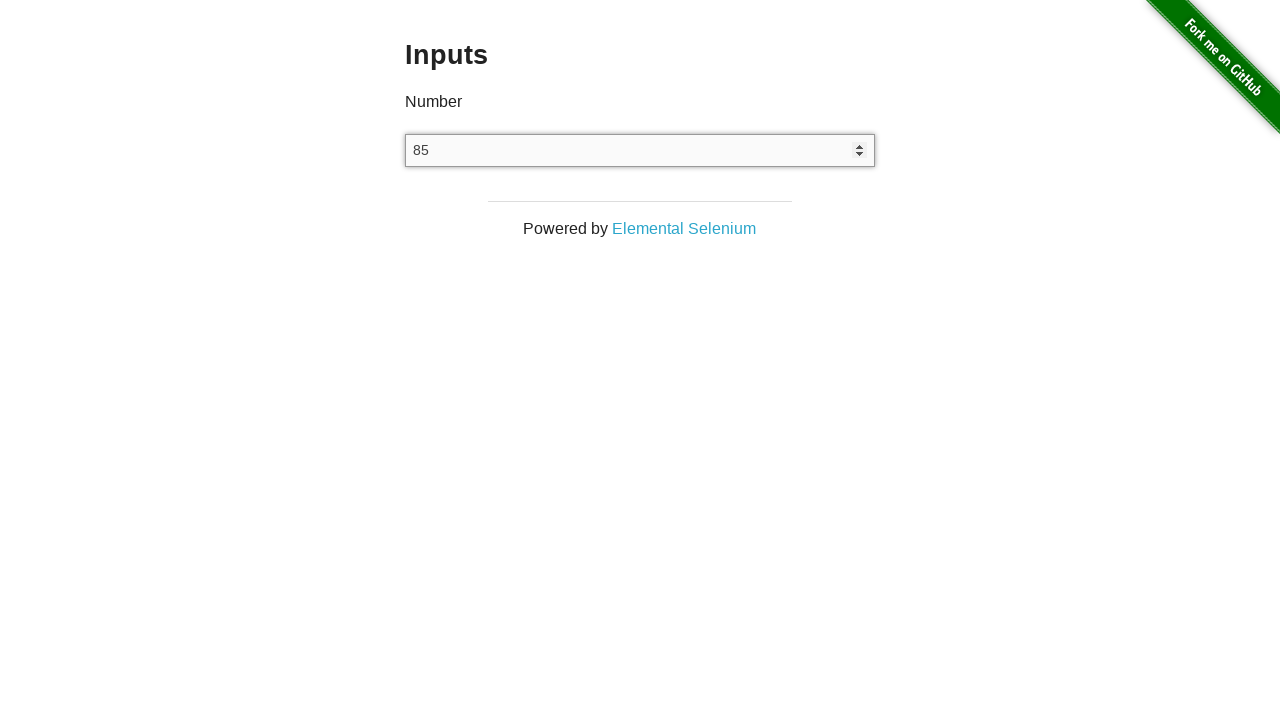

Pressed ArrowUp key (press 86 of 100) on input
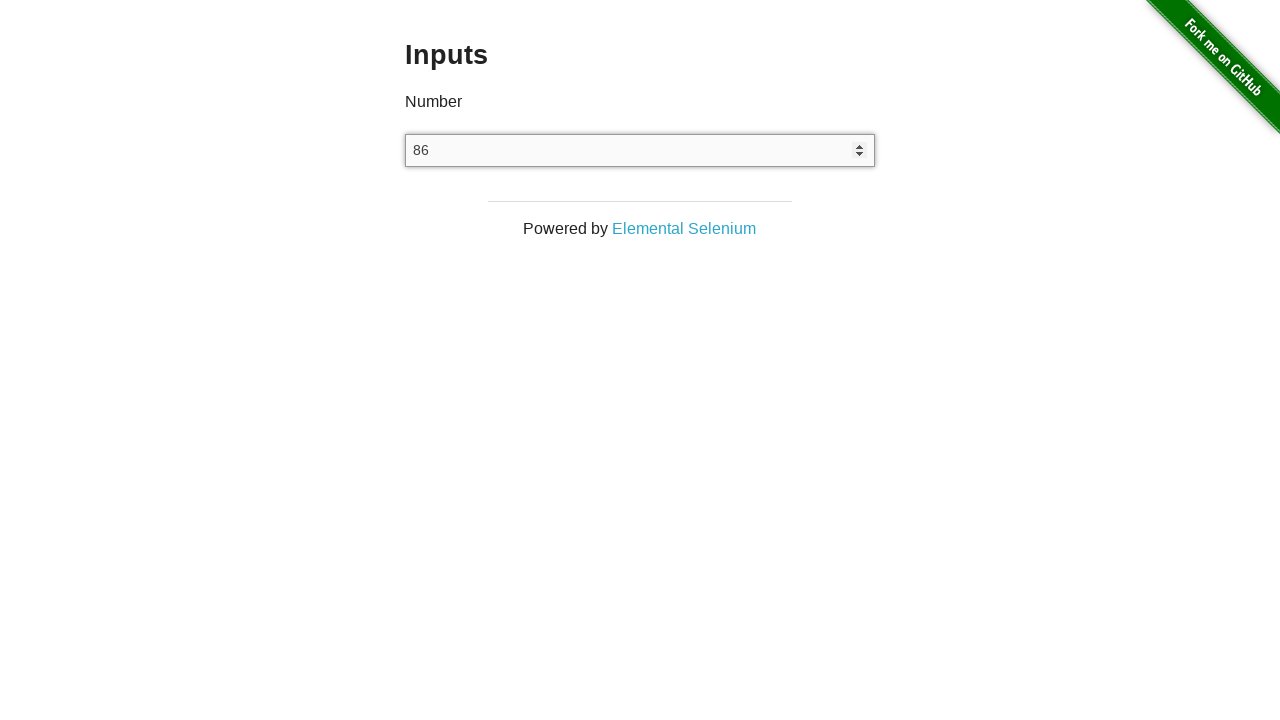

Pressed ArrowUp key (press 87 of 100) on input
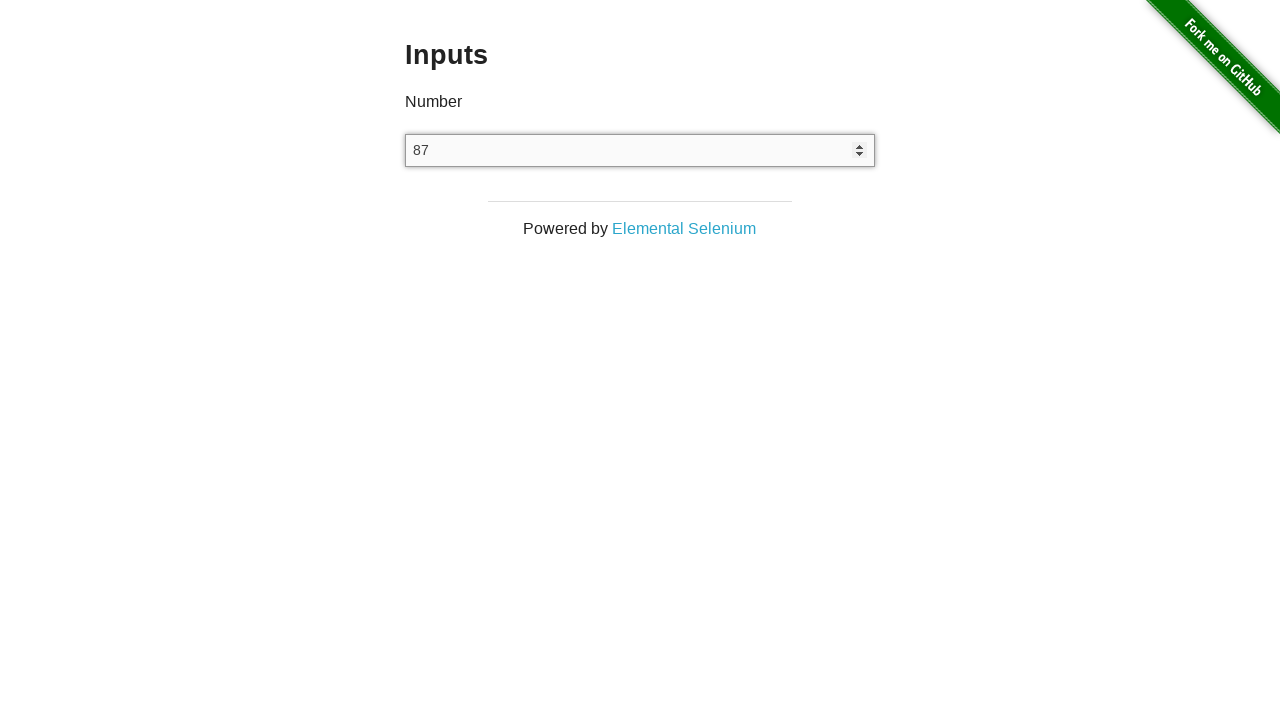

Pressed ArrowUp key (press 88 of 100) on input
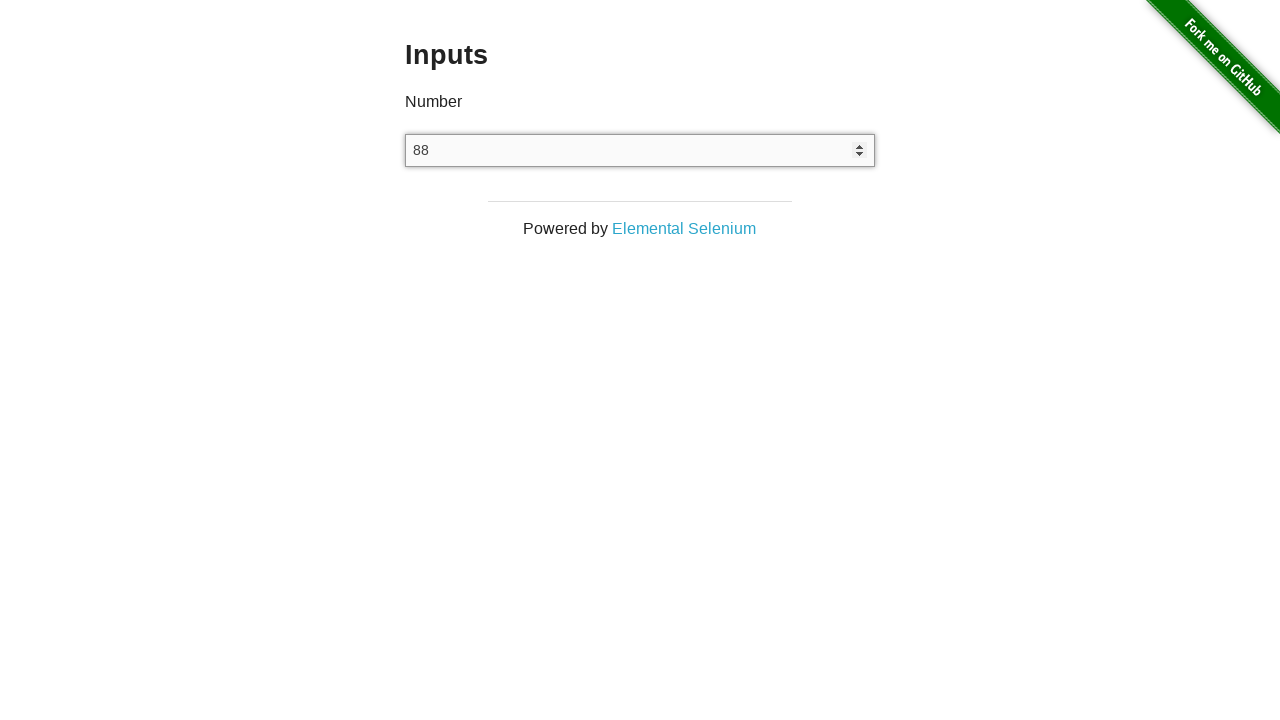

Pressed ArrowUp key (press 89 of 100) on input
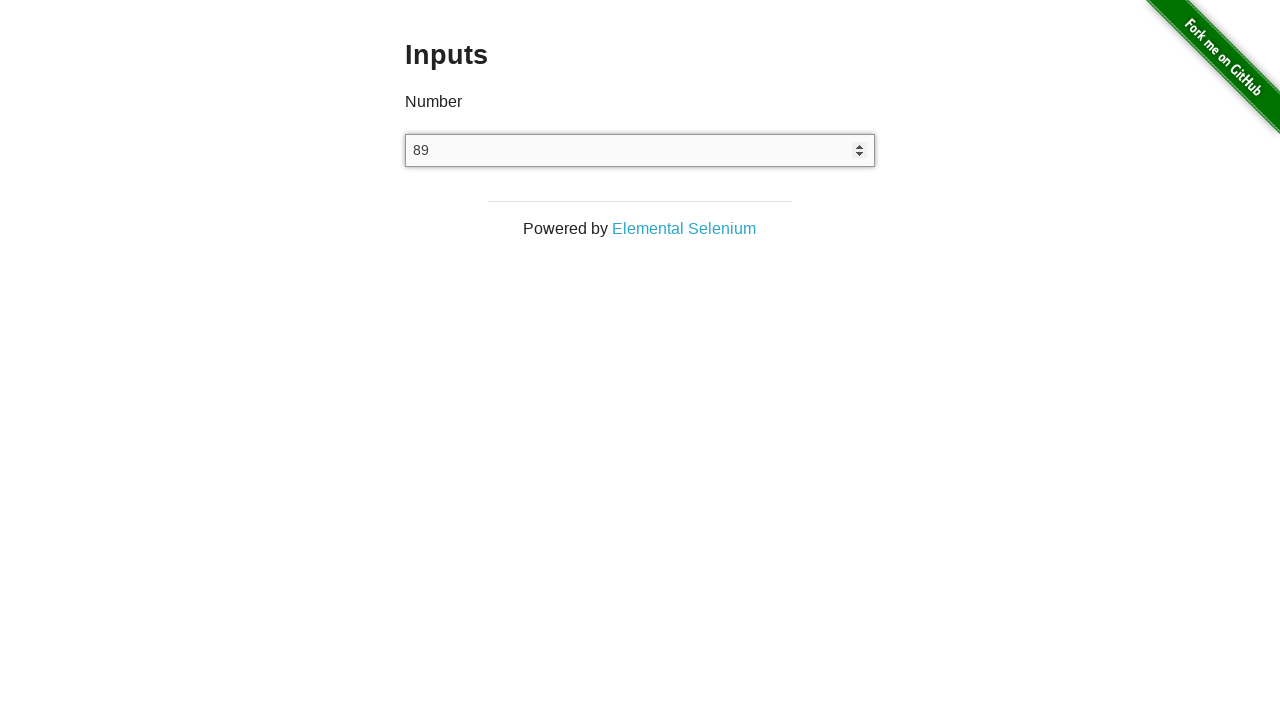

Pressed ArrowUp key (press 90 of 100) on input
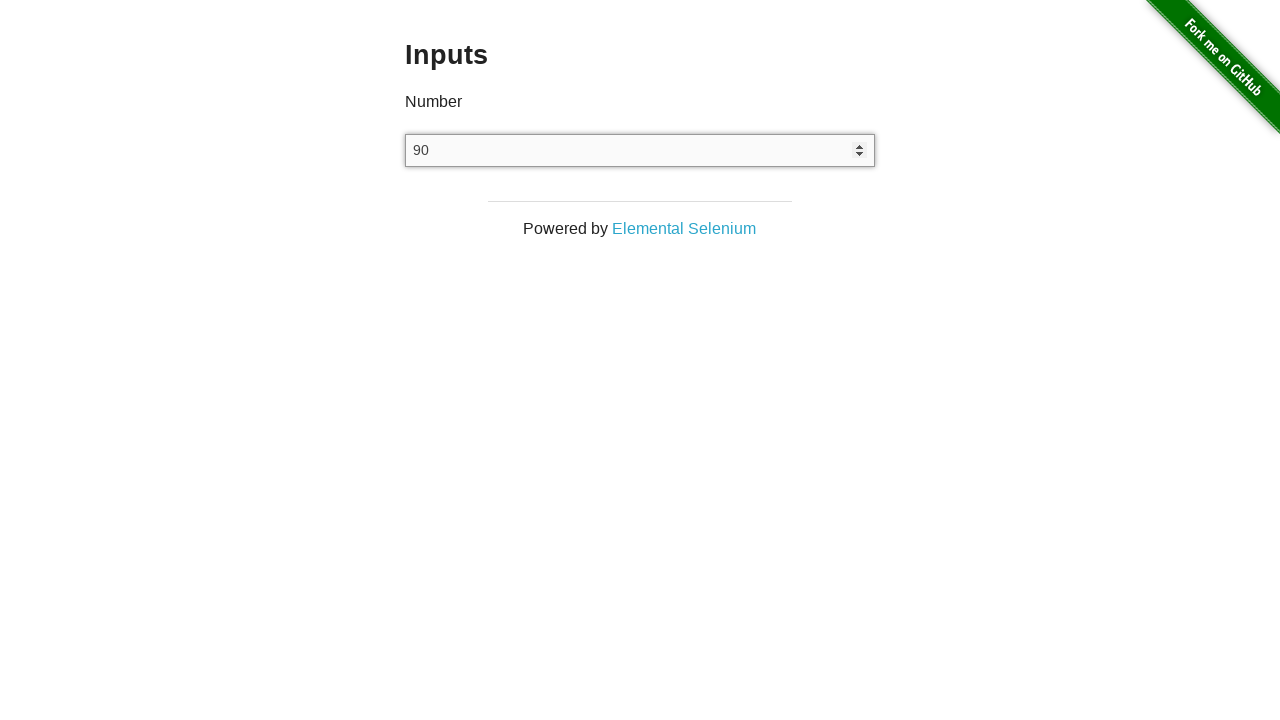

Pressed ArrowUp key (press 91 of 100) on input
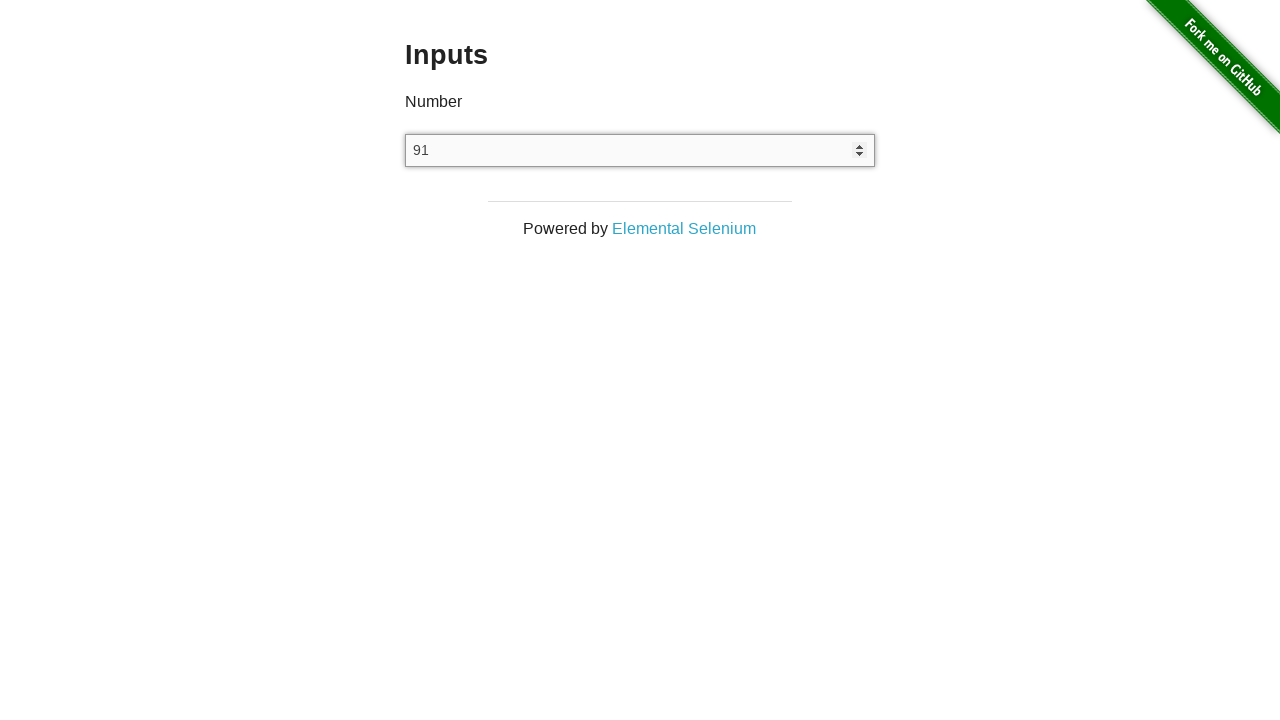

Pressed ArrowUp key (press 92 of 100) on input
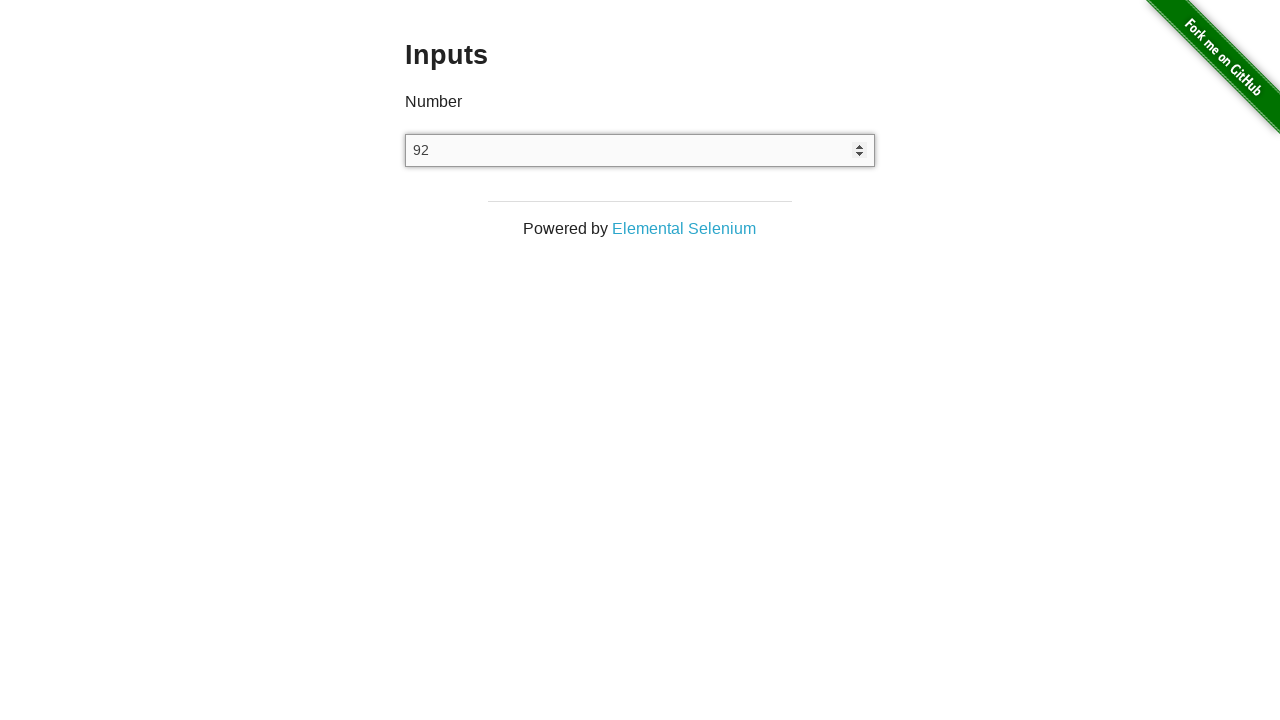

Pressed ArrowUp key (press 93 of 100) on input
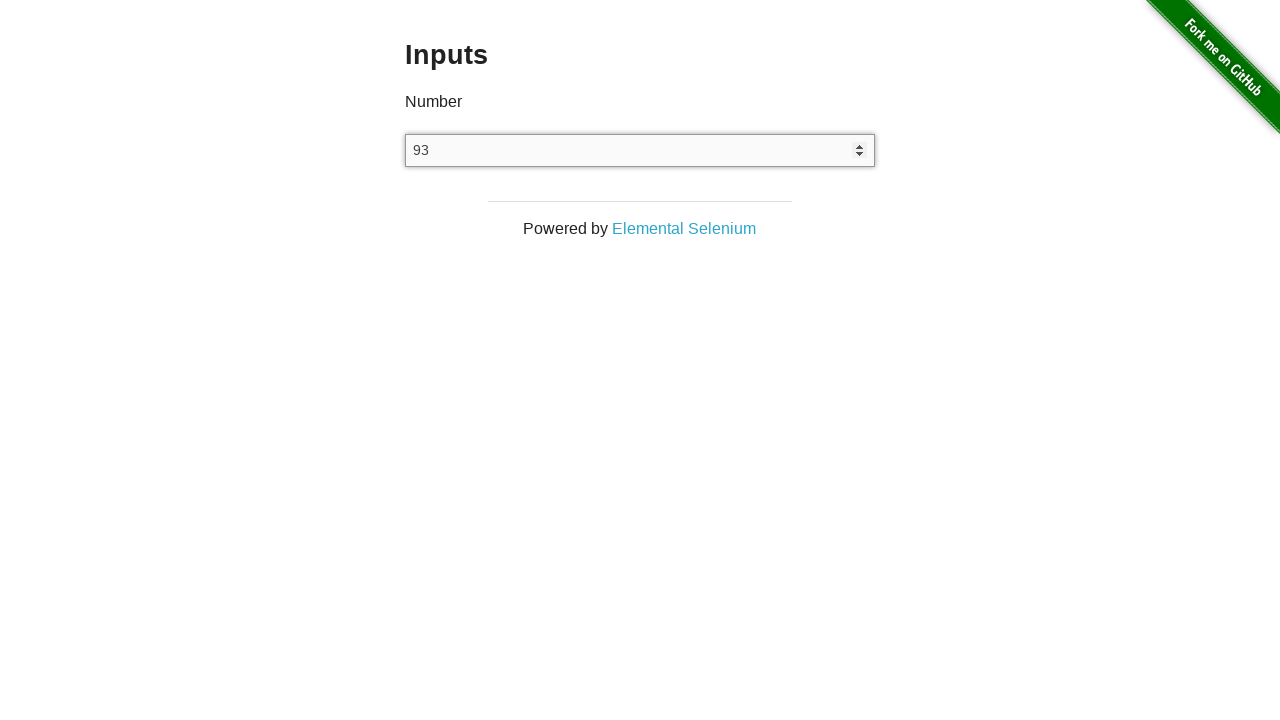

Pressed ArrowUp key (press 94 of 100) on input
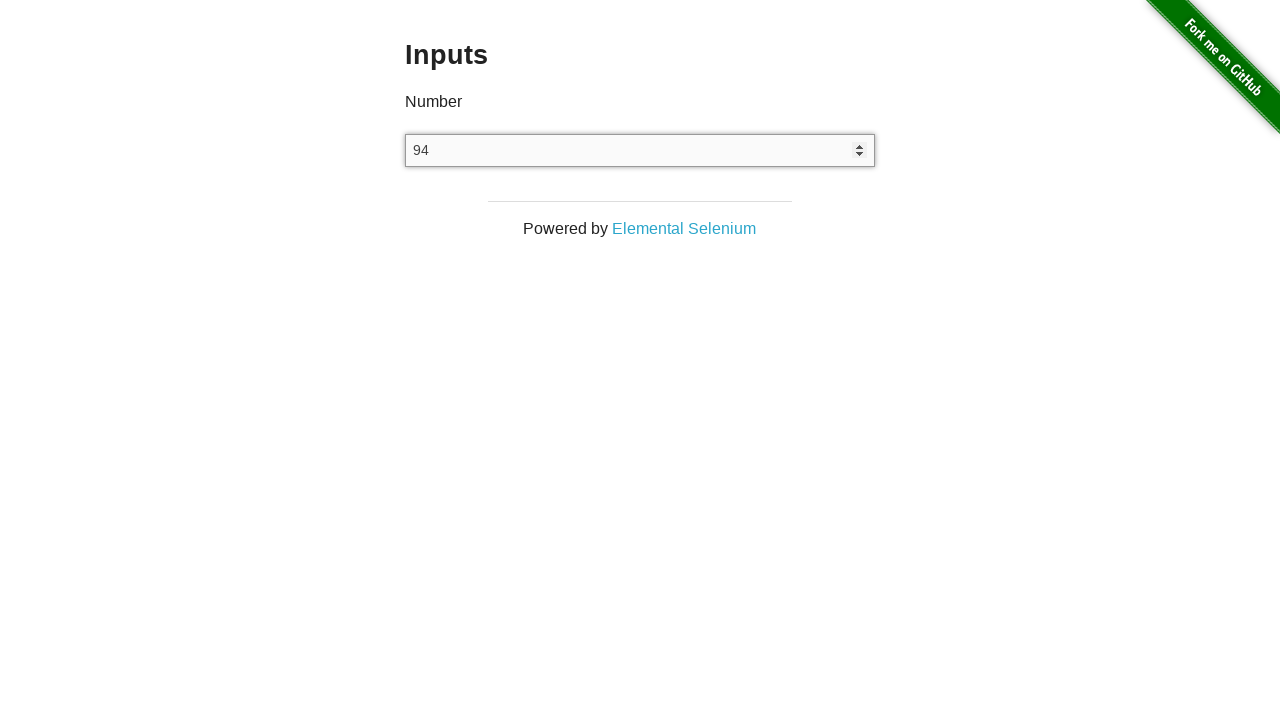

Pressed ArrowUp key (press 95 of 100) on input
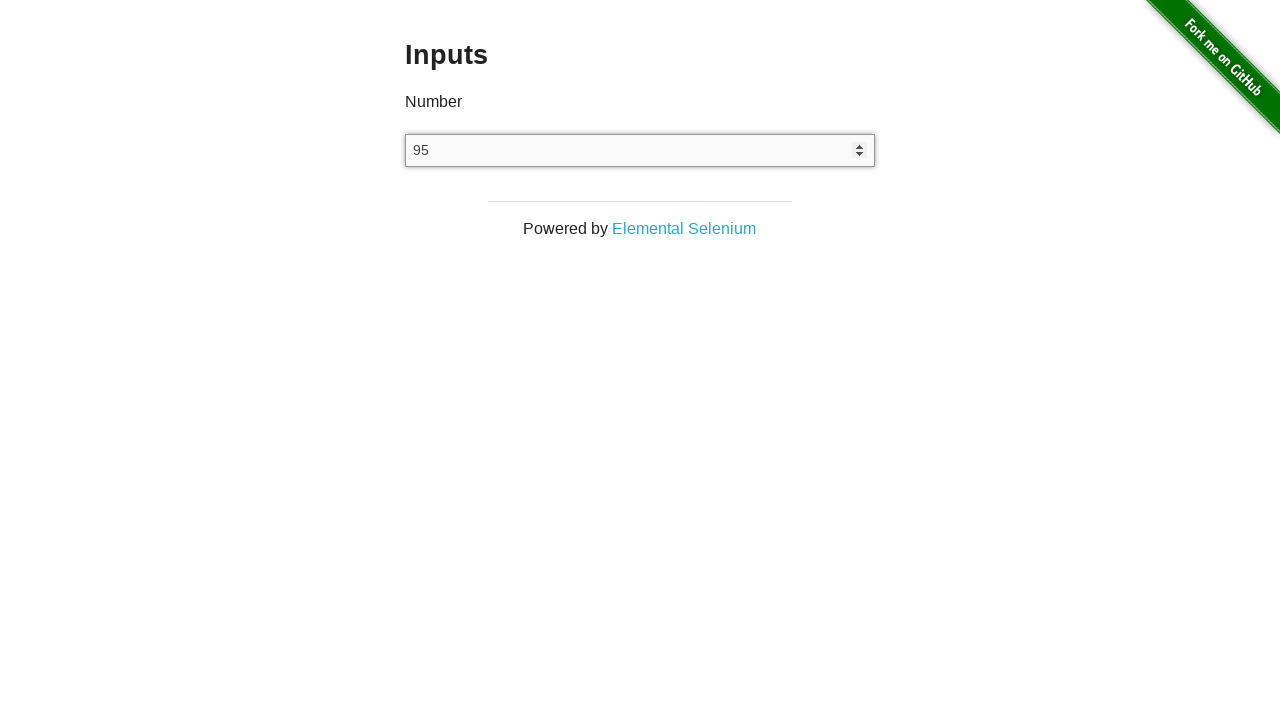

Pressed ArrowUp key (press 96 of 100) on input
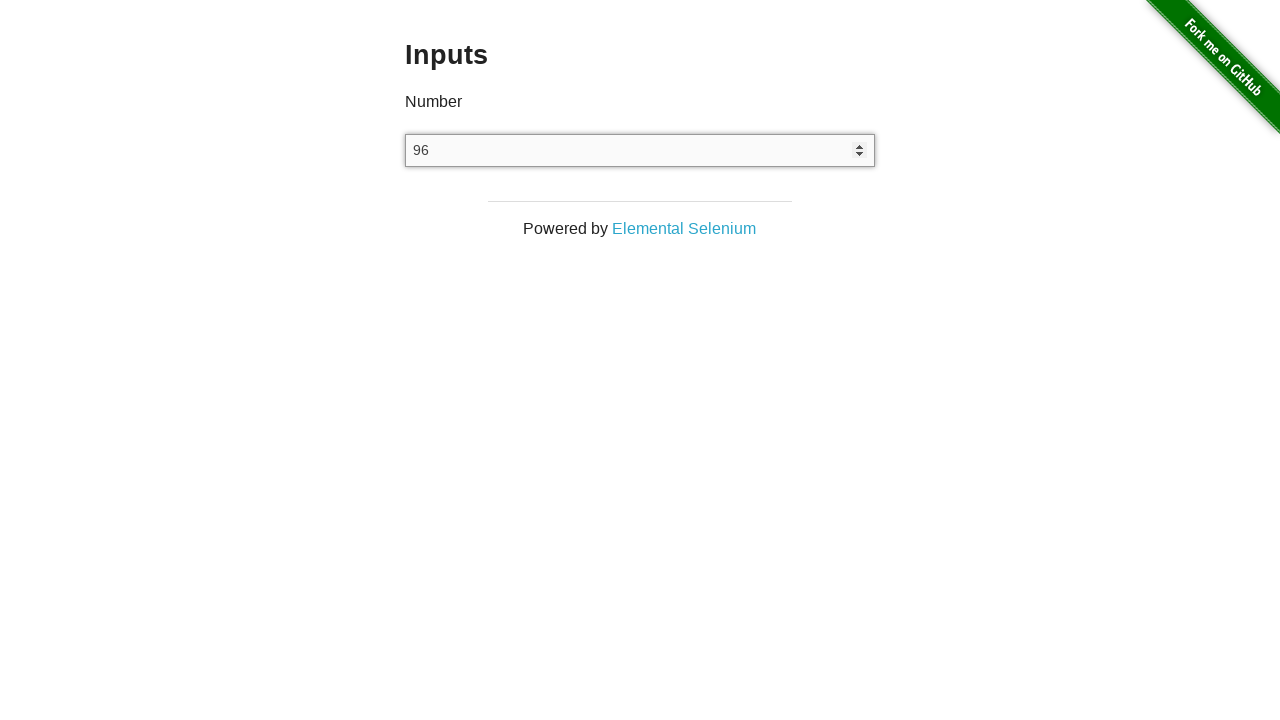

Pressed ArrowUp key (press 97 of 100) on input
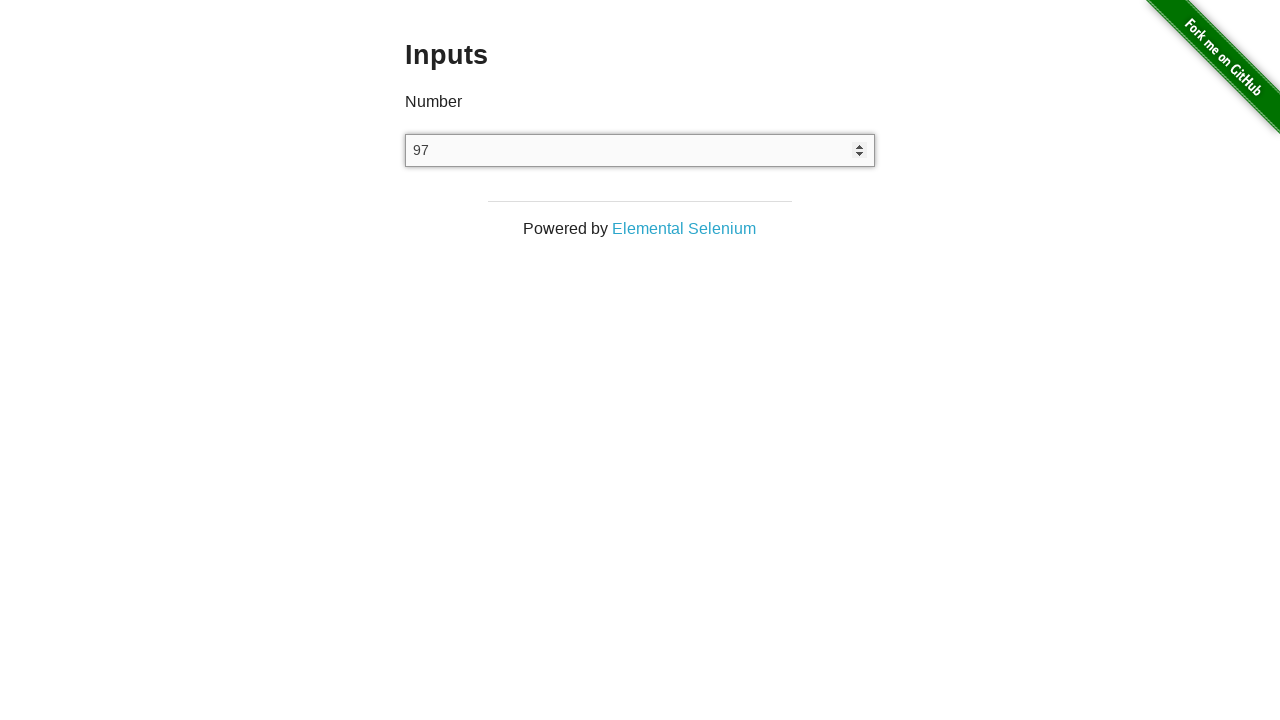

Pressed ArrowUp key (press 98 of 100) on input
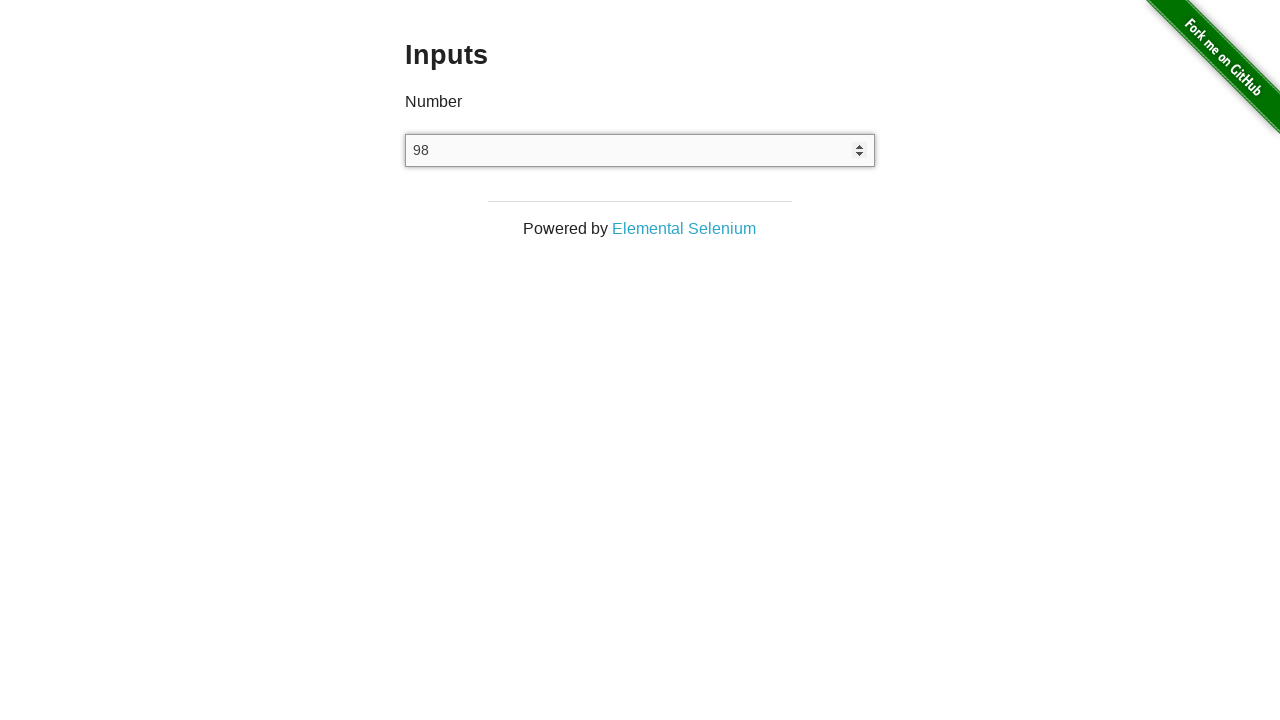

Pressed ArrowUp key (press 99 of 100) on input
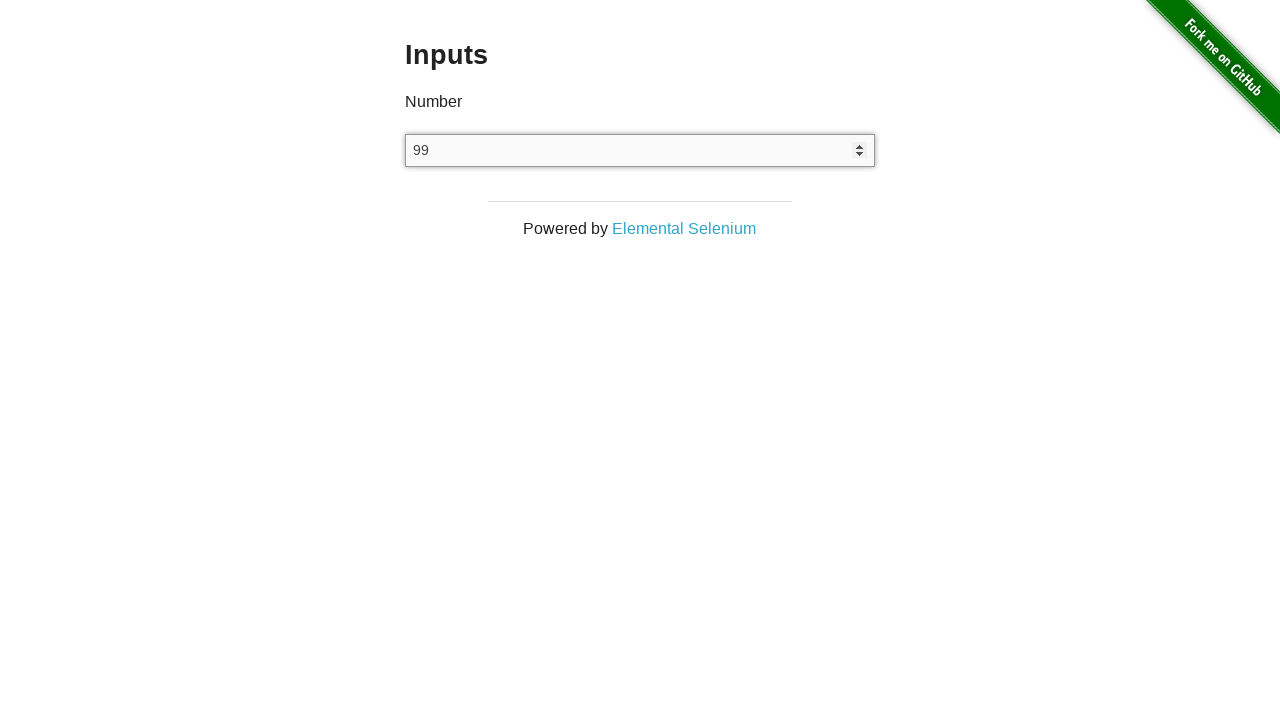

Pressed ArrowUp key (press 100 of 100) on input
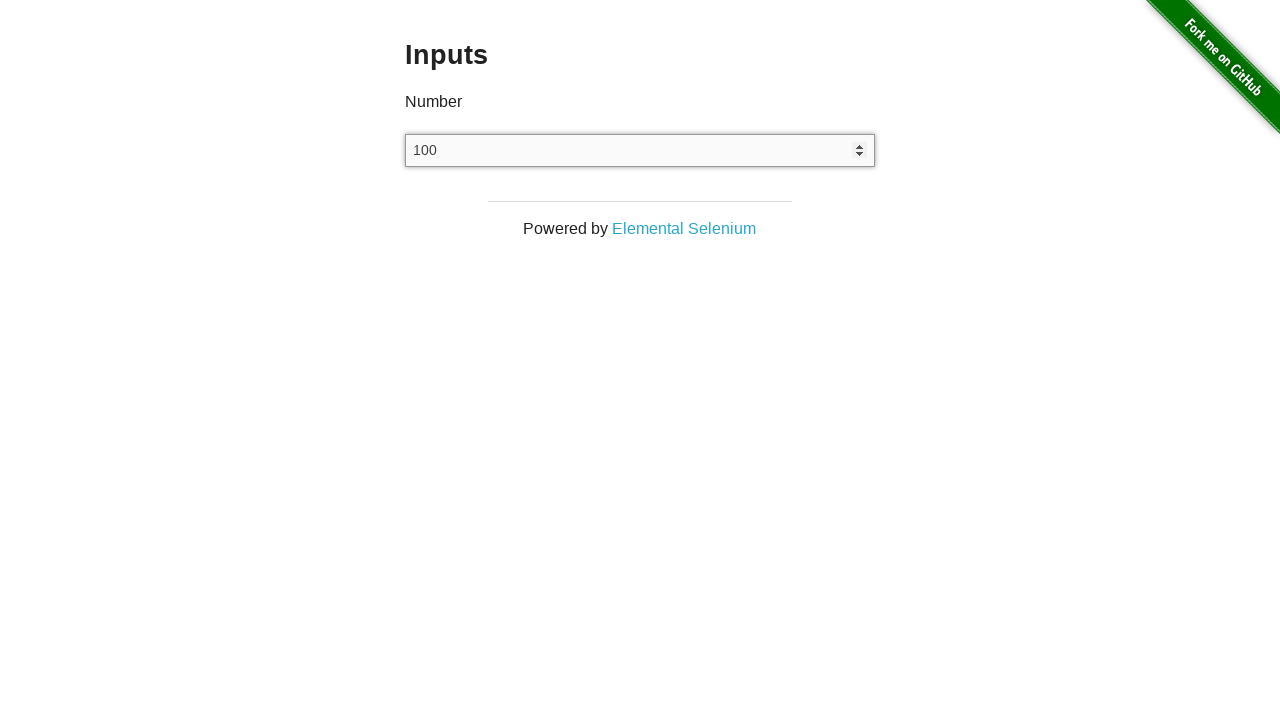

Verified that input value equals 100
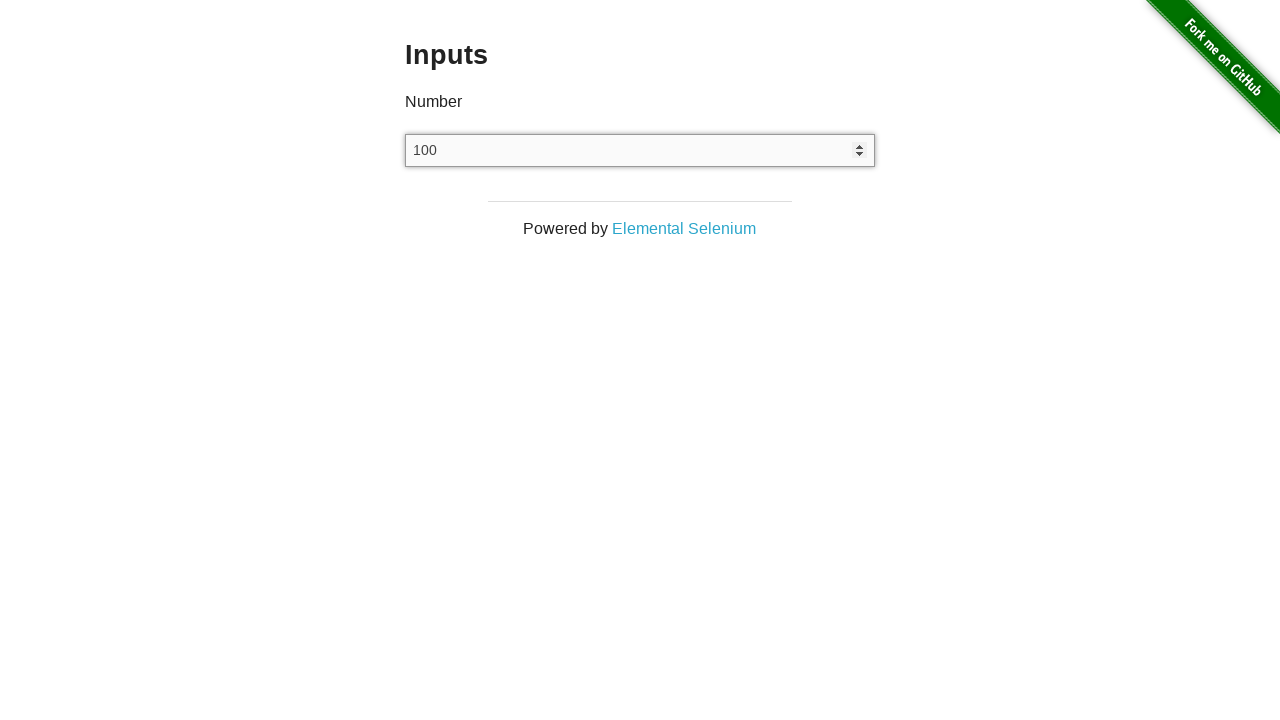

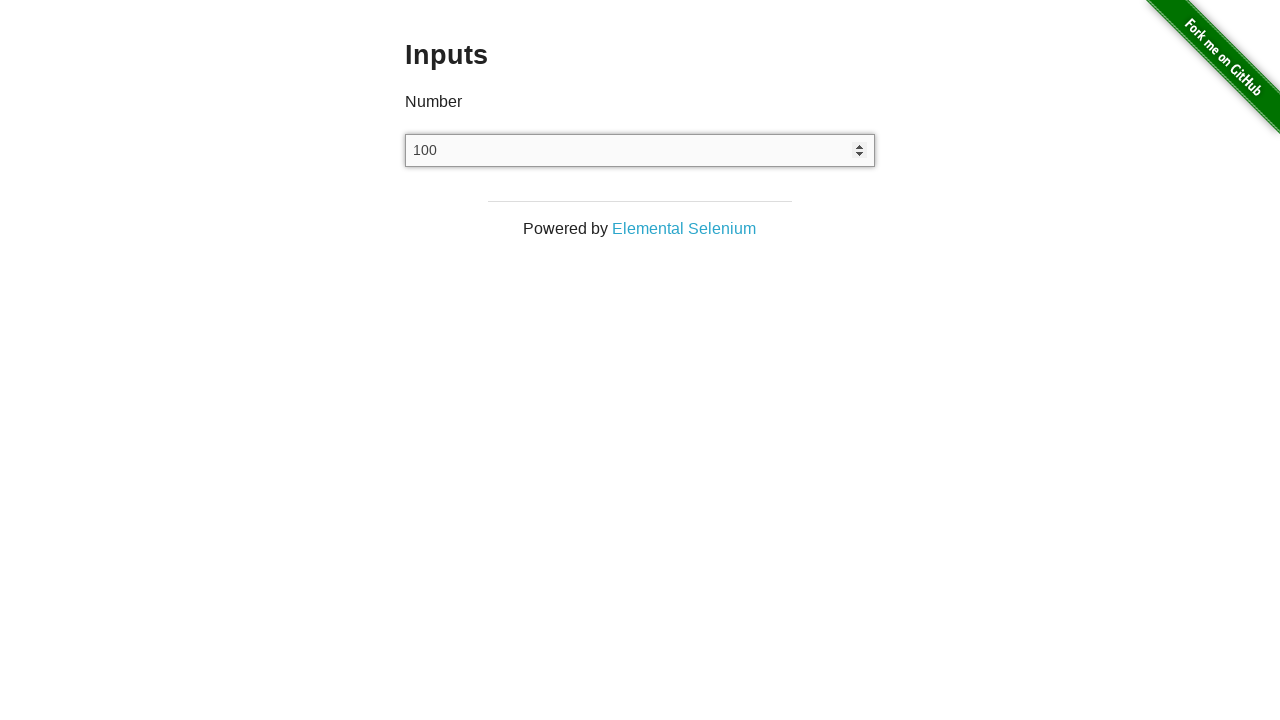